Plays the color sense game by repeatedly clicking the main element until it's no longer visible

Starting URL: https://zzzscore.com/color/en/

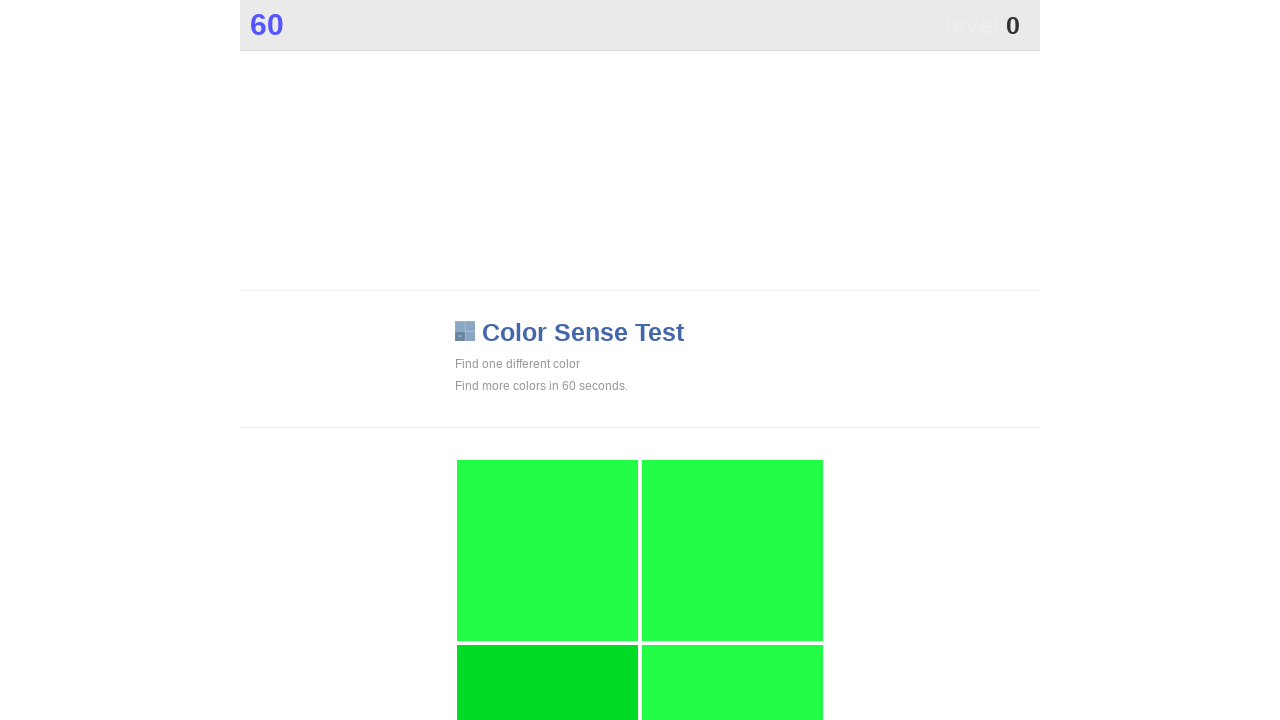

Clicked main element at (547, 629) on xpath=//div[@class='main']
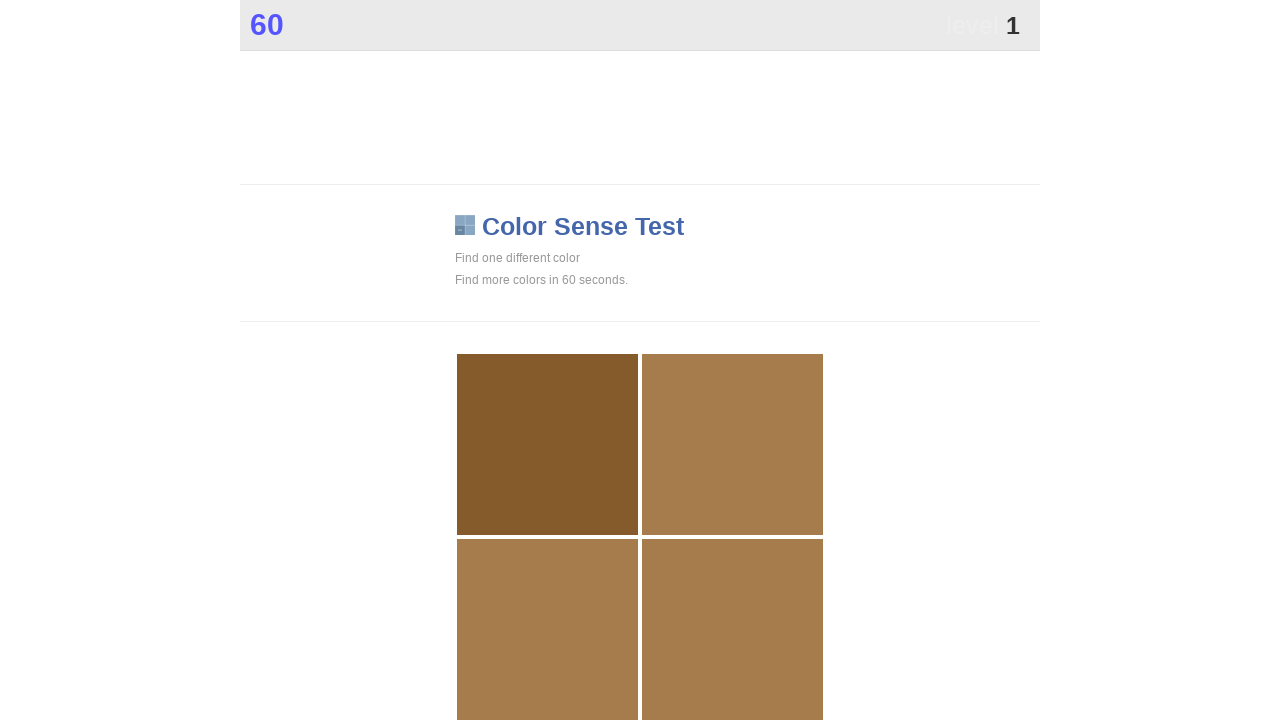

Clicked main element at (547, 444) on xpath=//div[@class='main']
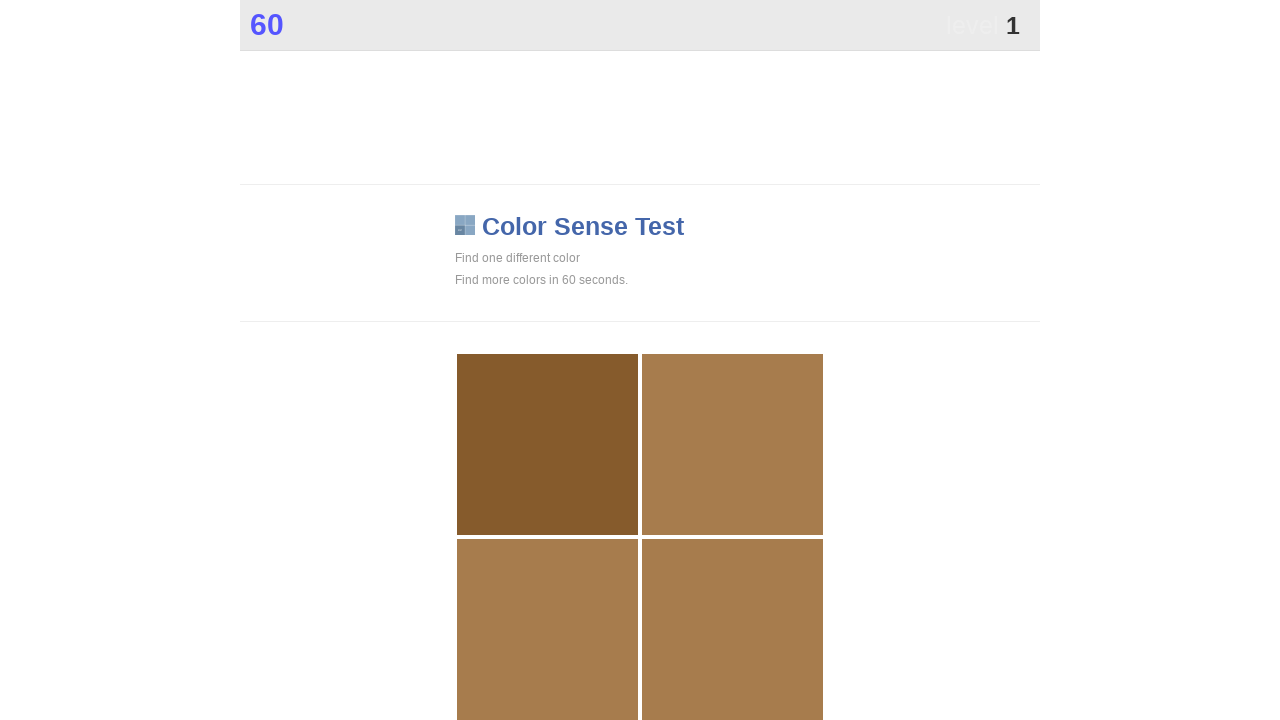

Clicked main element at (547, 444) on xpath=//div[@class='main']
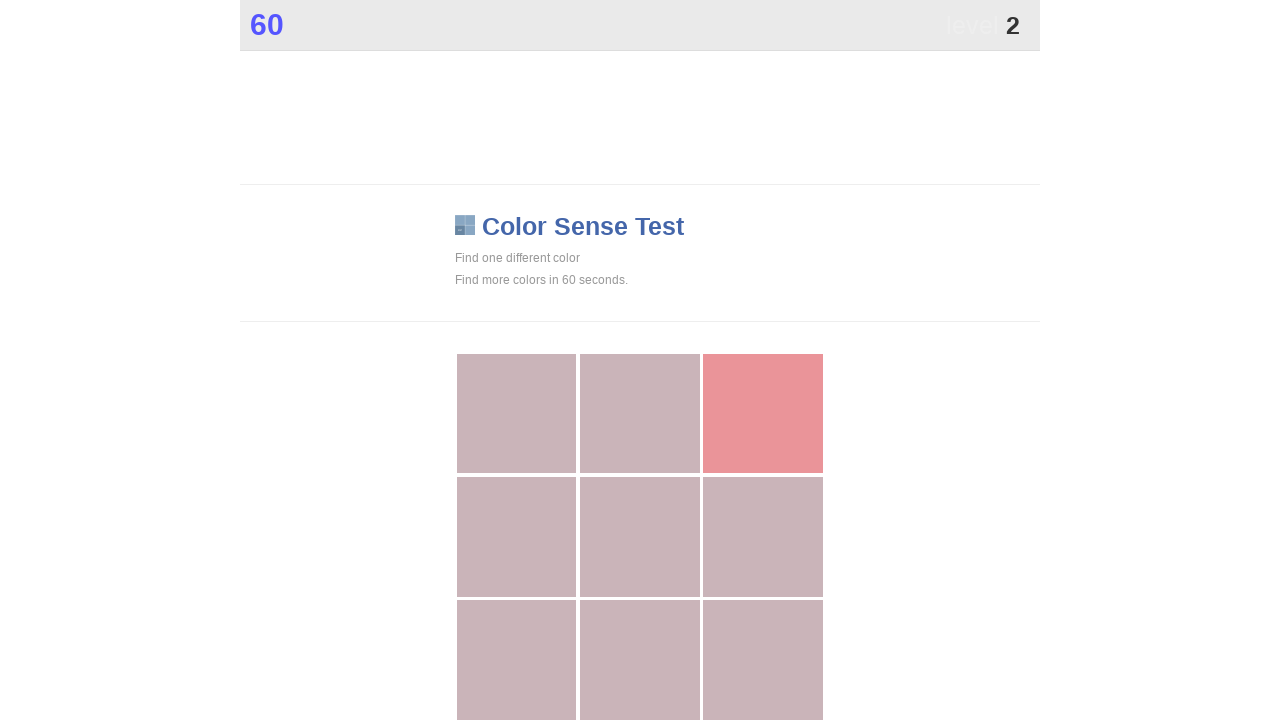

Clicked main element at (763, 414) on xpath=//div[@class='main']
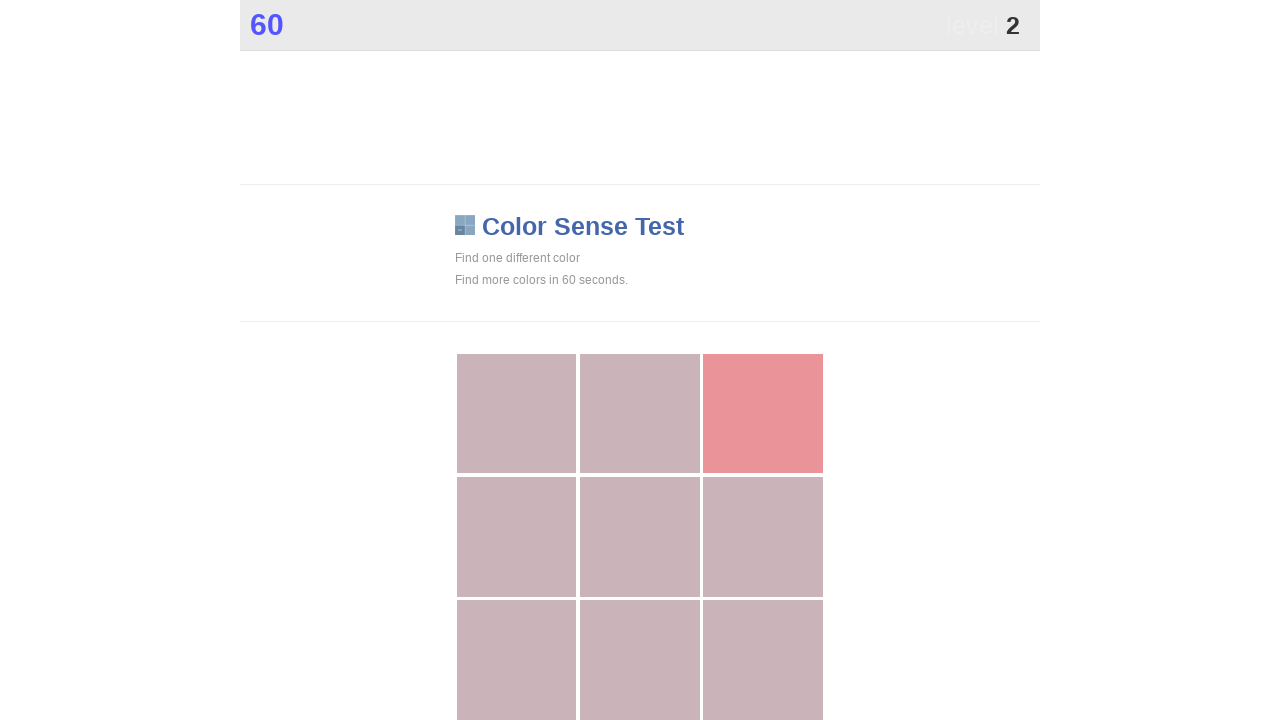

Clicked main element at (763, 414) on xpath=//div[@class='main']
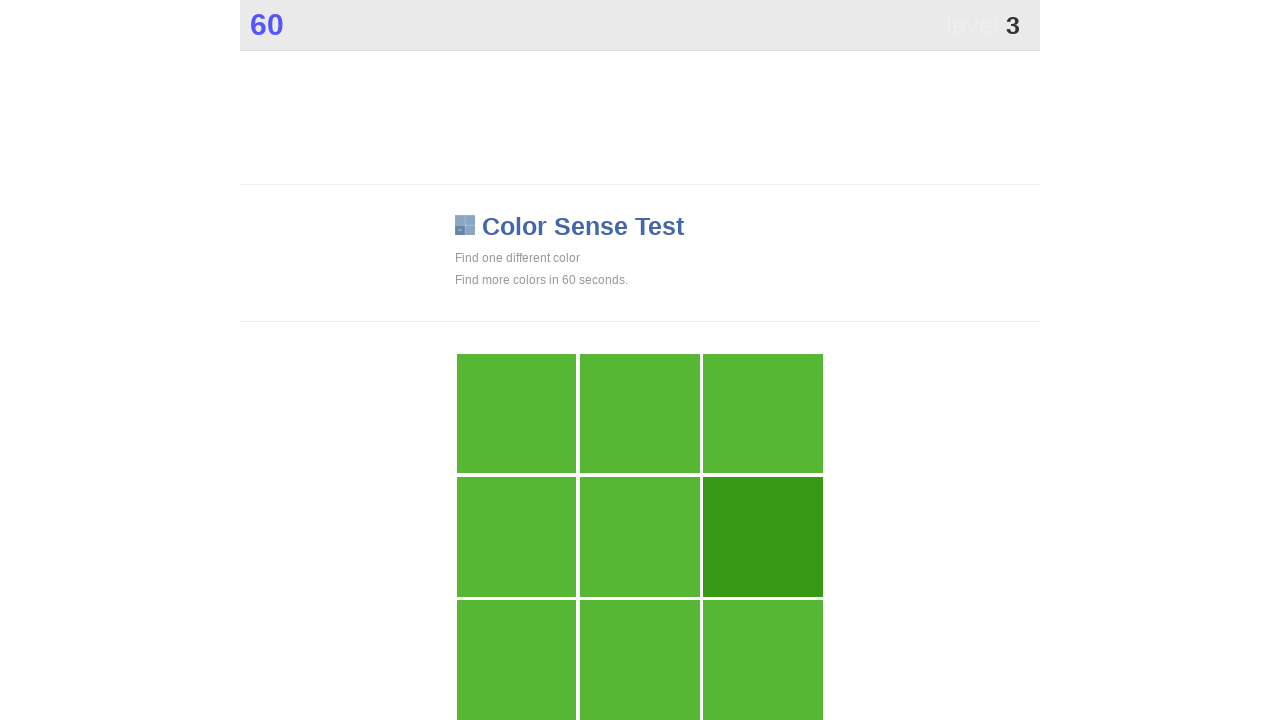

Clicked main element at (763, 537) on xpath=//div[@class='main']
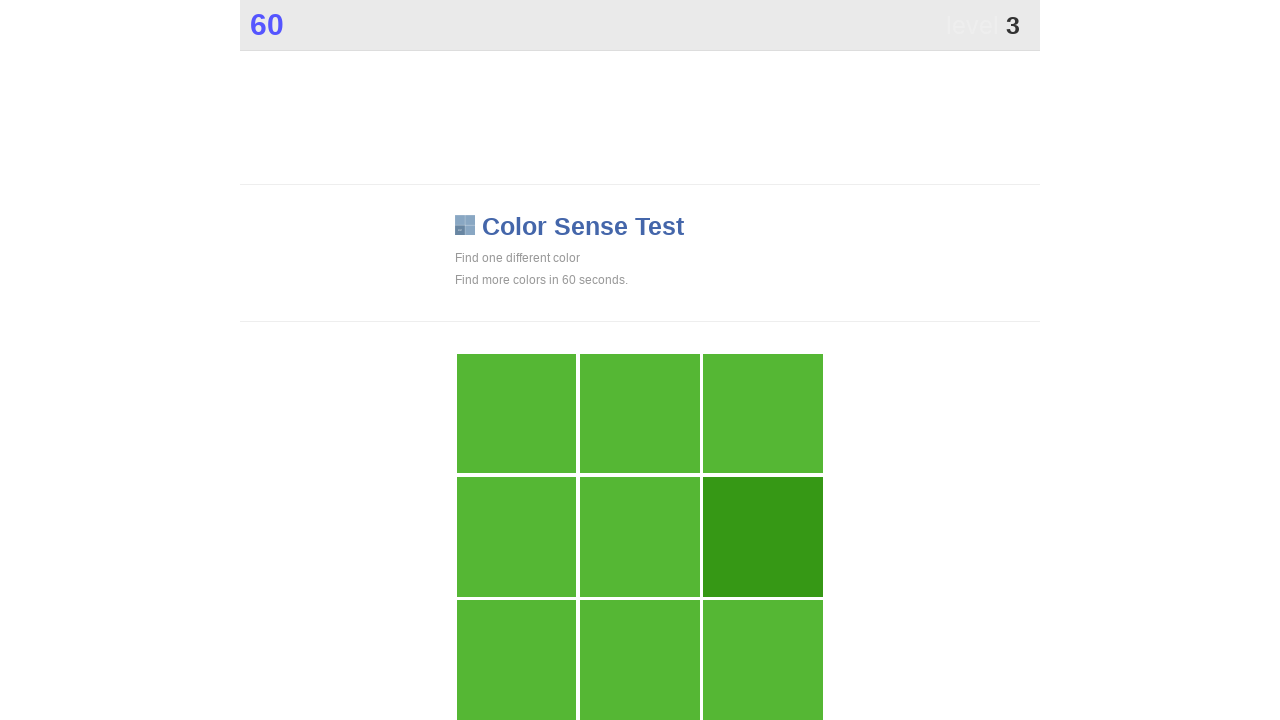

Clicked main element at (763, 537) on xpath=//div[@class='main']
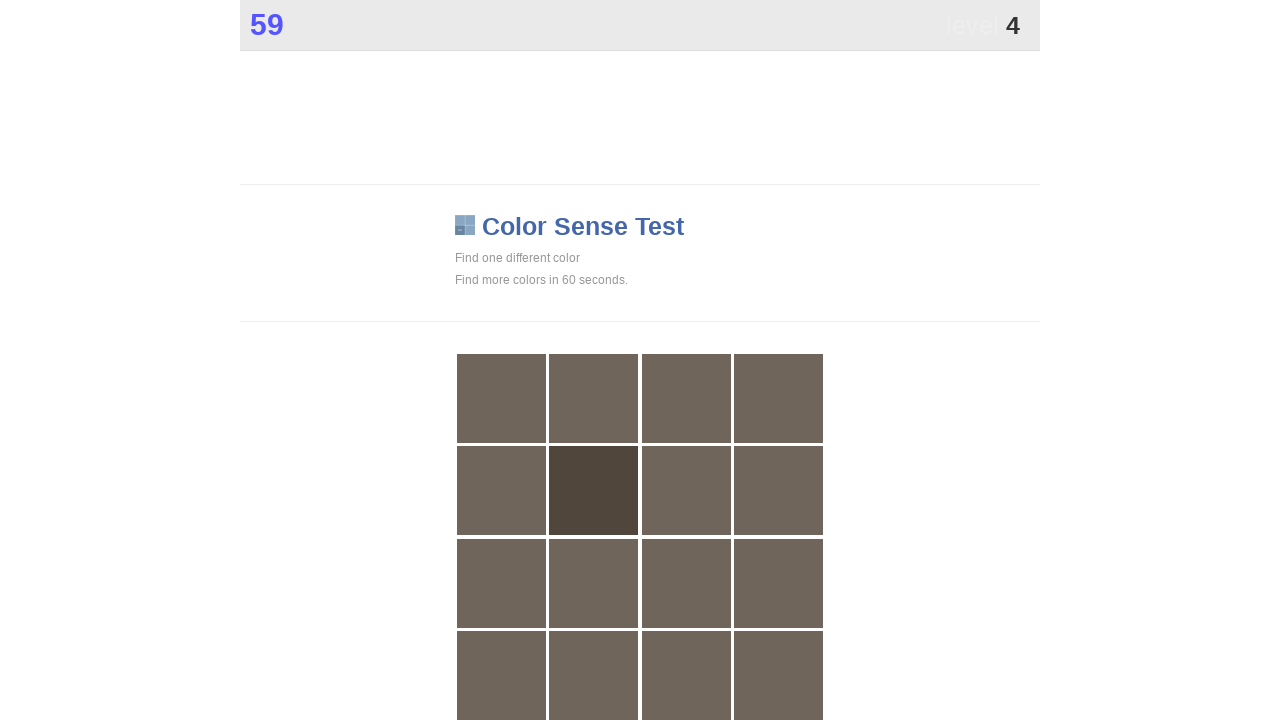

Clicked main element at (594, 491) on xpath=//div[@class='main']
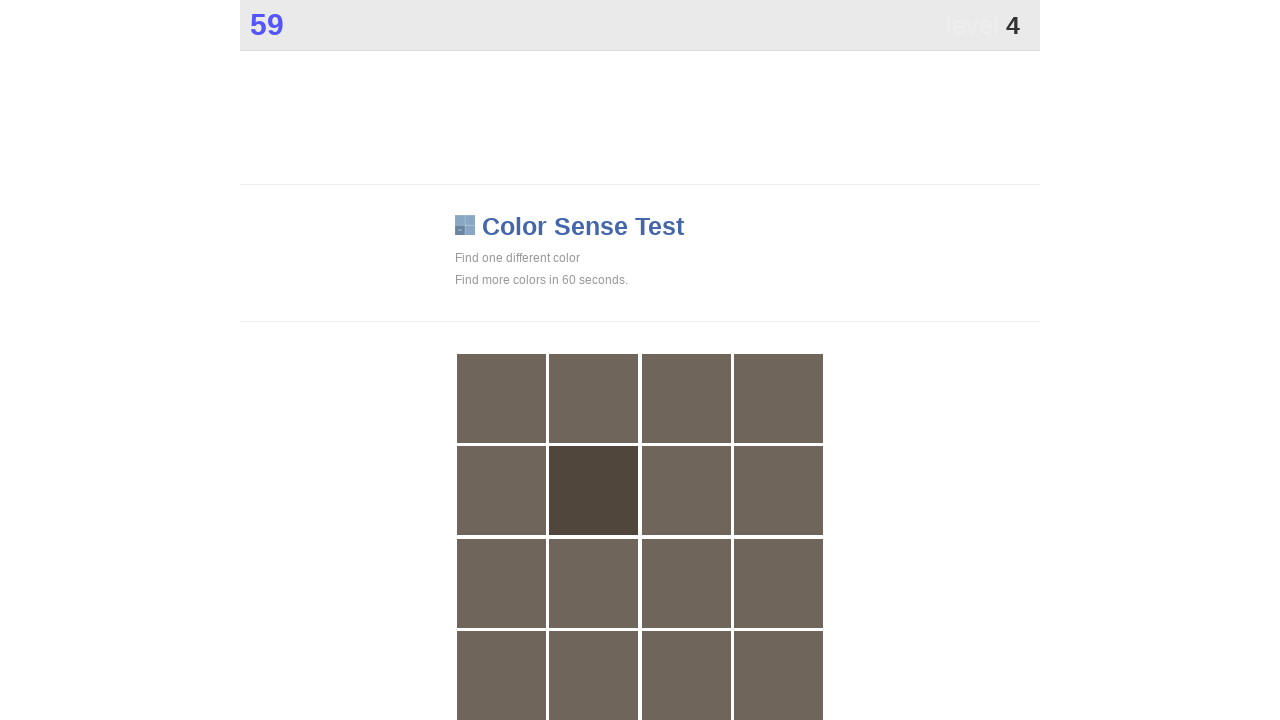

Clicked main element at (594, 491) on xpath=//div[@class='main']
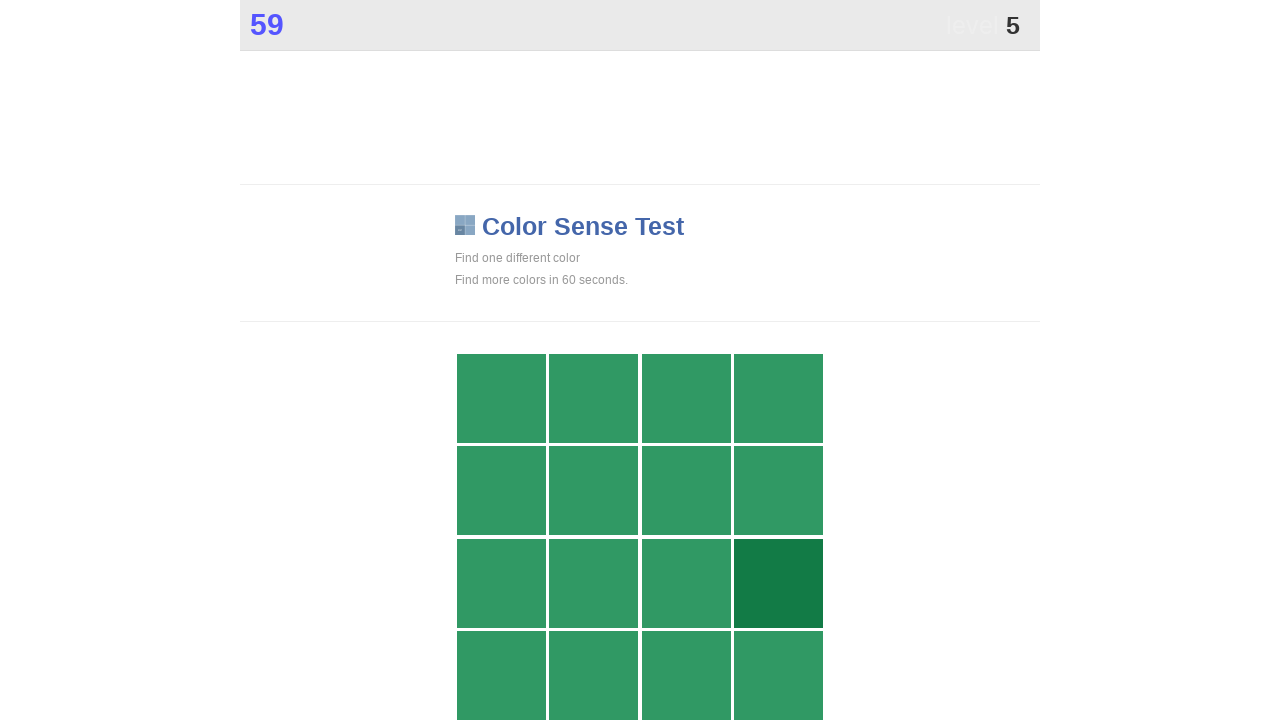

Clicked main element at (779, 583) on xpath=//div[@class='main']
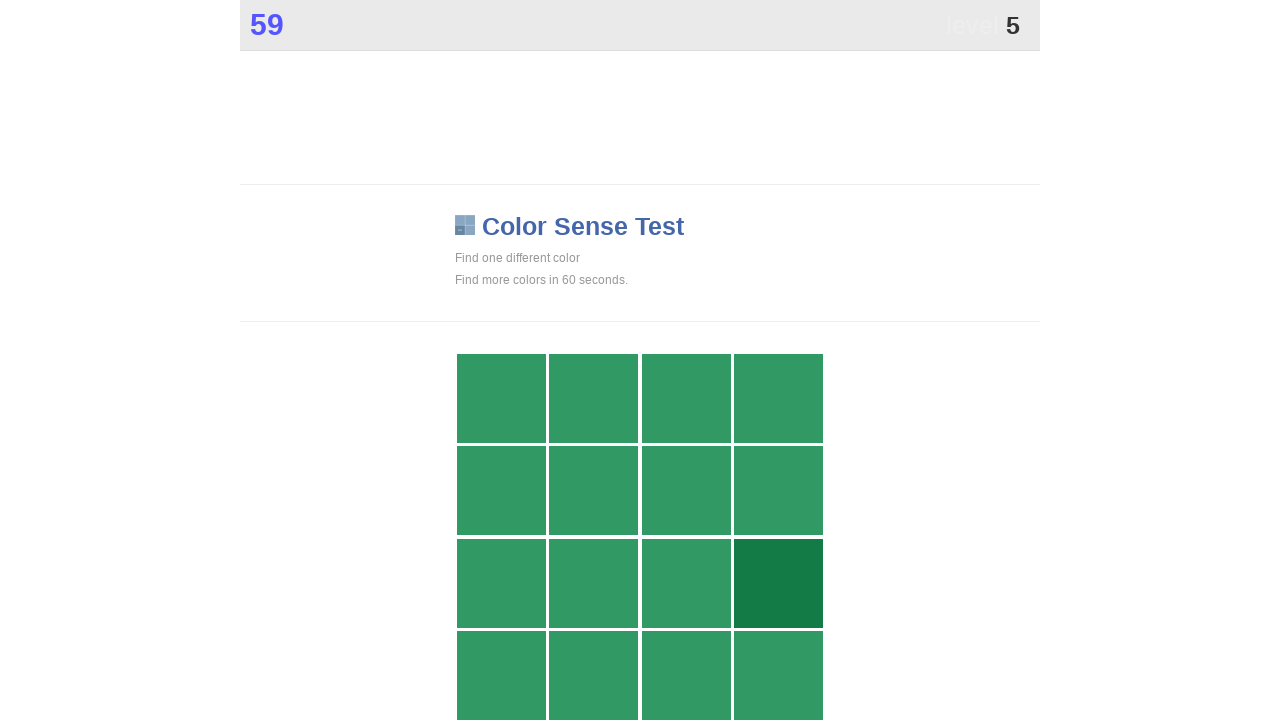

Clicked main element at (779, 583) on xpath=//div[@class='main']
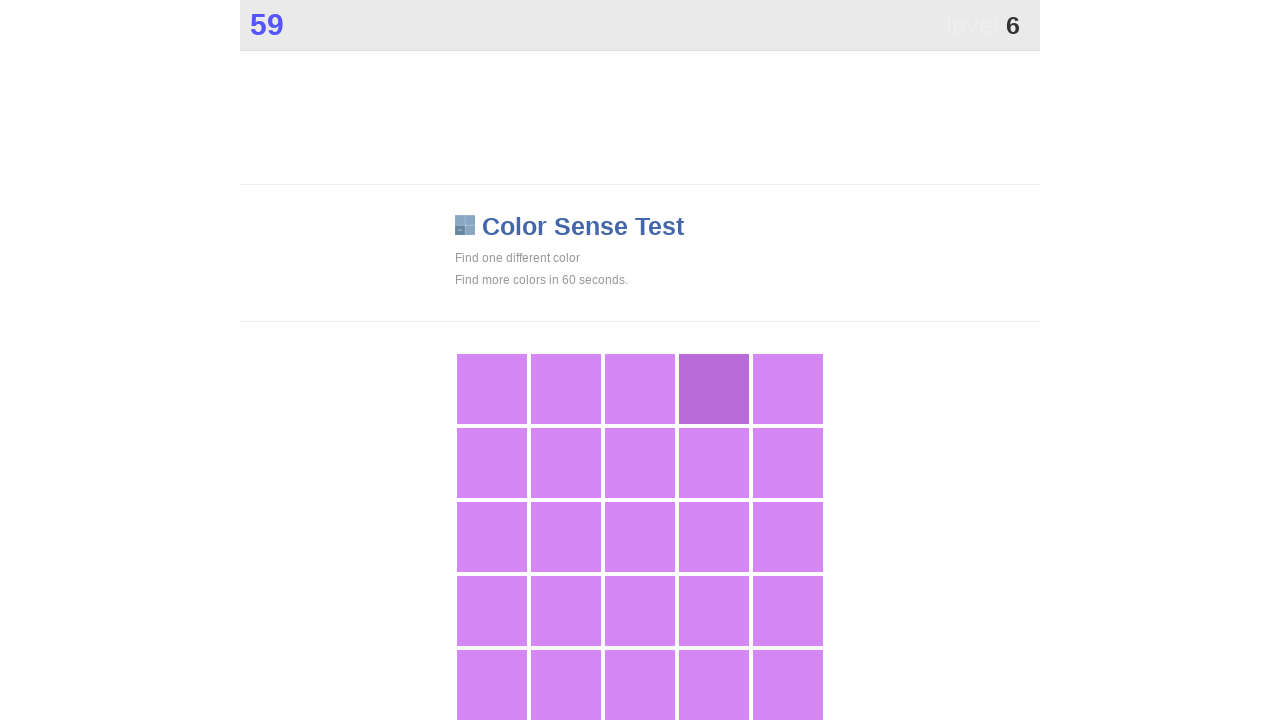

Clicked main element at (714, 389) on xpath=//div[@class='main']
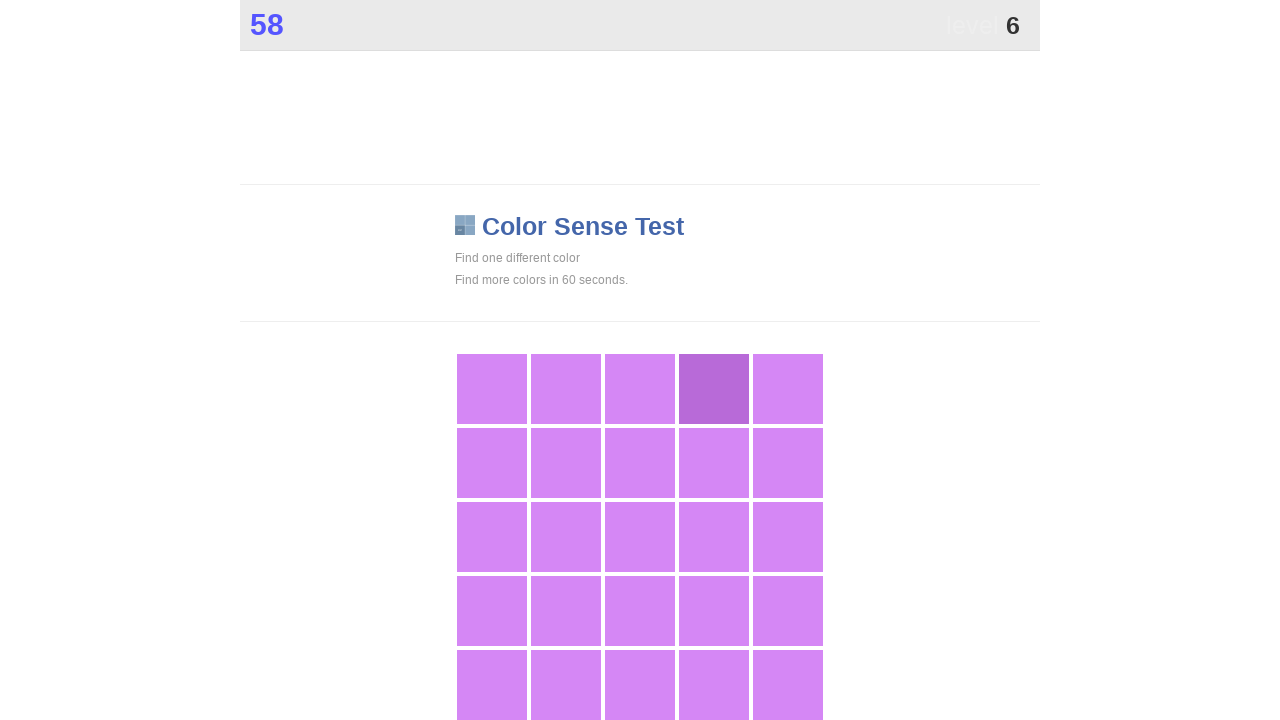

Clicked main element at (714, 389) on xpath=//div[@class='main']
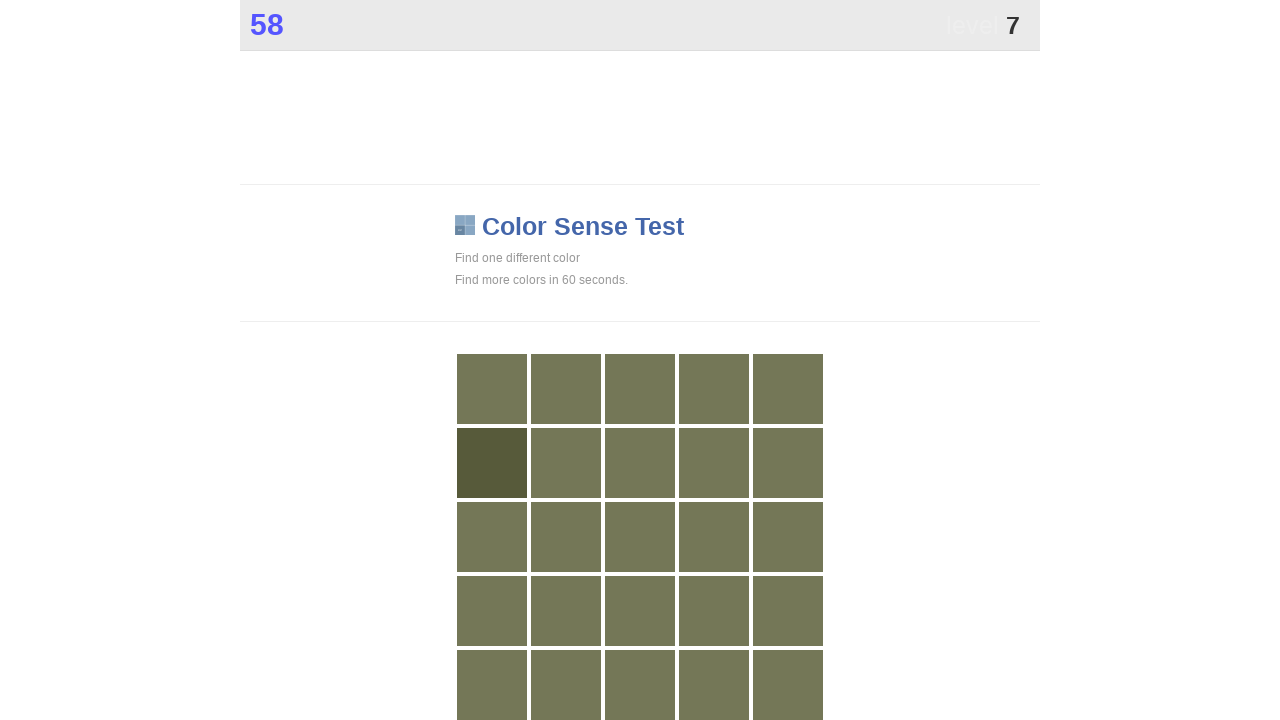

Clicked main element at (492, 463) on xpath=//div[@class='main']
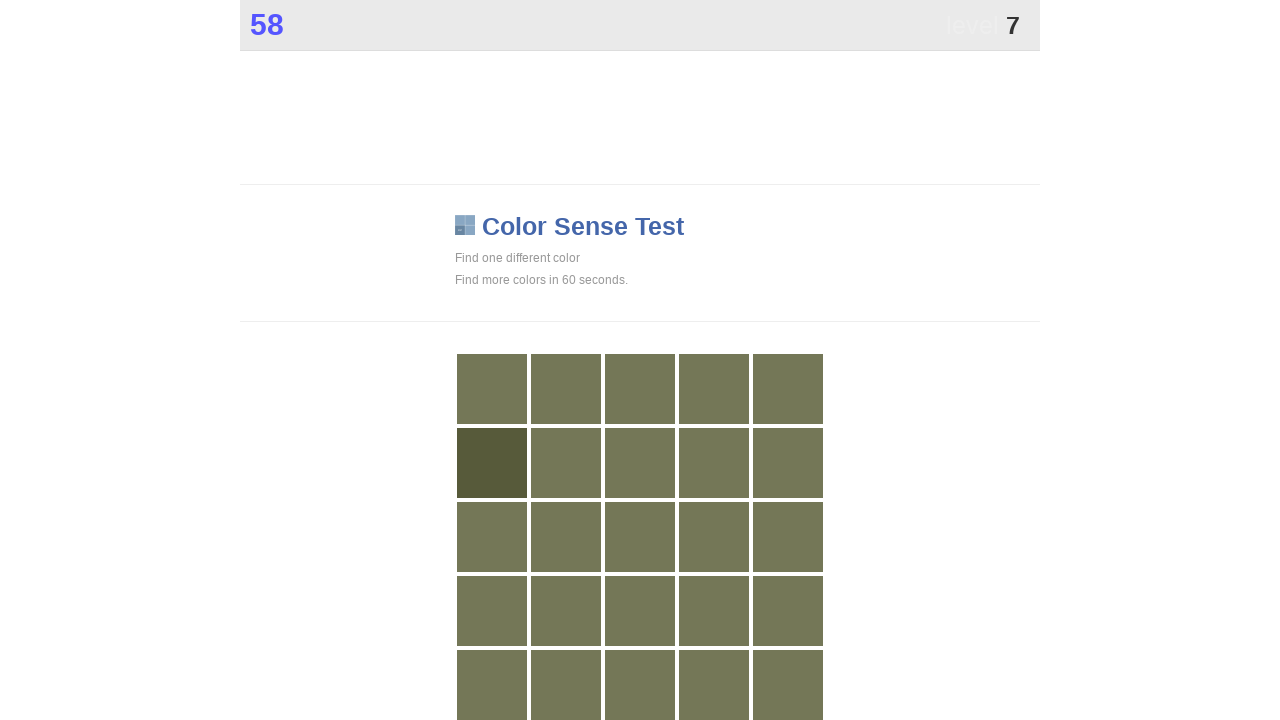

Clicked main element at (492, 463) on xpath=//div[@class='main']
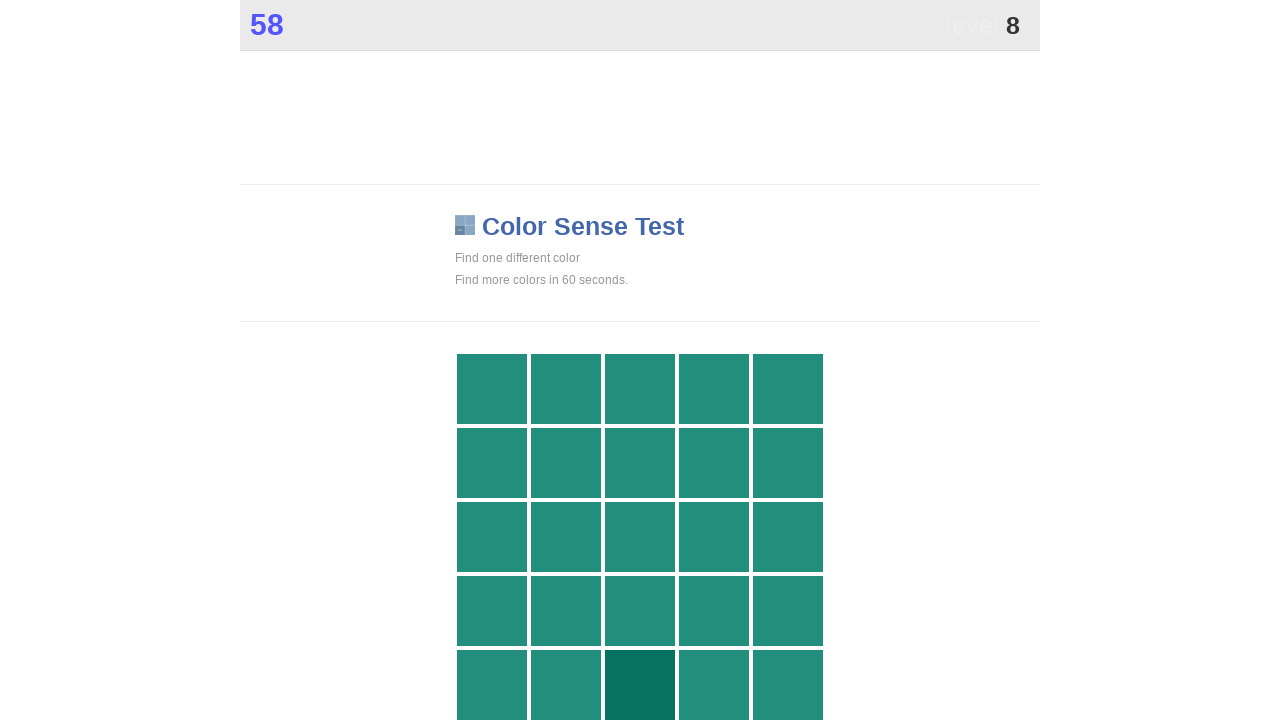

Clicked main element at (640, 685) on xpath=//div[@class='main']
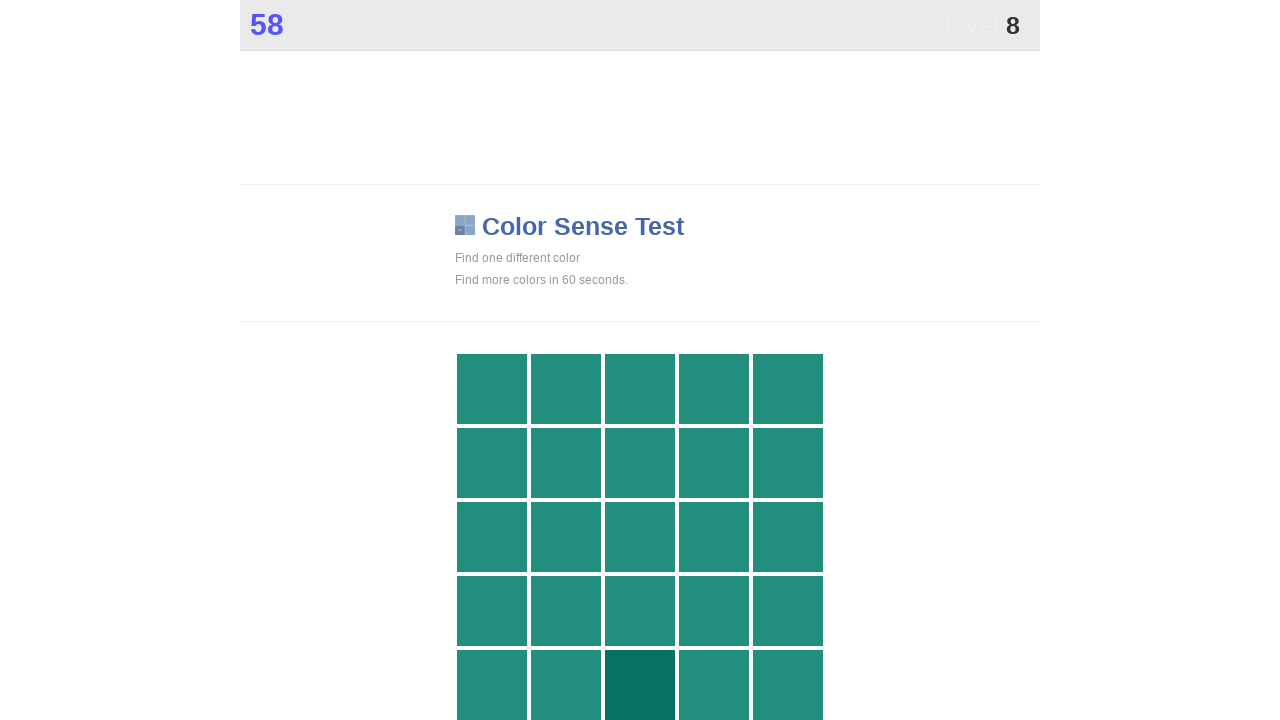

Clicked main element at (640, 685) on xpath=//div[@class='main']
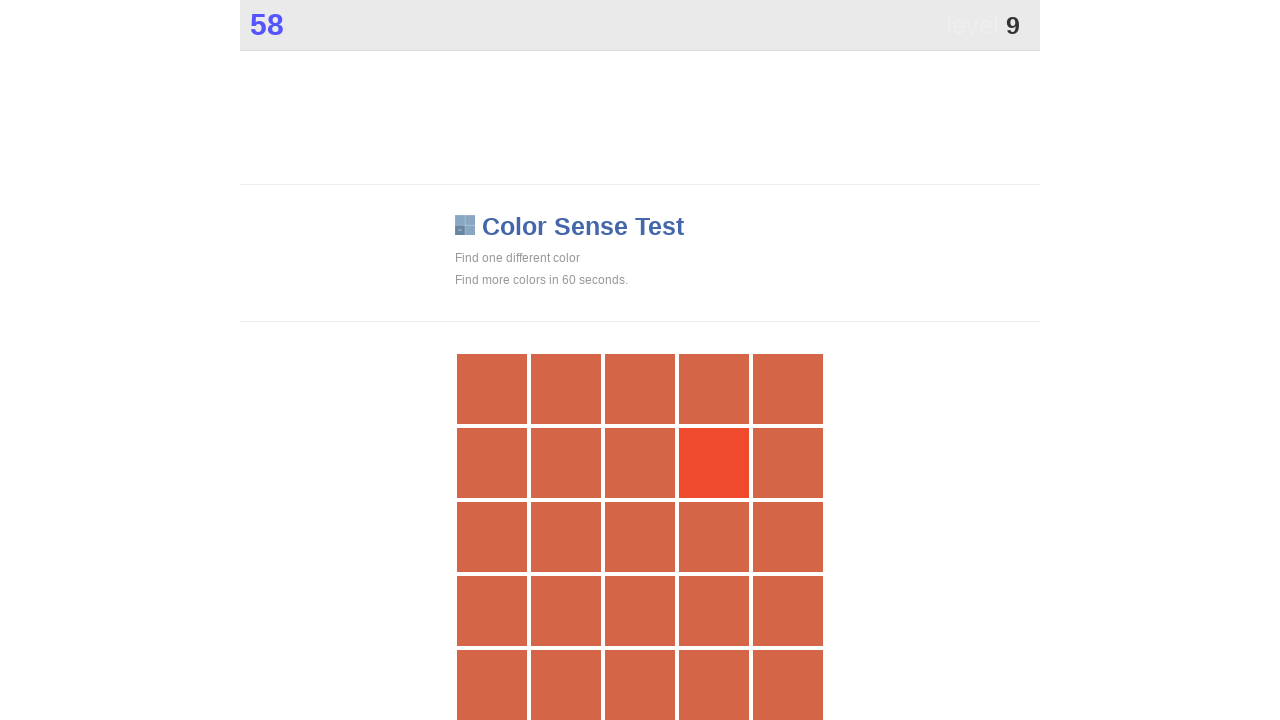

Clicked main element at (714, 463) on xpath=//div[@class='main']
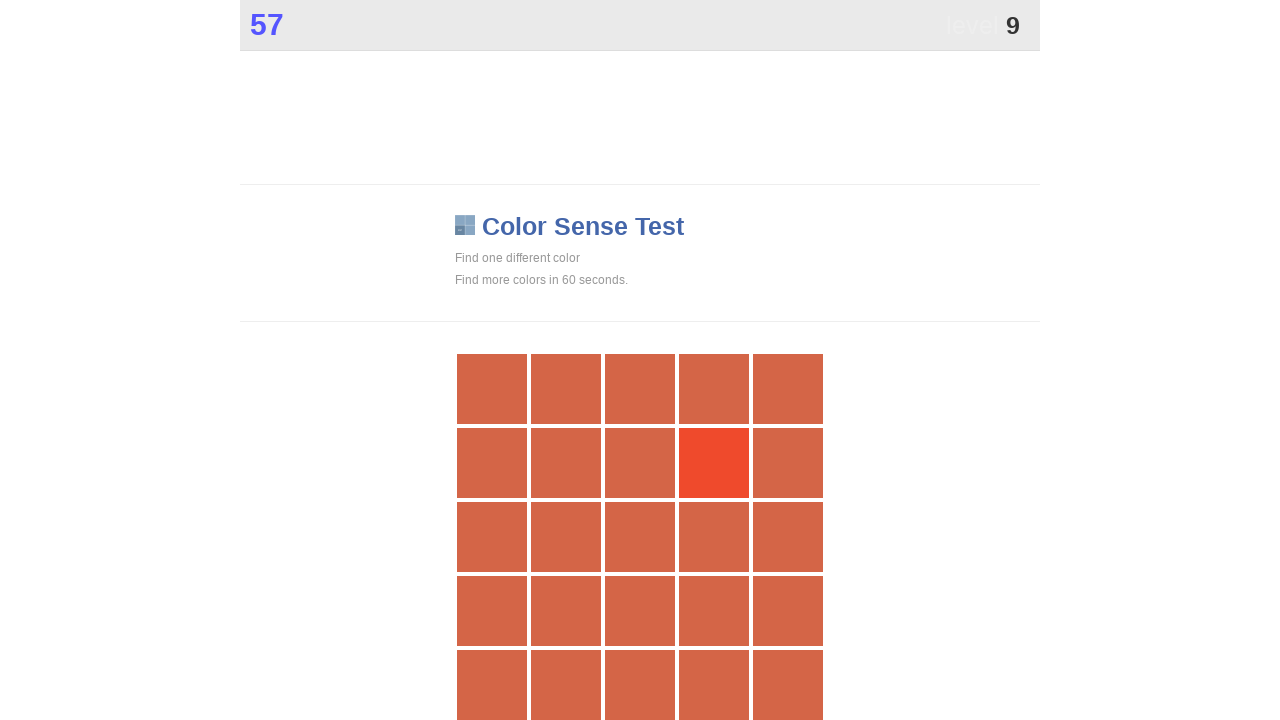

Clicked main element at (714, 463) on xpath=//div[@class='main']
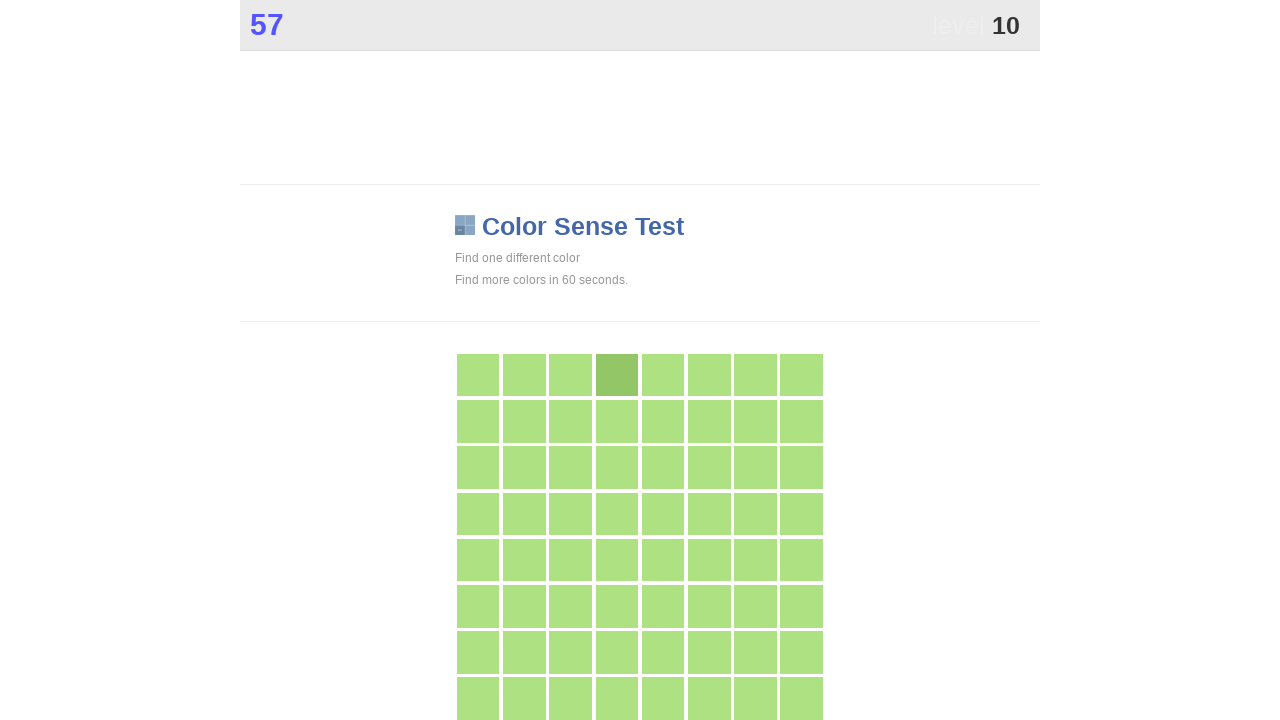

Clicked main element at (617, 375) on xpath=//div[@class='main']
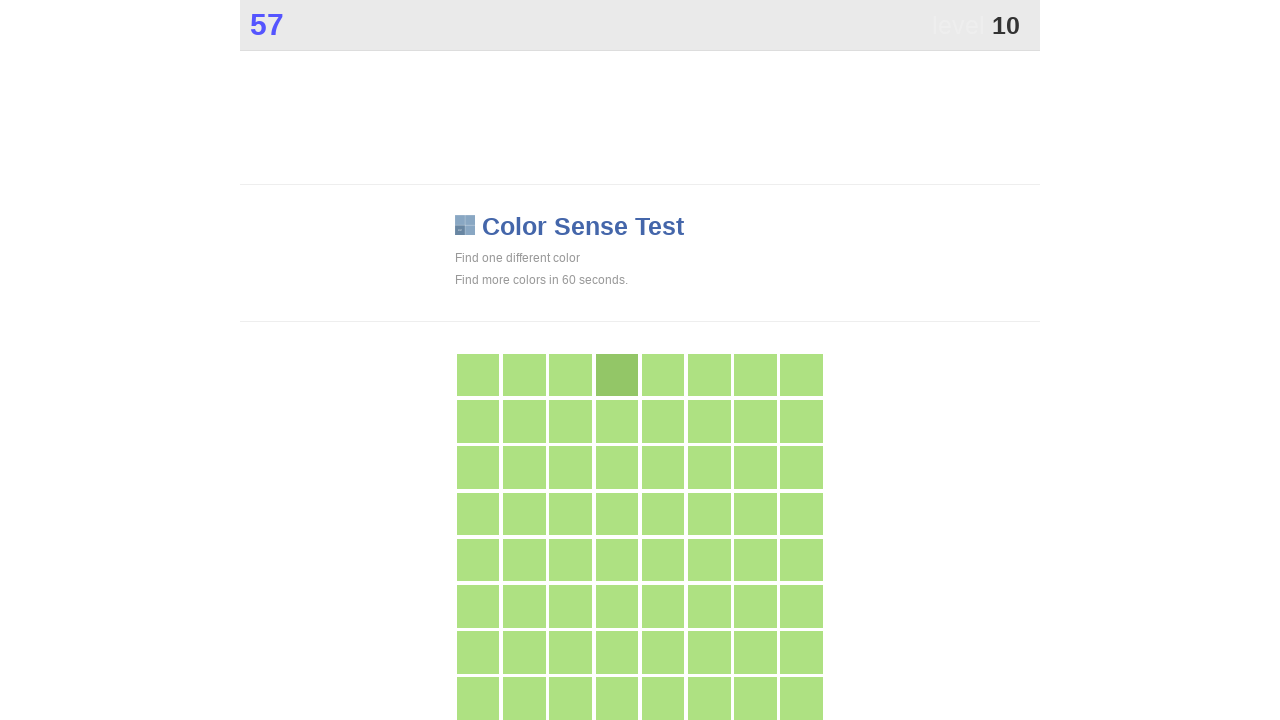

Clicked main element at (617, 375) on xpath=//div[@class='main']
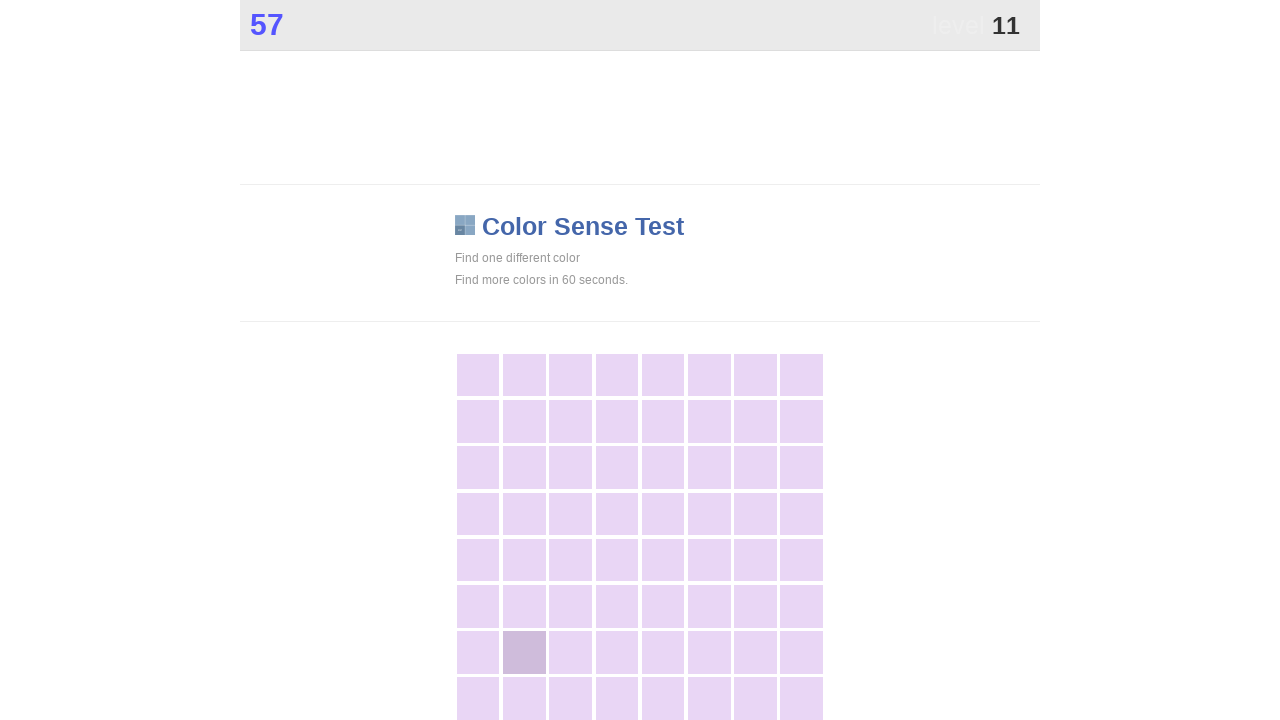

Clicked main element at (524, 653) on xpath=//div[@class='main']
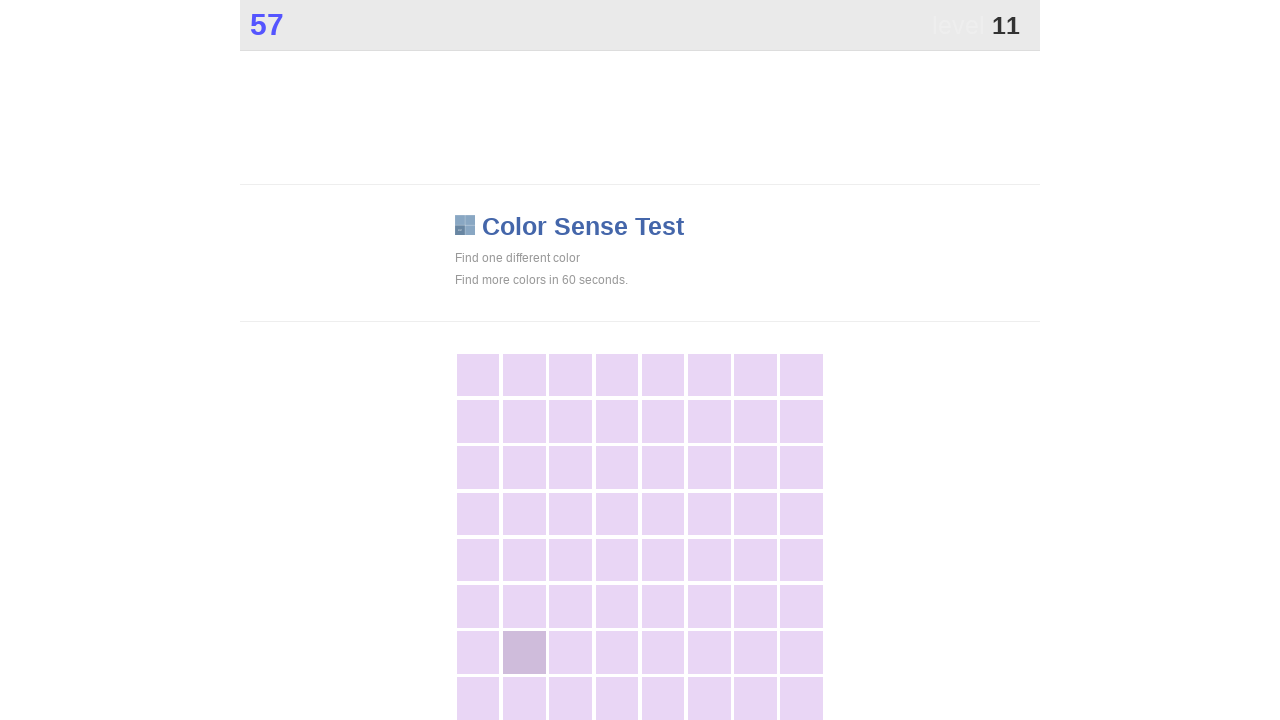

Clicked main element at (524, 653) on xpath=//div[@class='main']
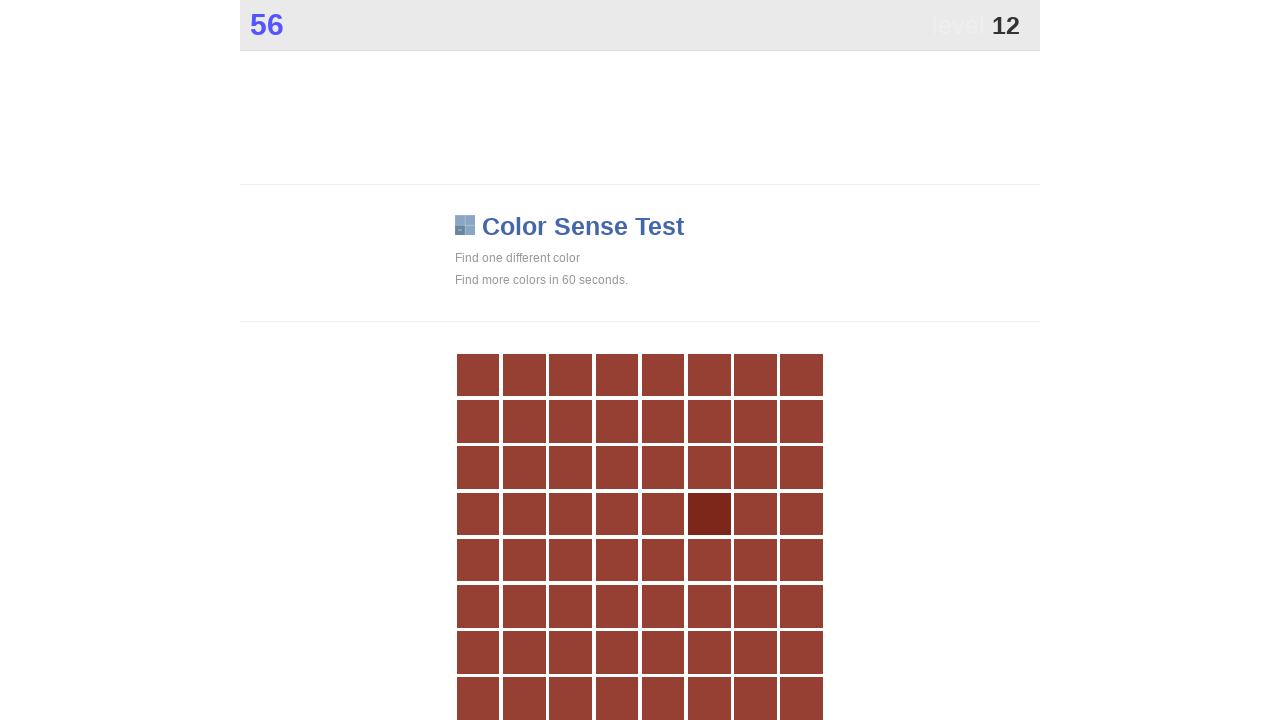

Clicked main element at (709, 514) on xpath=//div[@class='main']
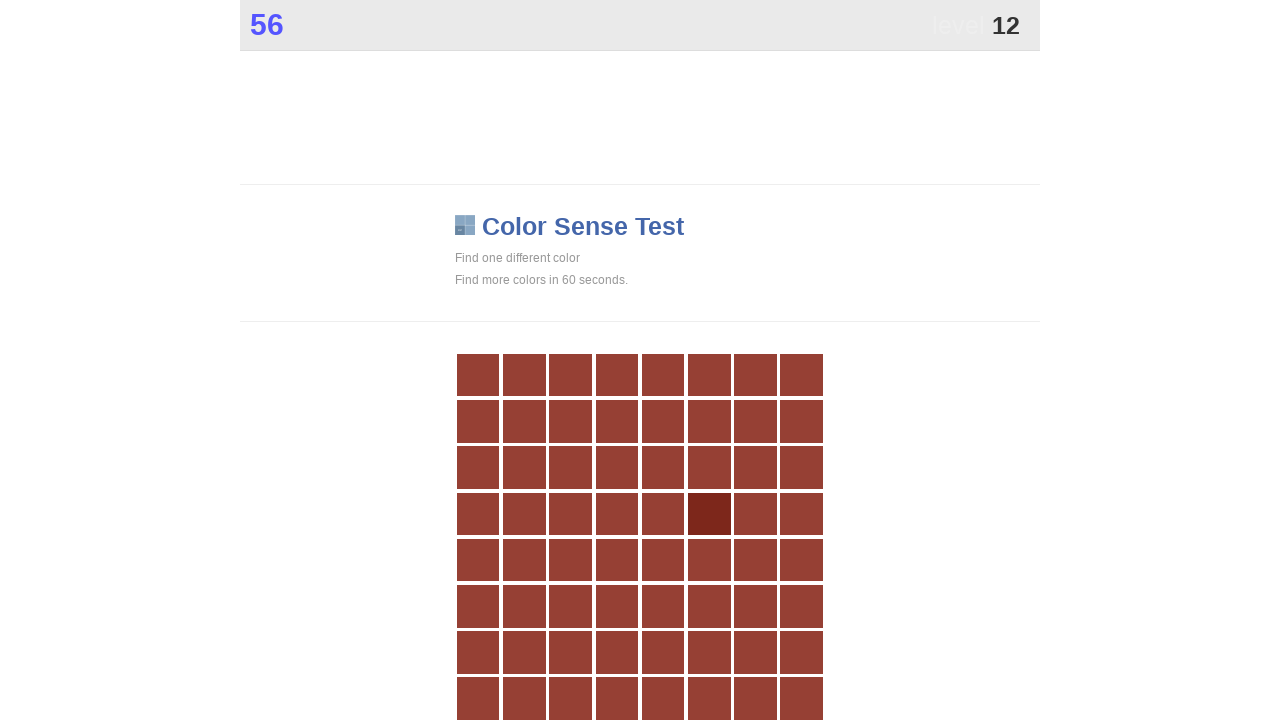

Clicked main element at (709, 514) on xpath=//div[@class='main']
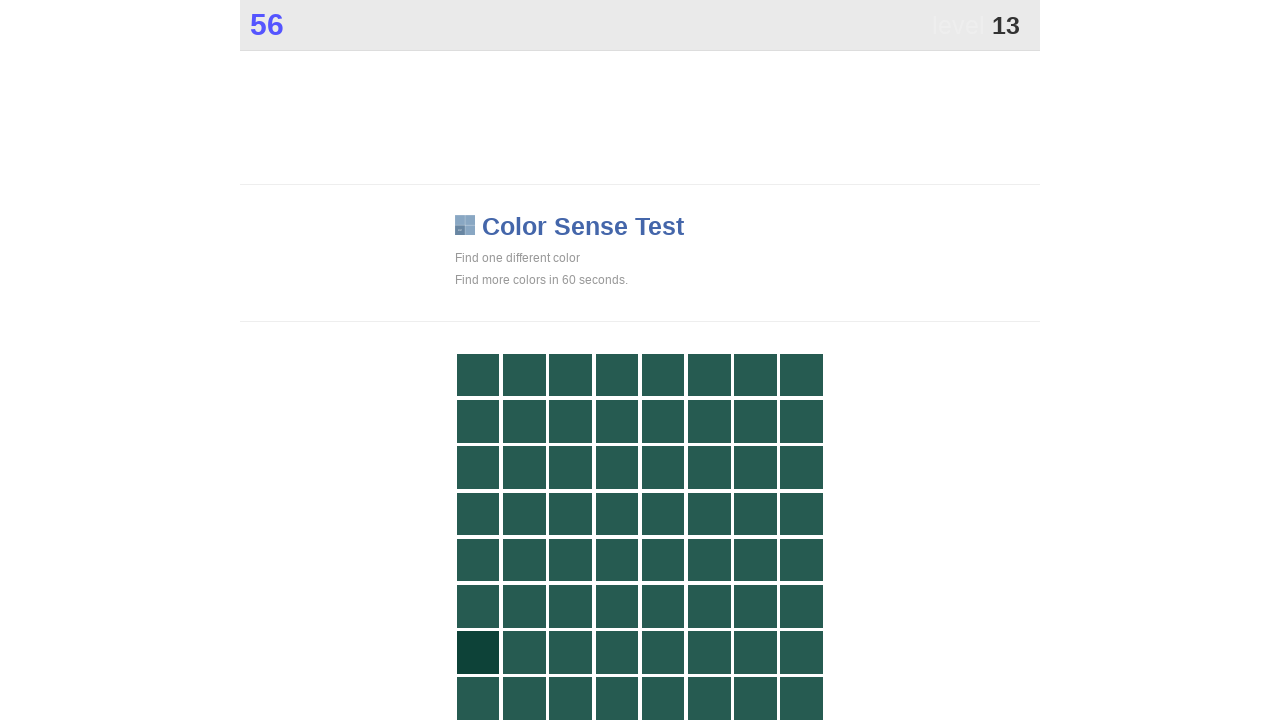

Clicked main element at (478, 653) on xpath=//div[@class='main']
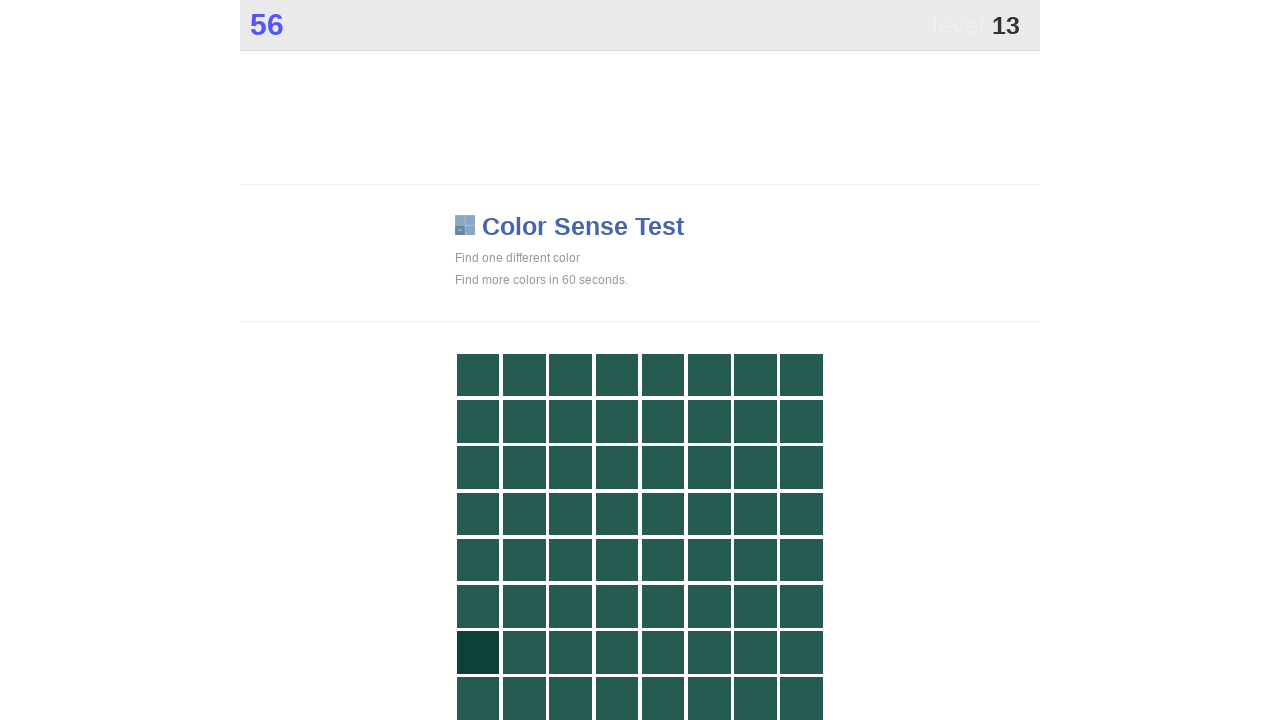

Clicked main element at (478, 653) on xpath=//div[@class='main']
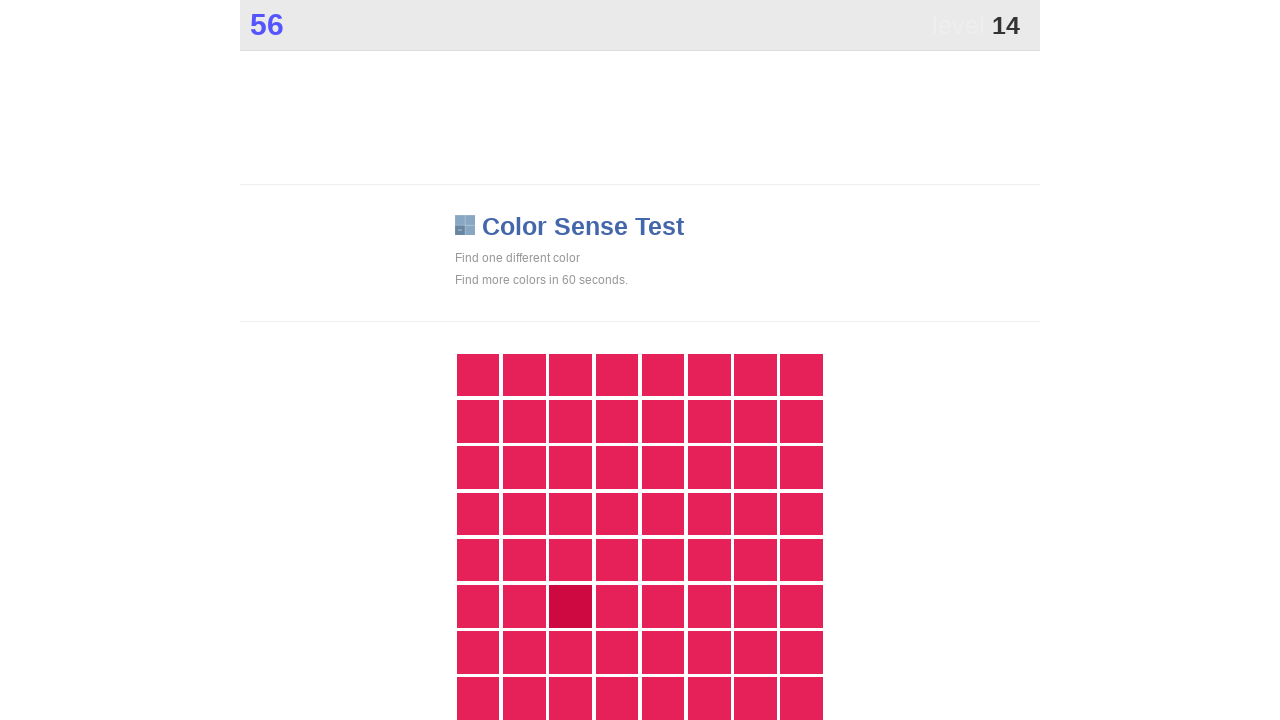

Clicked main element at (571, 606) on xpath=//div[@class='main']
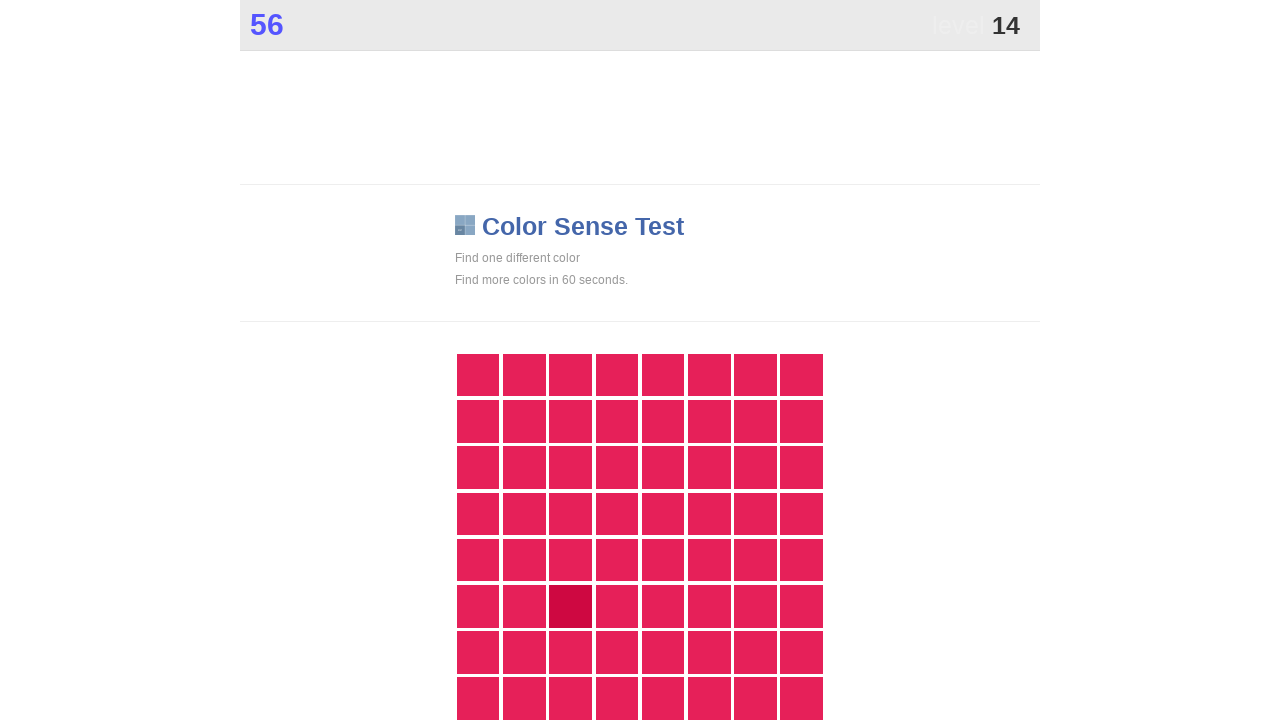

Clicked main element at (571, 606) on xpath=//div[@class='main']
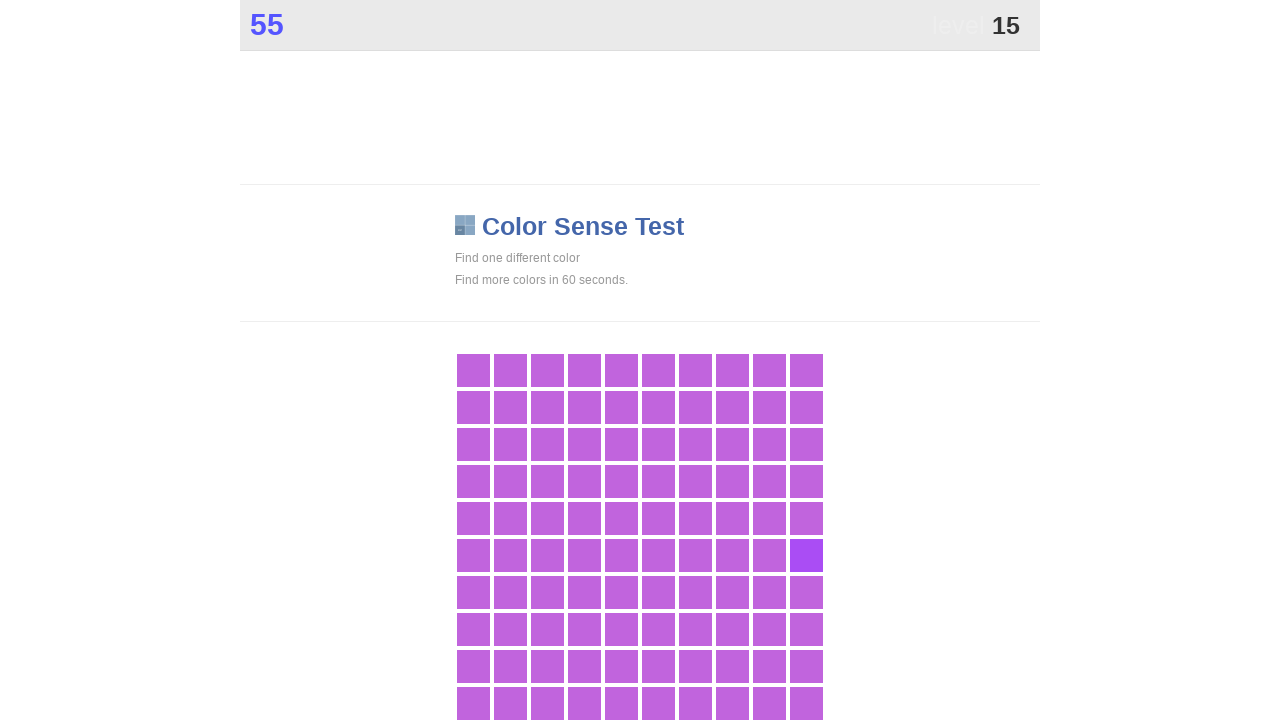

Clicked main element at (806, 555) on xpath=//div[@class='main']
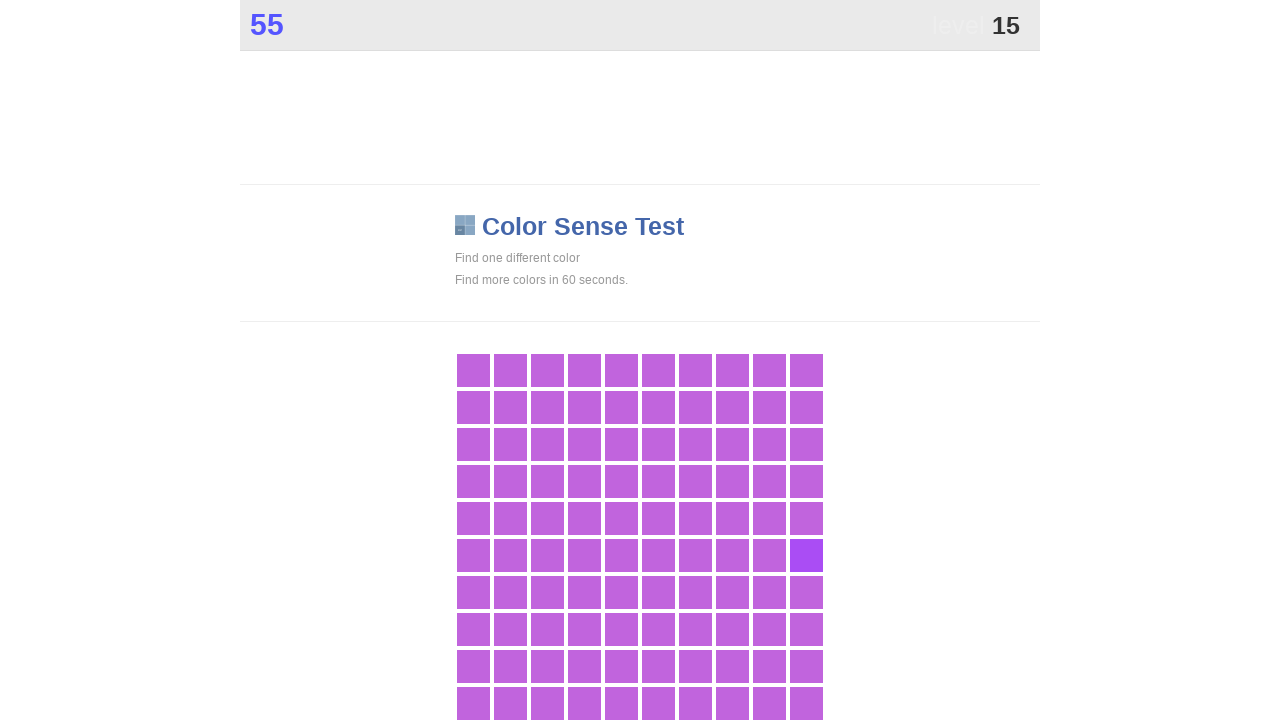

Clicked main element at (806, 555) on xpath=//div[@class='main']
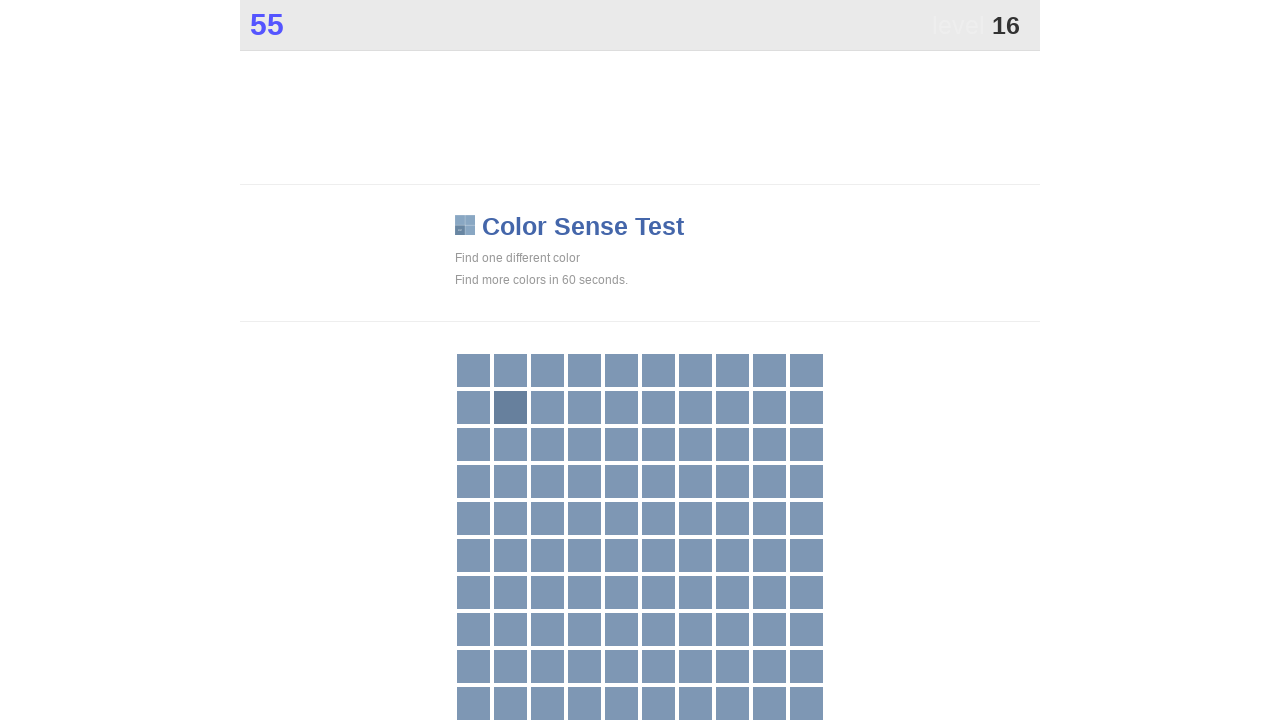

Clicked main element at (510, 407) on xpath=//div[@class='main']
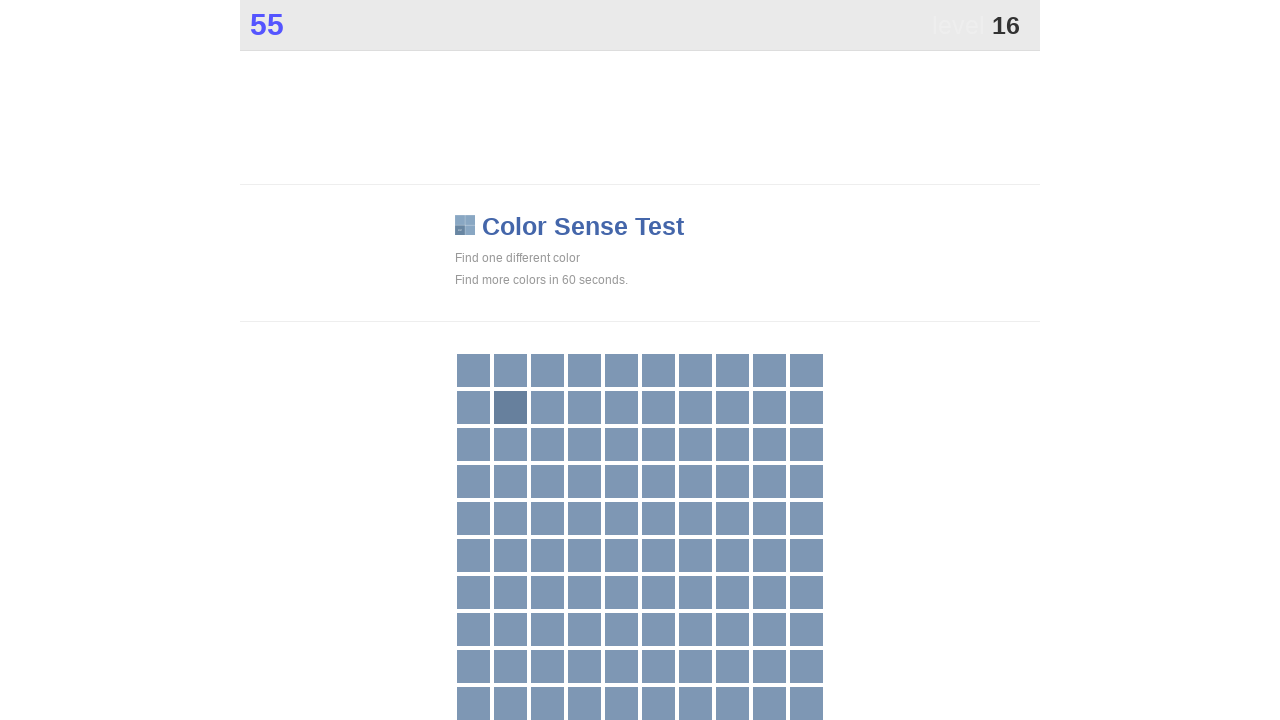

Clicked main element at (510, 407) on xpath=//div[@class='main']
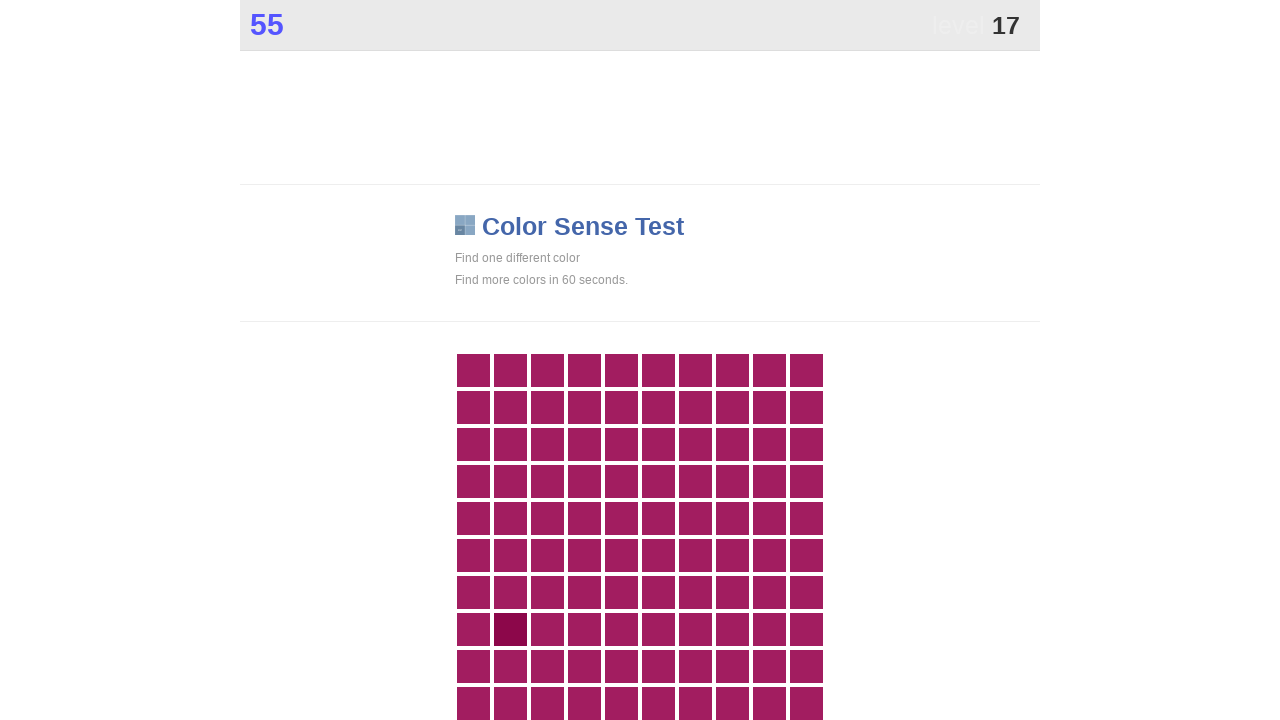

Clicked main element at (510, 629) on xpath=//div[@class='main']
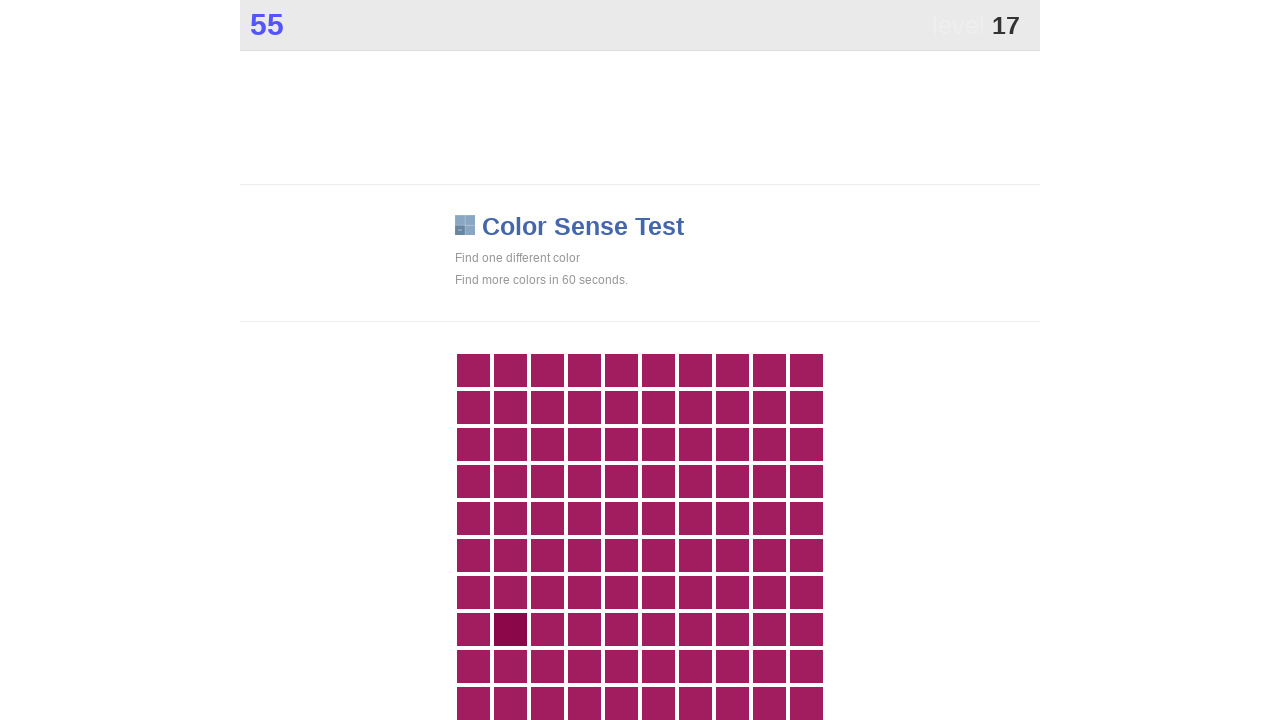

Clicked main element at (510, 629) on xpath=//div[@class='main']
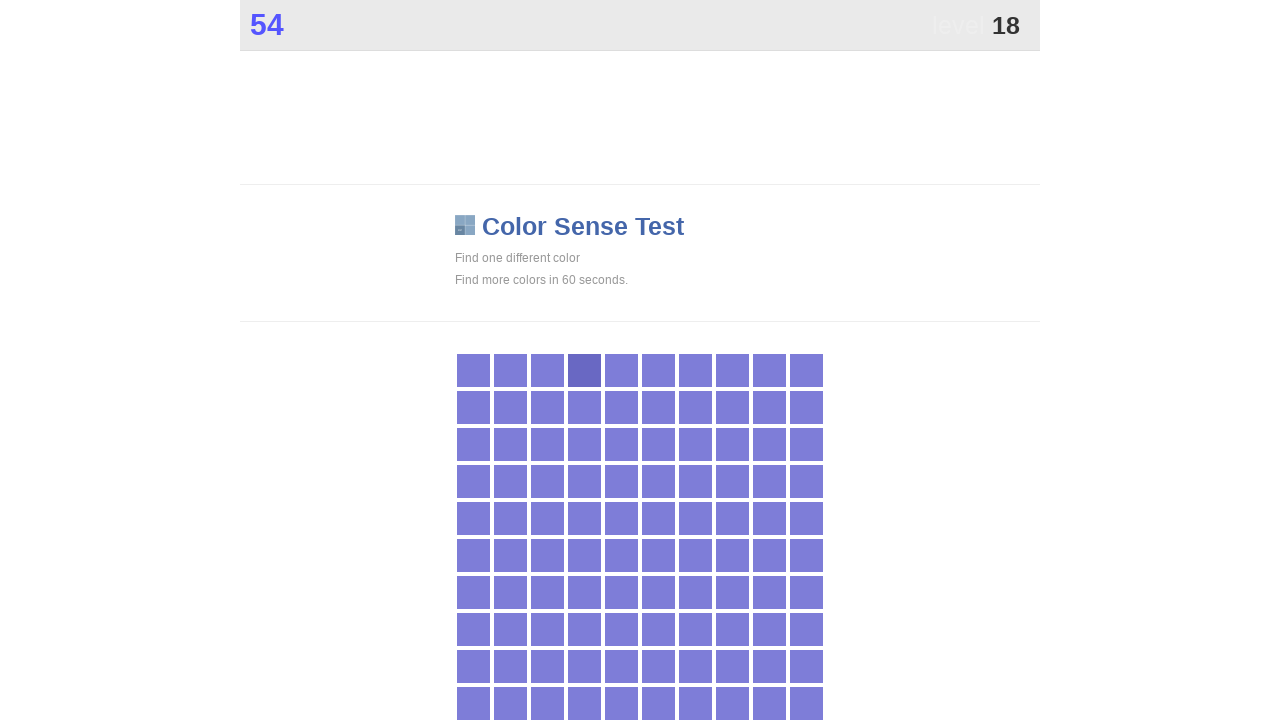

Clicked main element at (584, 370) on xpath=//div[@class='main']
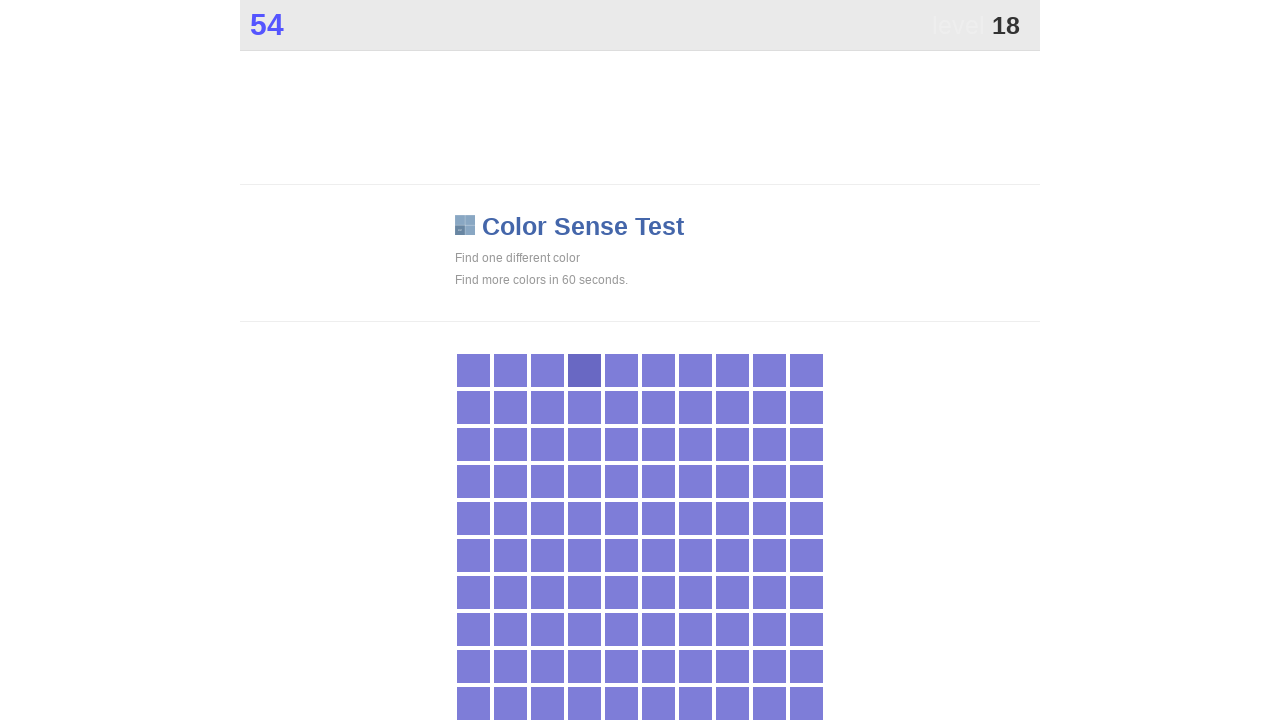

Clicked main element at (584, 370) on xpath=//div[@class='main']
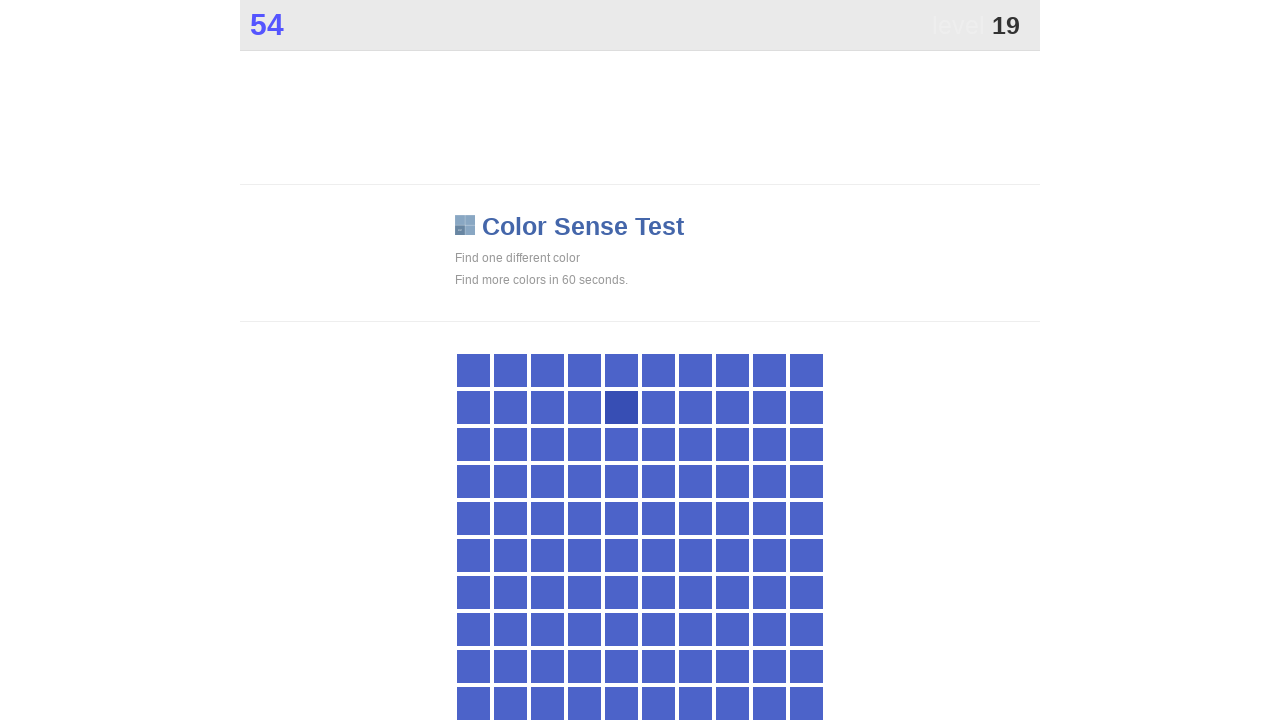

Clicked main element at (621, 407) on xpath=//div[@class='main']
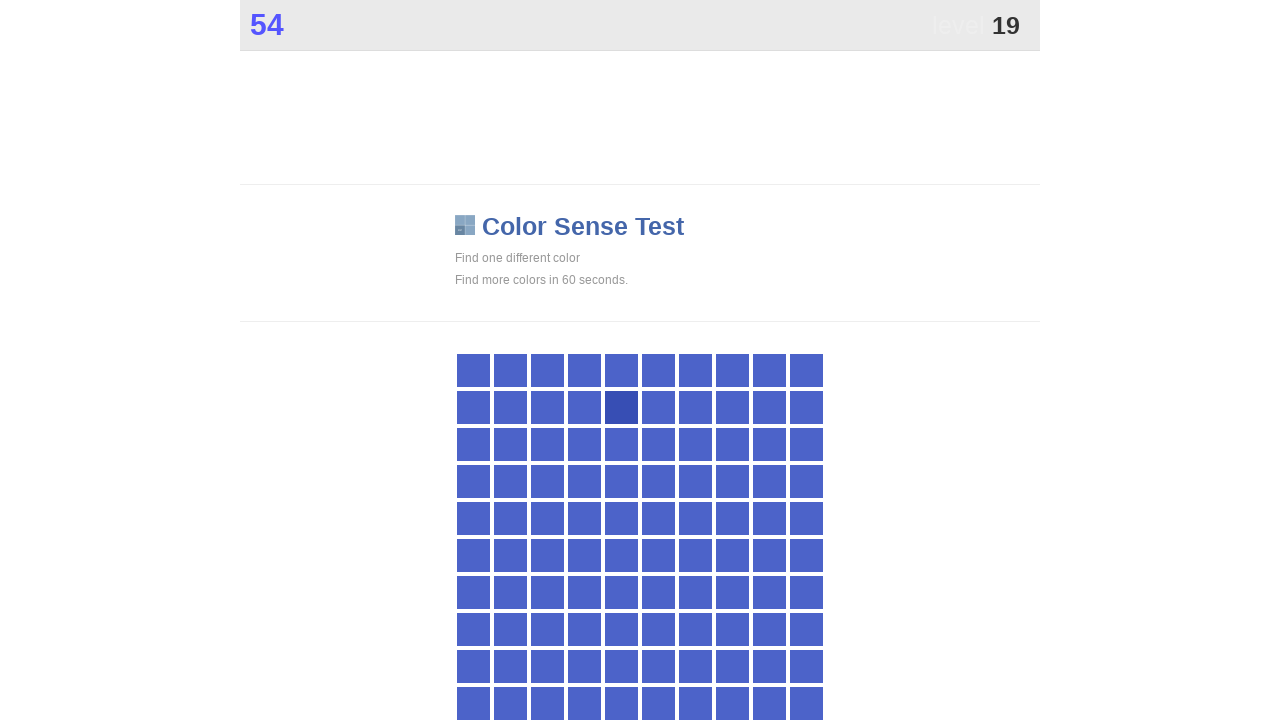

Clicked main element at (621, 407) on xpath=//div[@class='main']
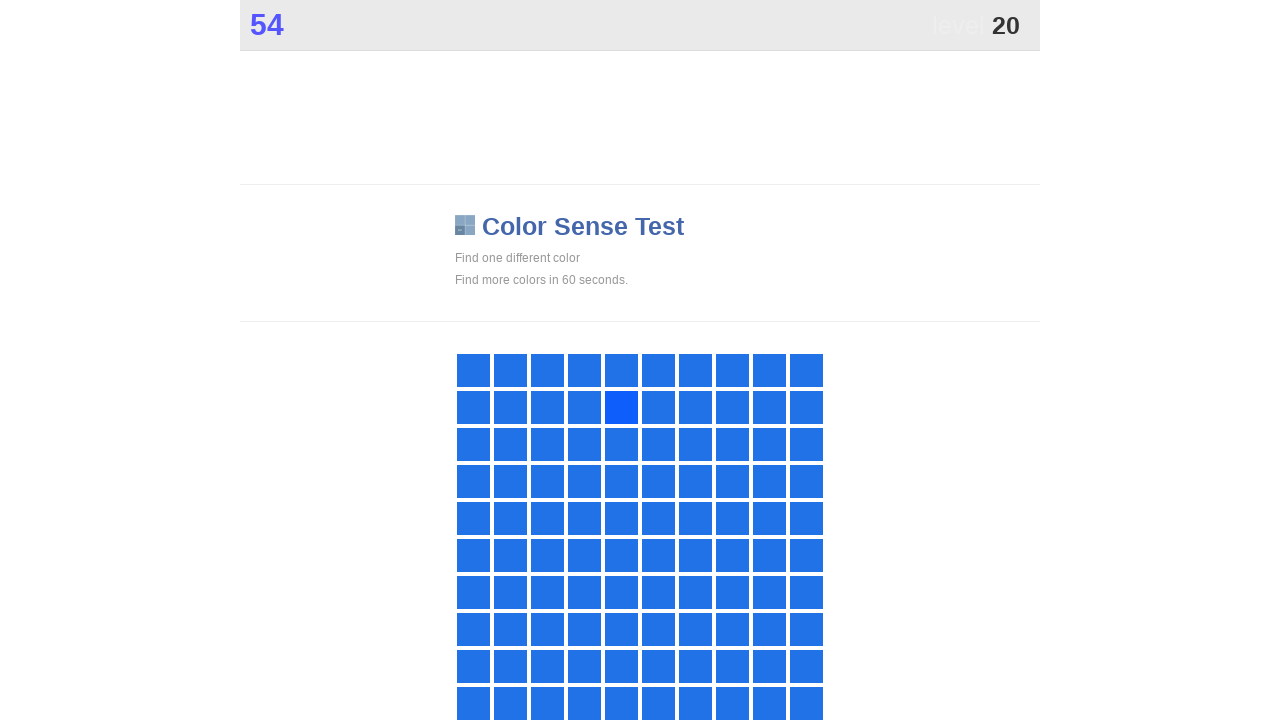

Clicked main element at (621, 407) on xpath=//div[@class='main']
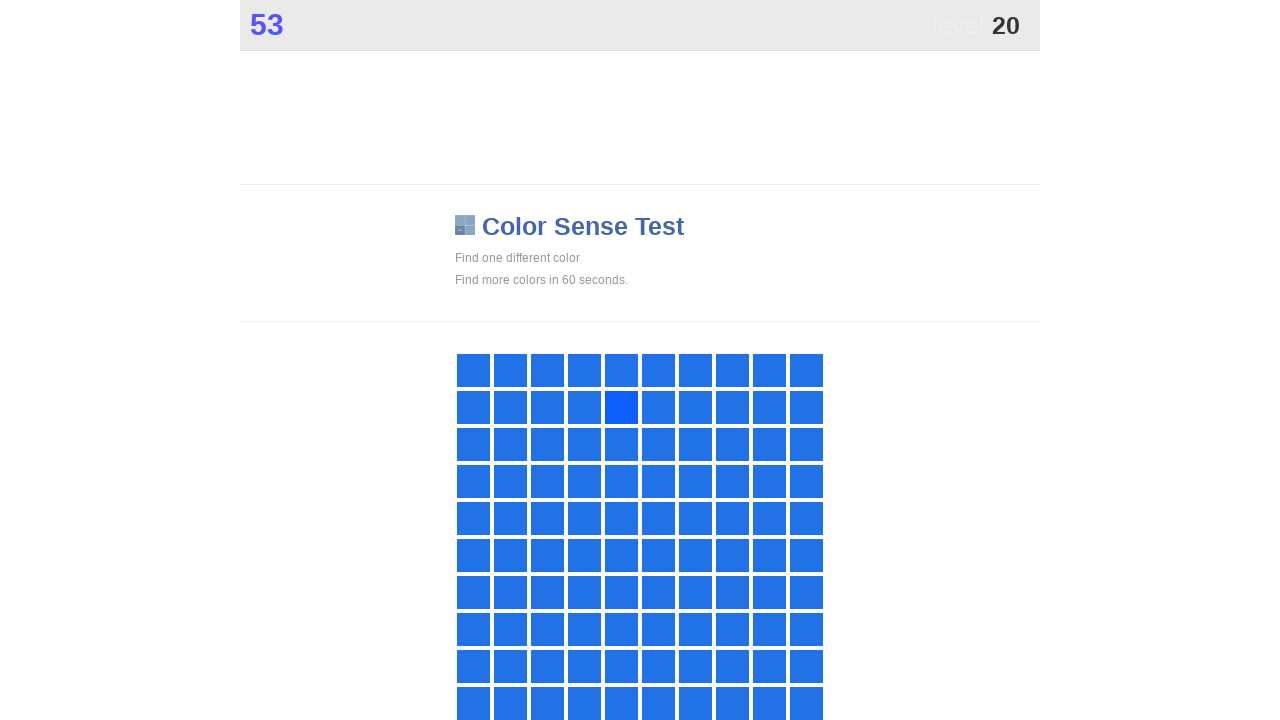

Clicked main element at (621, 407) on xpath=//div[@class='main']
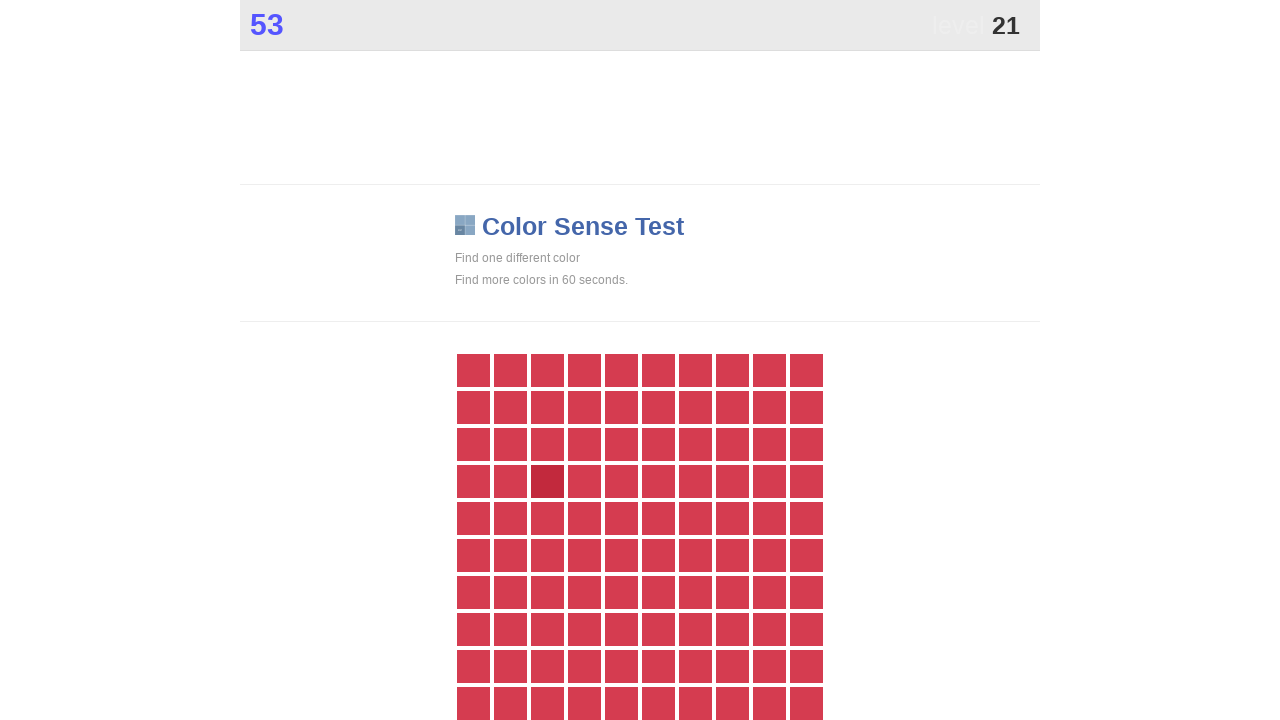

Clicked main element at (547, 481) on xpath=//div[@class='main']
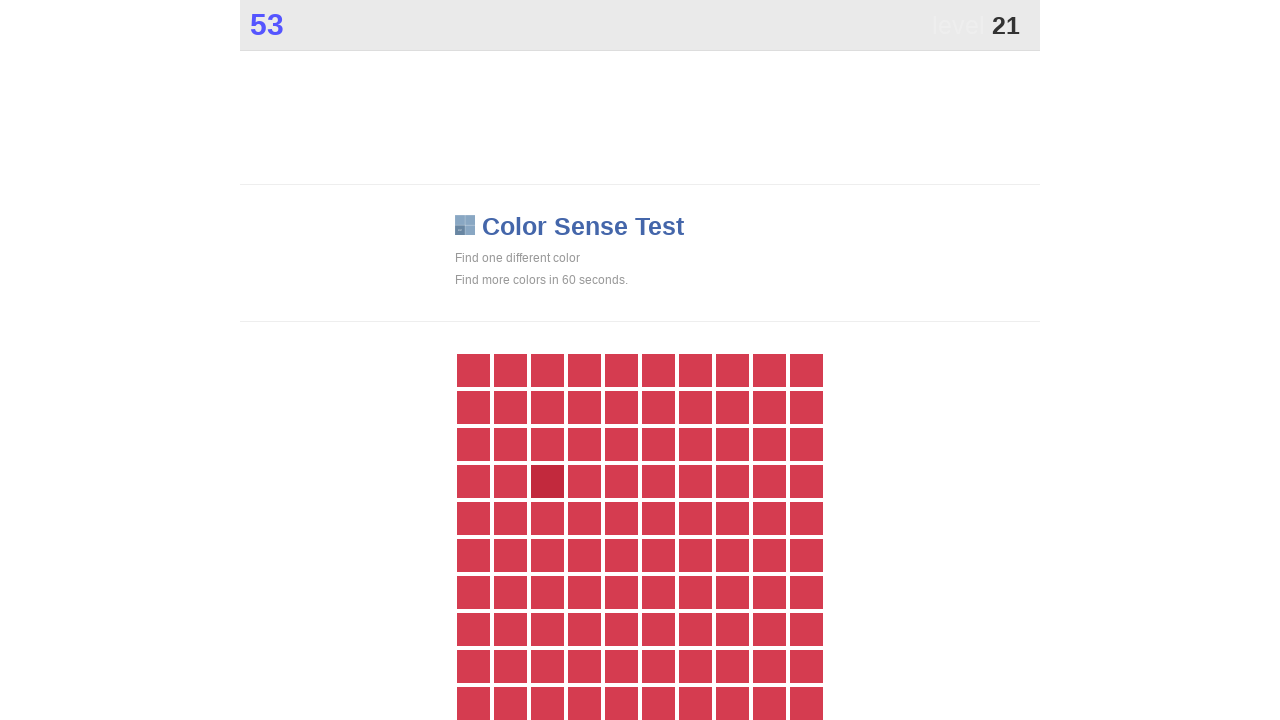

Clicked main element at (547, 481) on xpath=//div[@class='main']
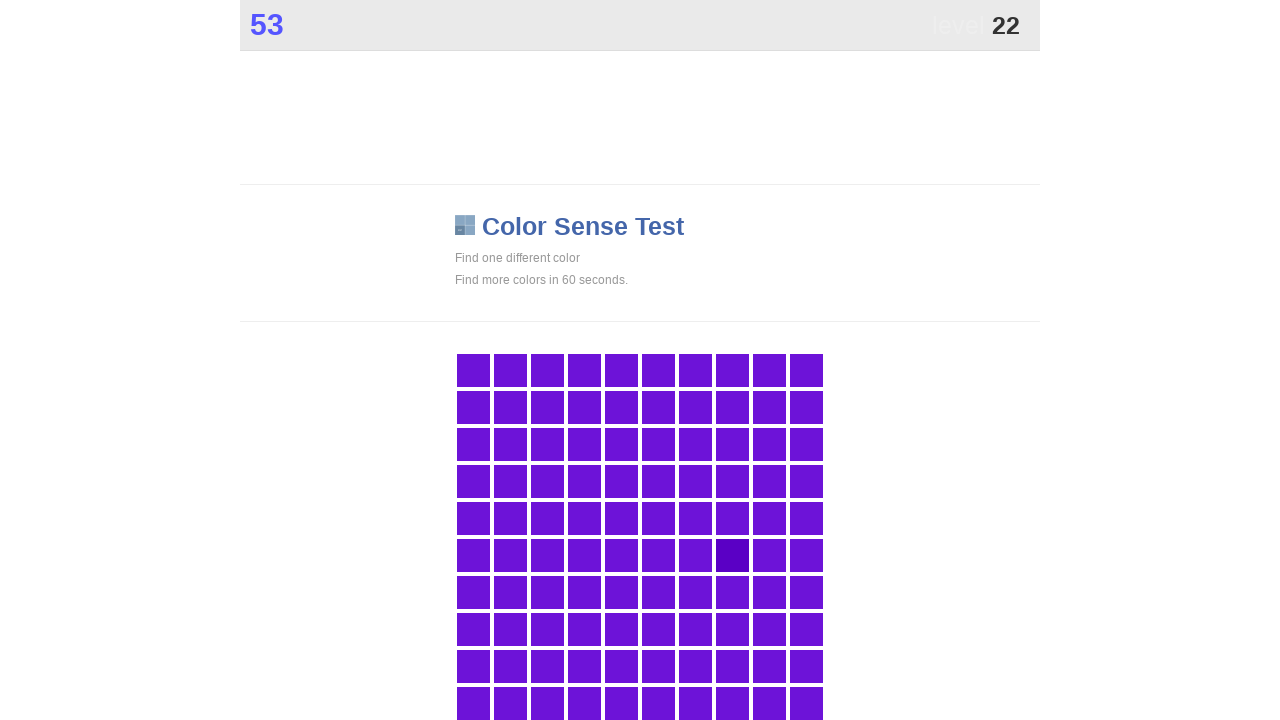

Clicked main element at (732, 555) on xpath=//div[@class='main']
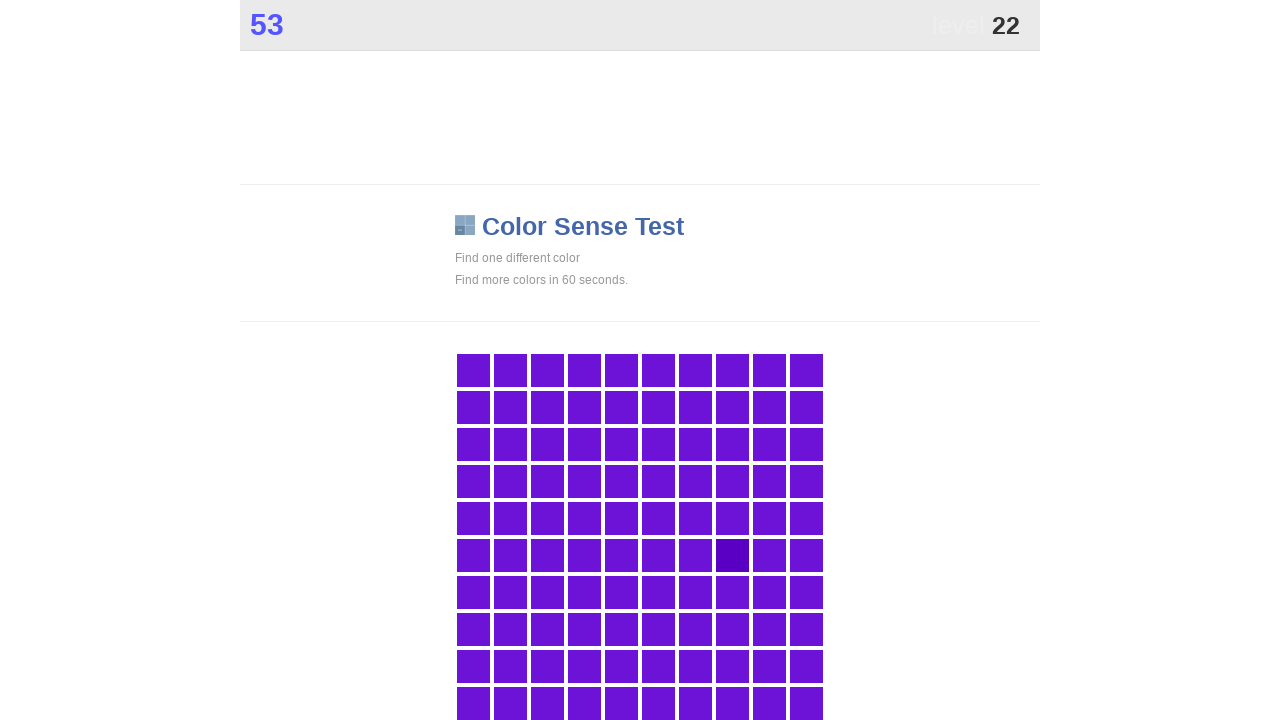

Clicked main element at (732, 555) on xpath=//div[@class='main']
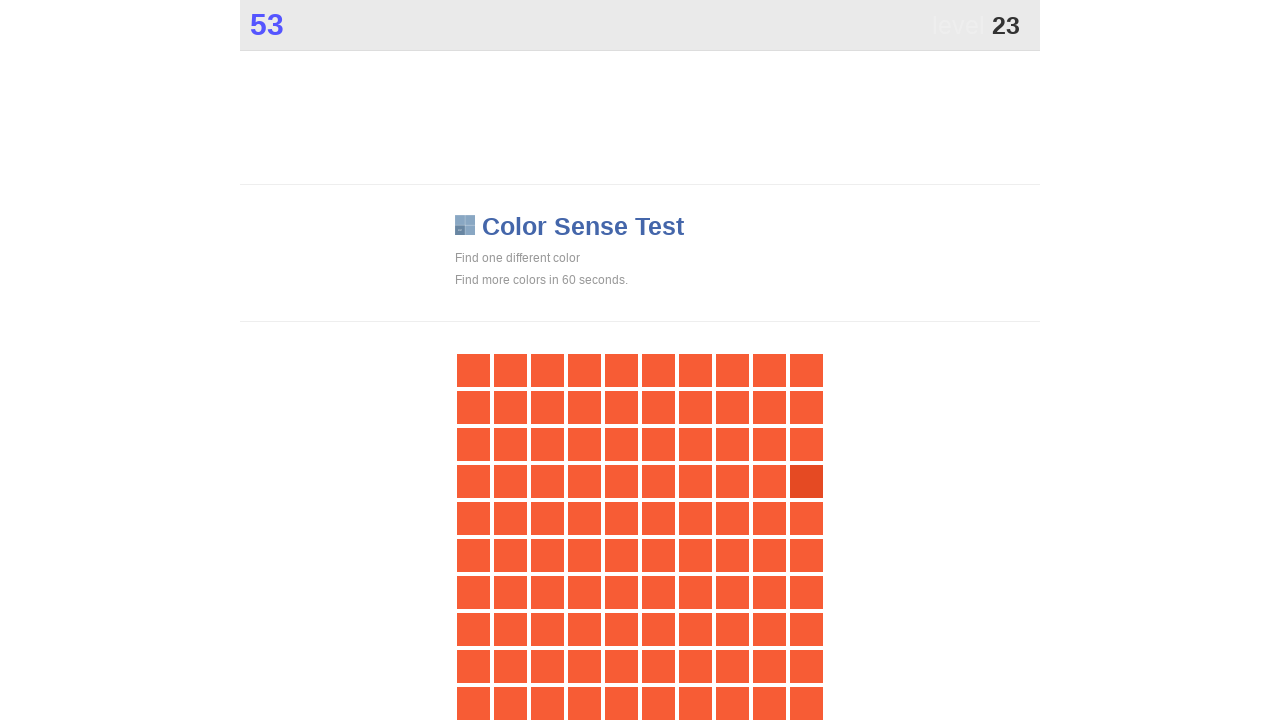

Clicked main element at (806, 481) on xpath=//div[@class='main']
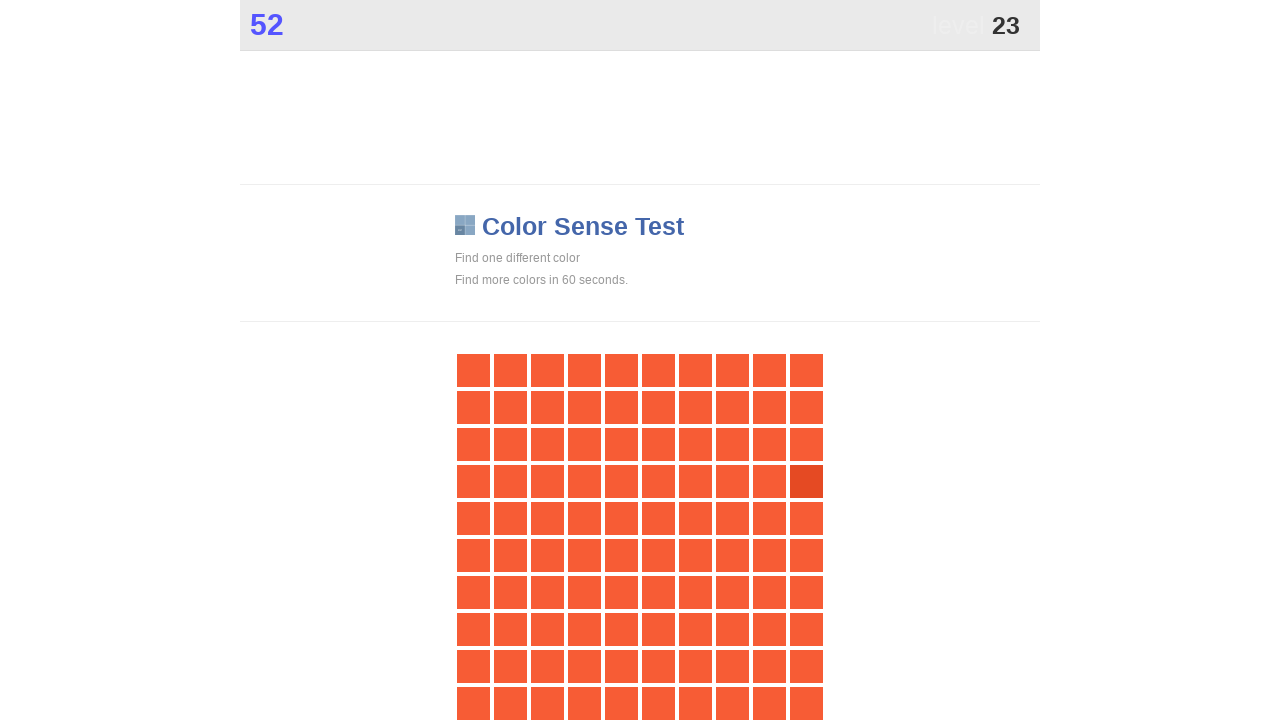

Clicked main element at (806, 481) on xpath=//div[@class='main']
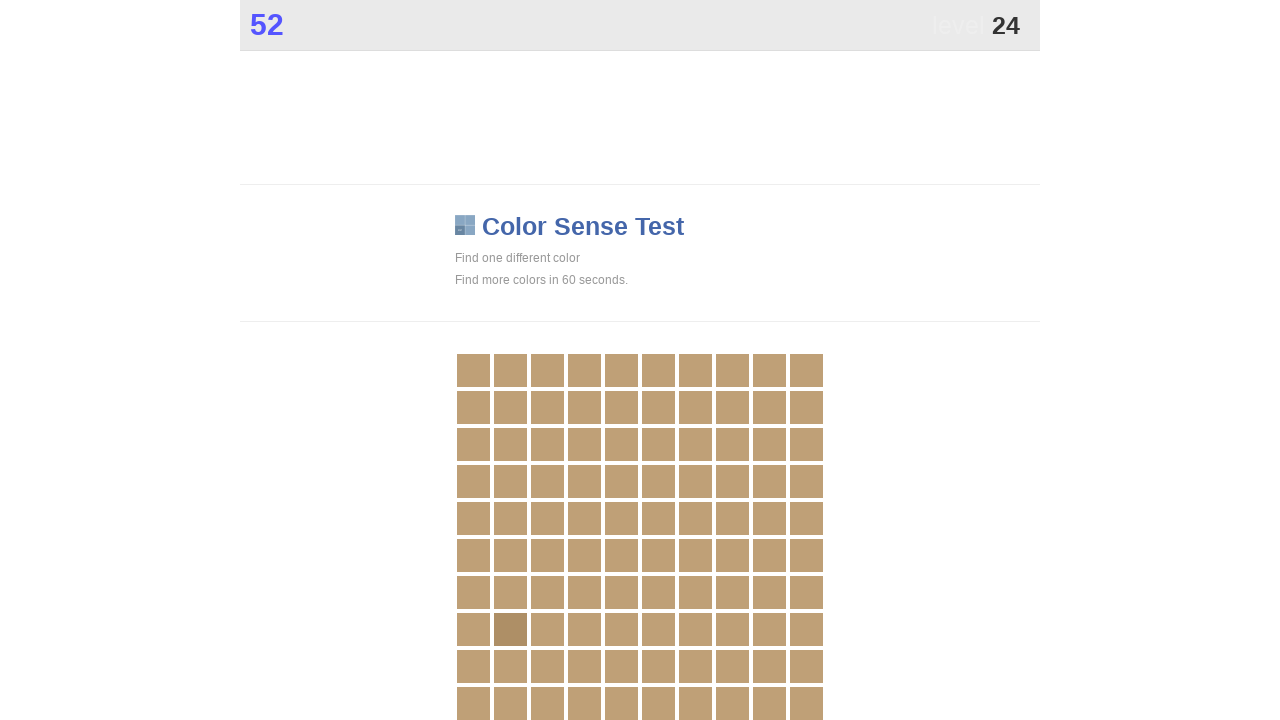

Clicked main element at (510, 629) on xpath=//div[@class='main']
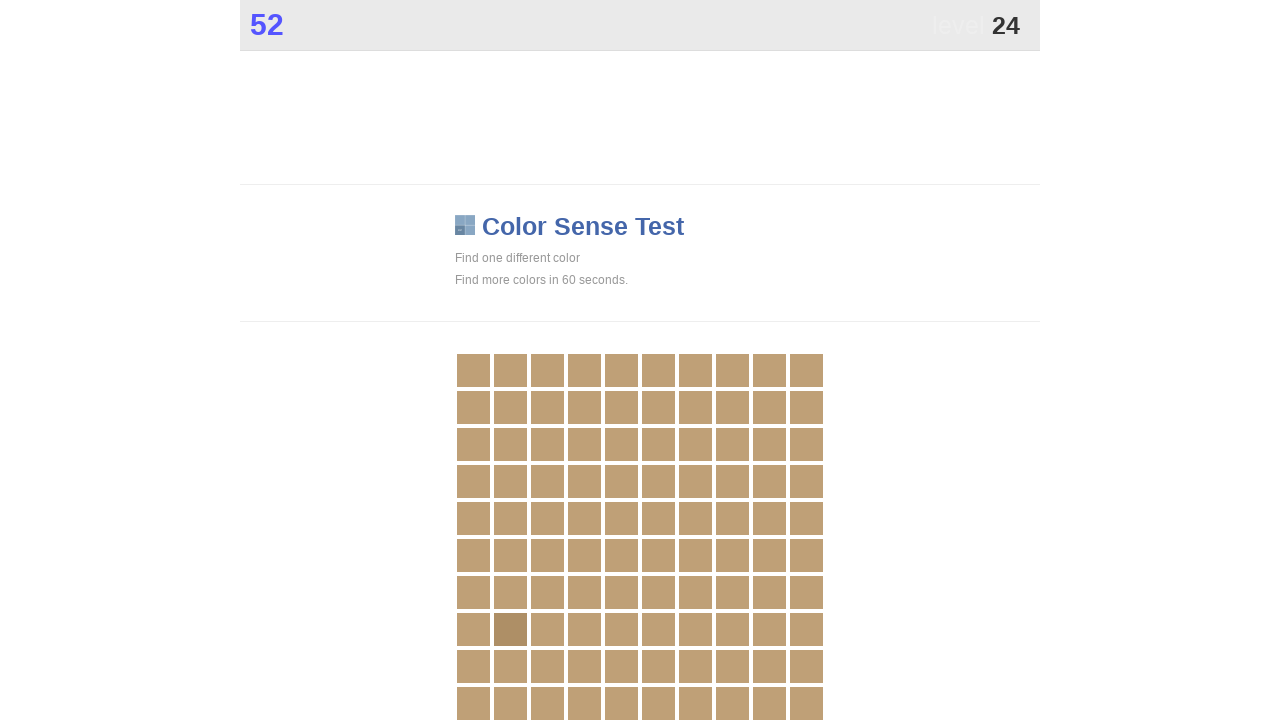

Clicked main element at (510, 629) on xpath=//div[@class='main']
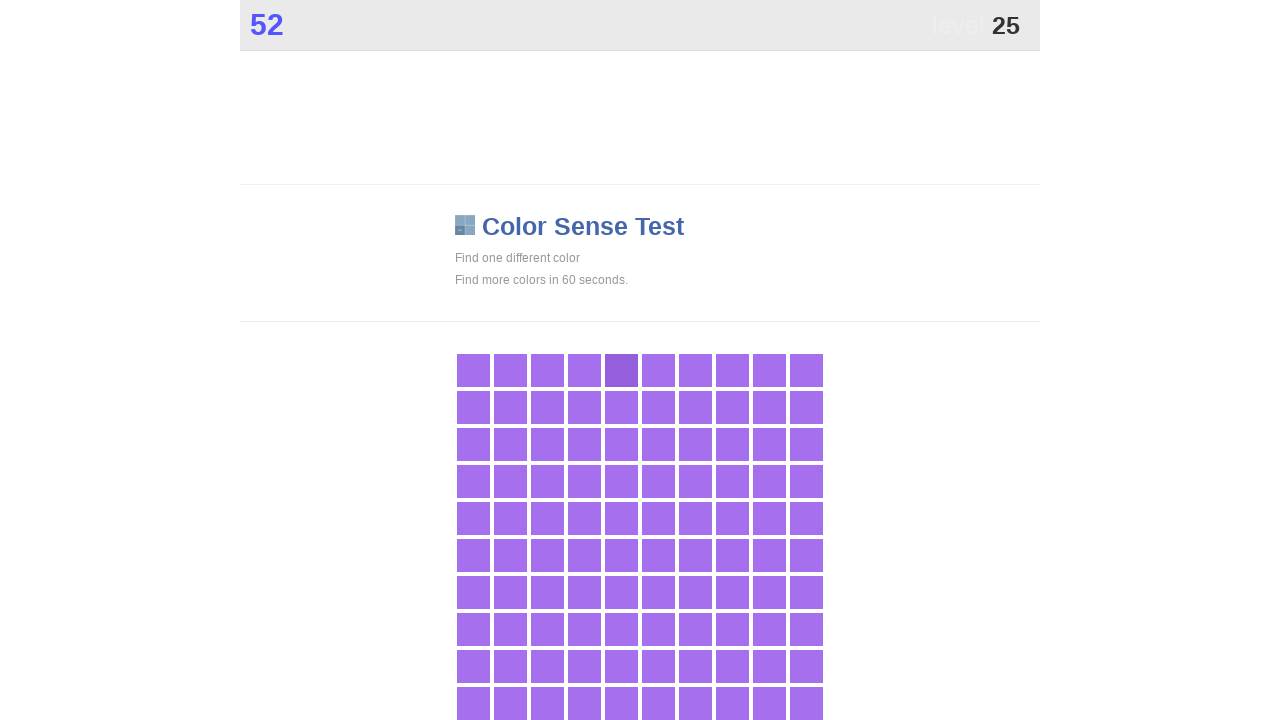

Clicked main element at (621, 370) on xpath=//div[@class='main']
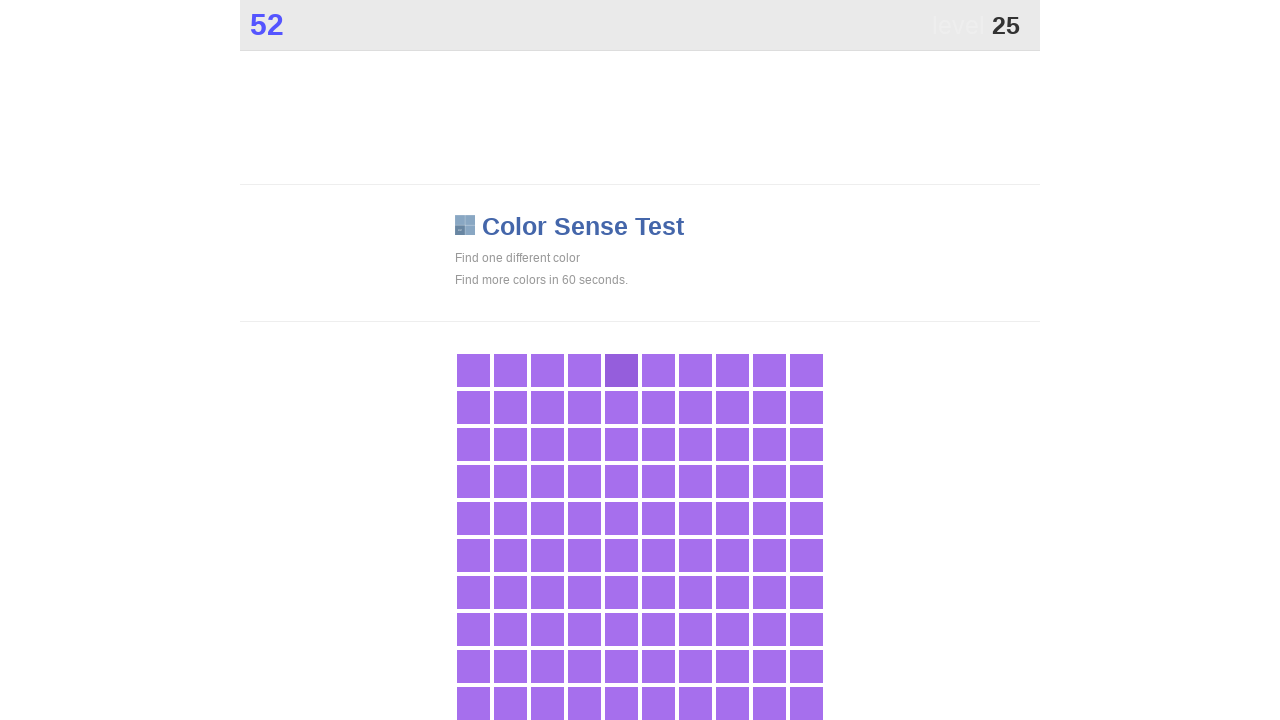

Clicked main element at (621, 370) on xpath=//div[@class='main']
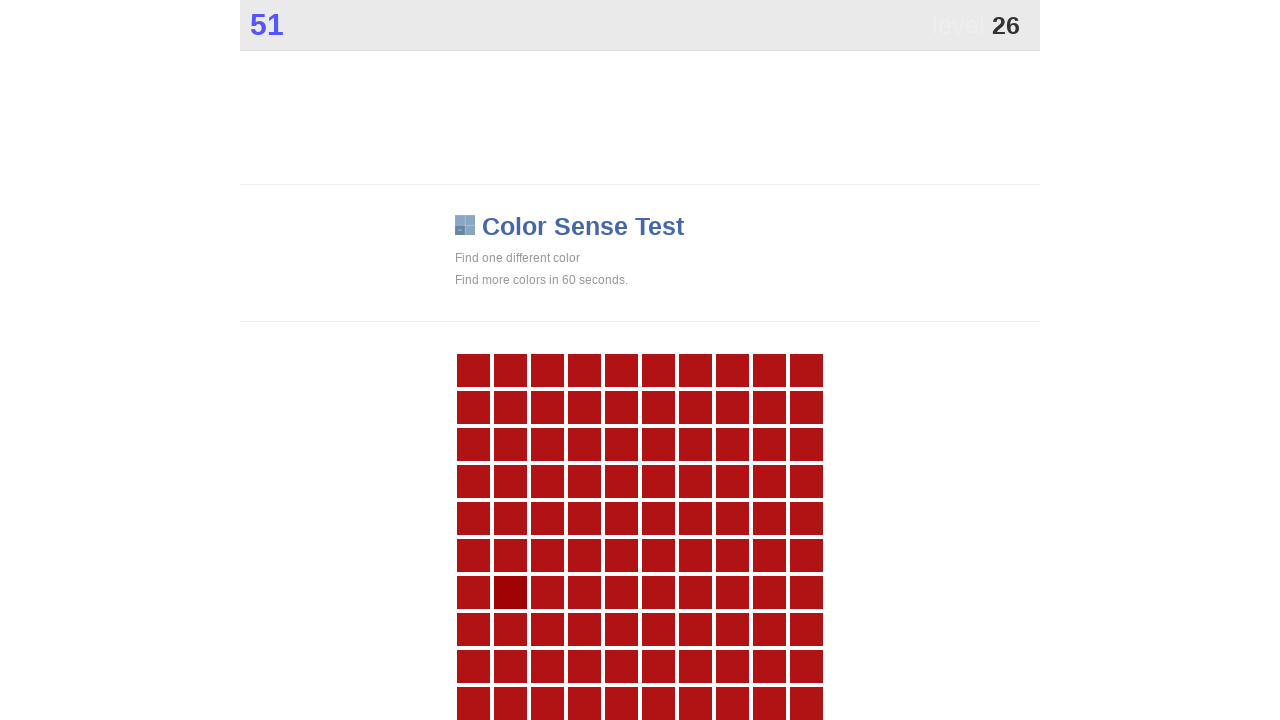

Clicked main element at (510, 592) on xpath=//div[@class='main']
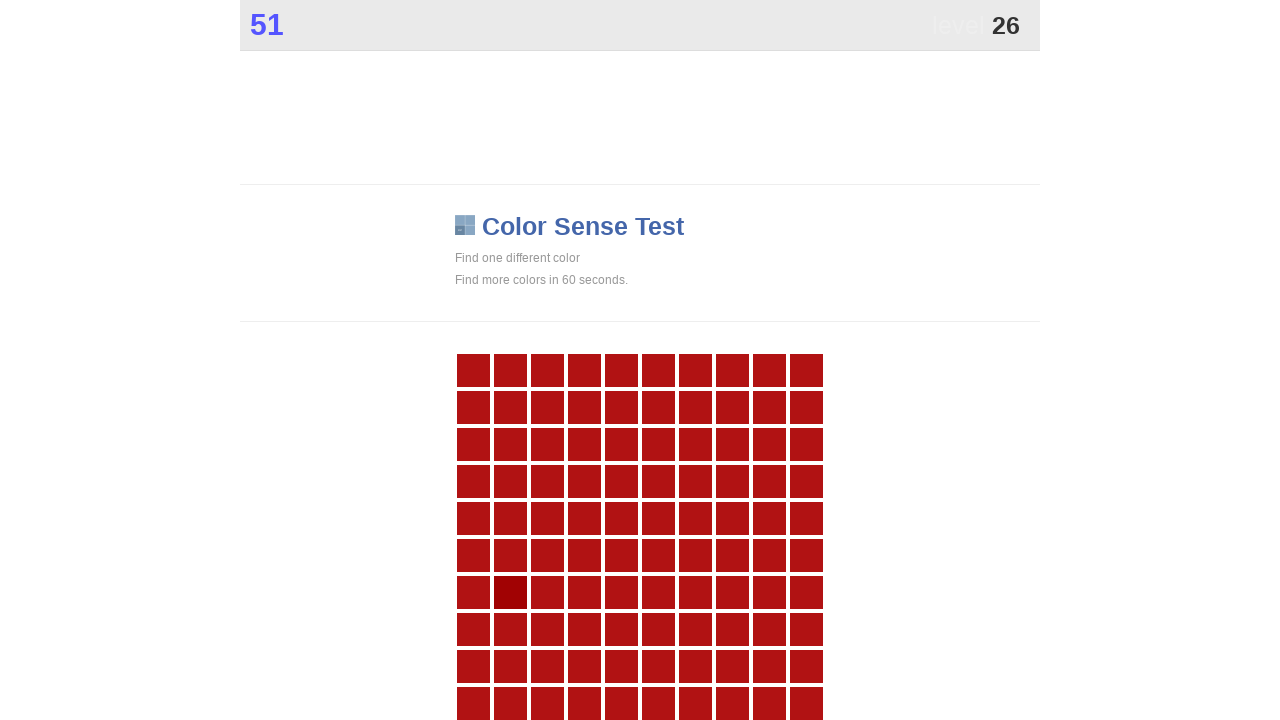

Clicked main element at (510, 592) on xpath=//div[@class='main']
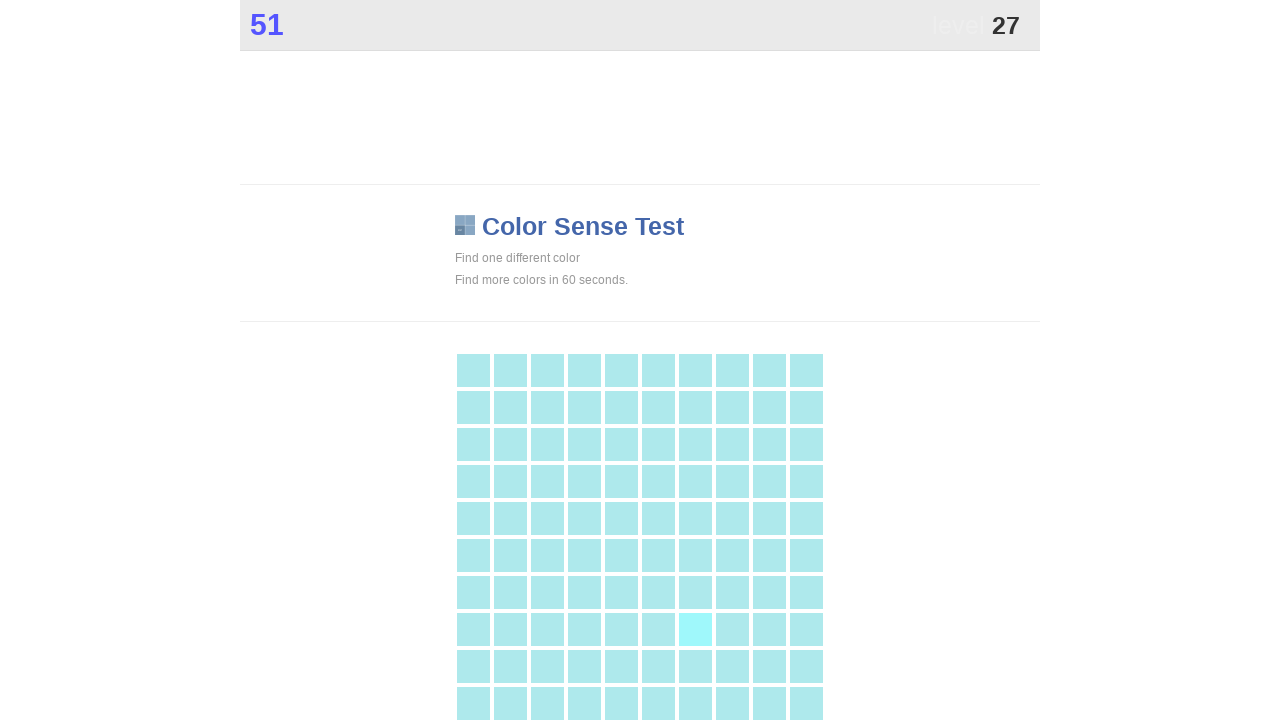

Clicked main element at (695, 629) on xpath=//div[@class='main']
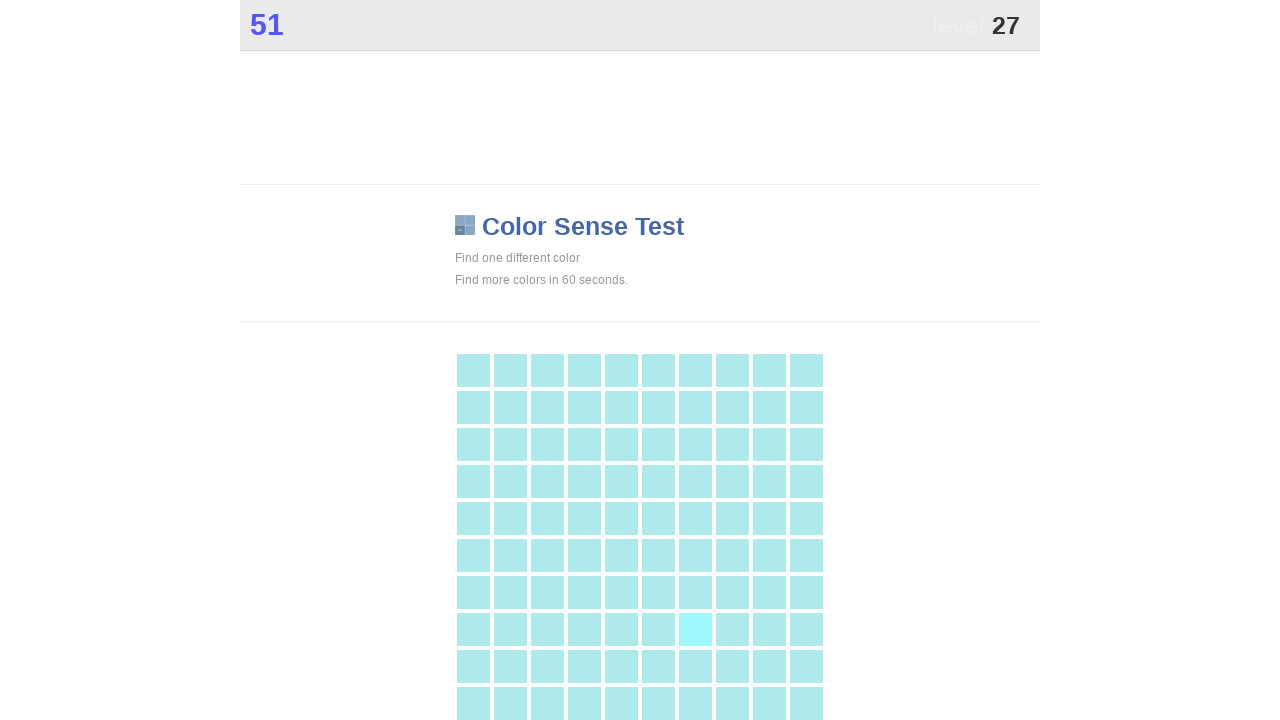

Clicked main element at (695, 629) on xpath=//div[@class='main']
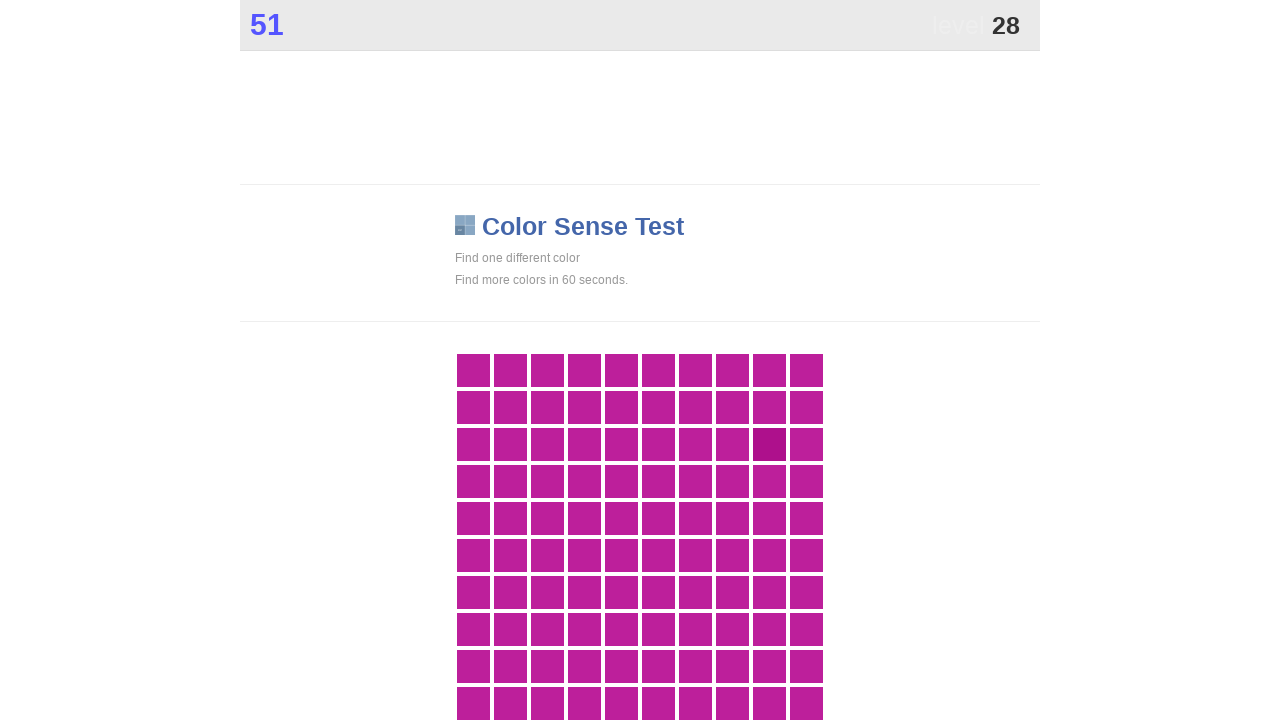

Clicked main element at (769, 444) on xpath=//div[@class='main']
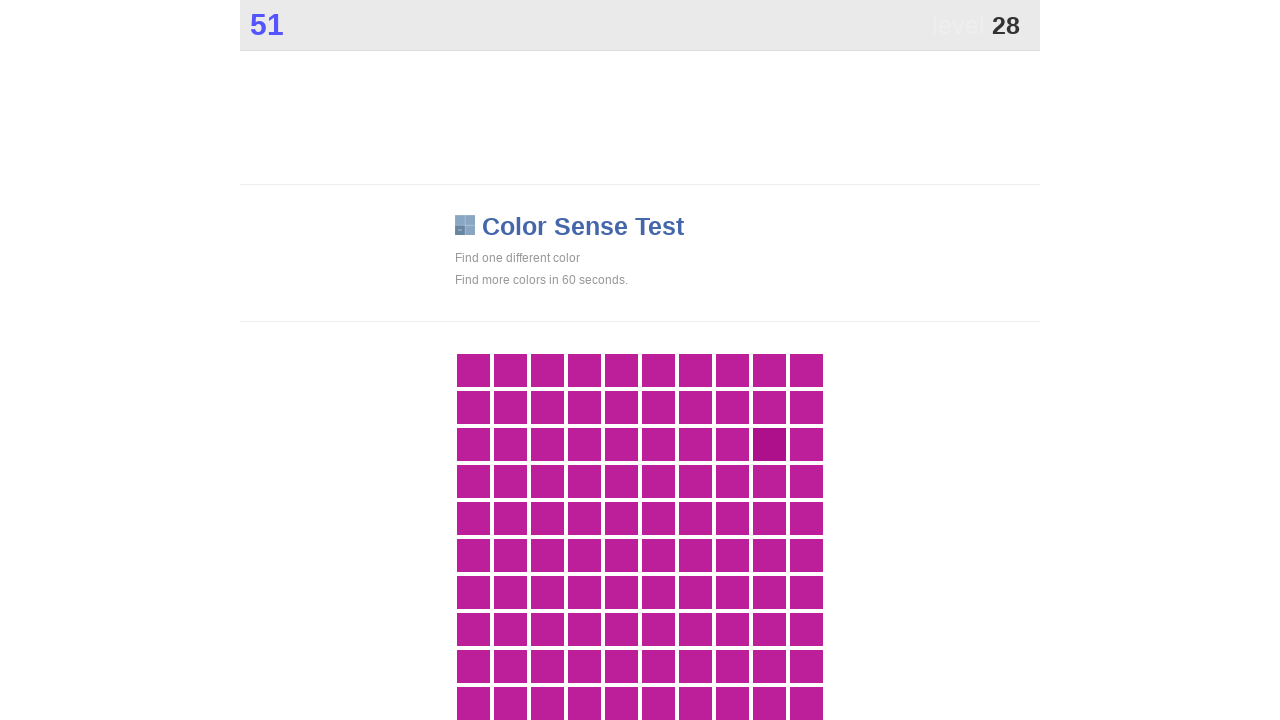

Clicked main element at (769, 444) on xpath=//div[@class='main']
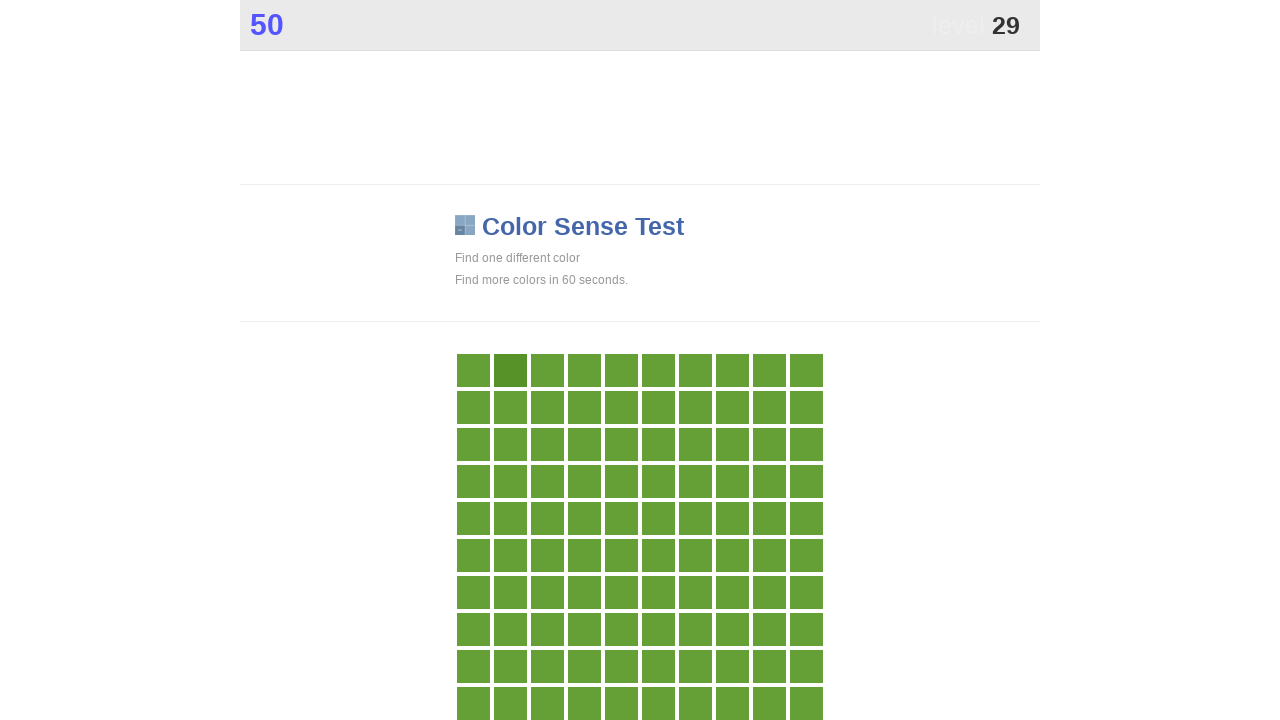

Clicked main element at (510, 370) on xpath=//div[@class='main']
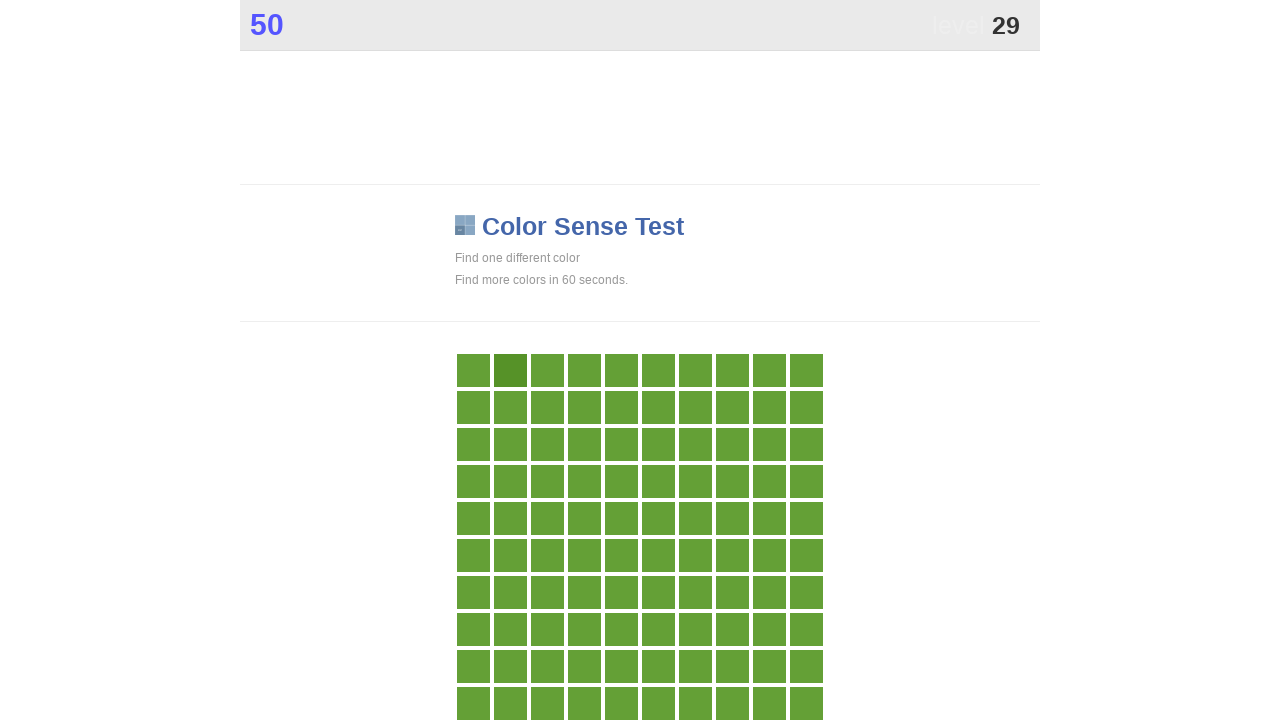

Clicked main element at (510, 370) on xpath=//div[@class='main']
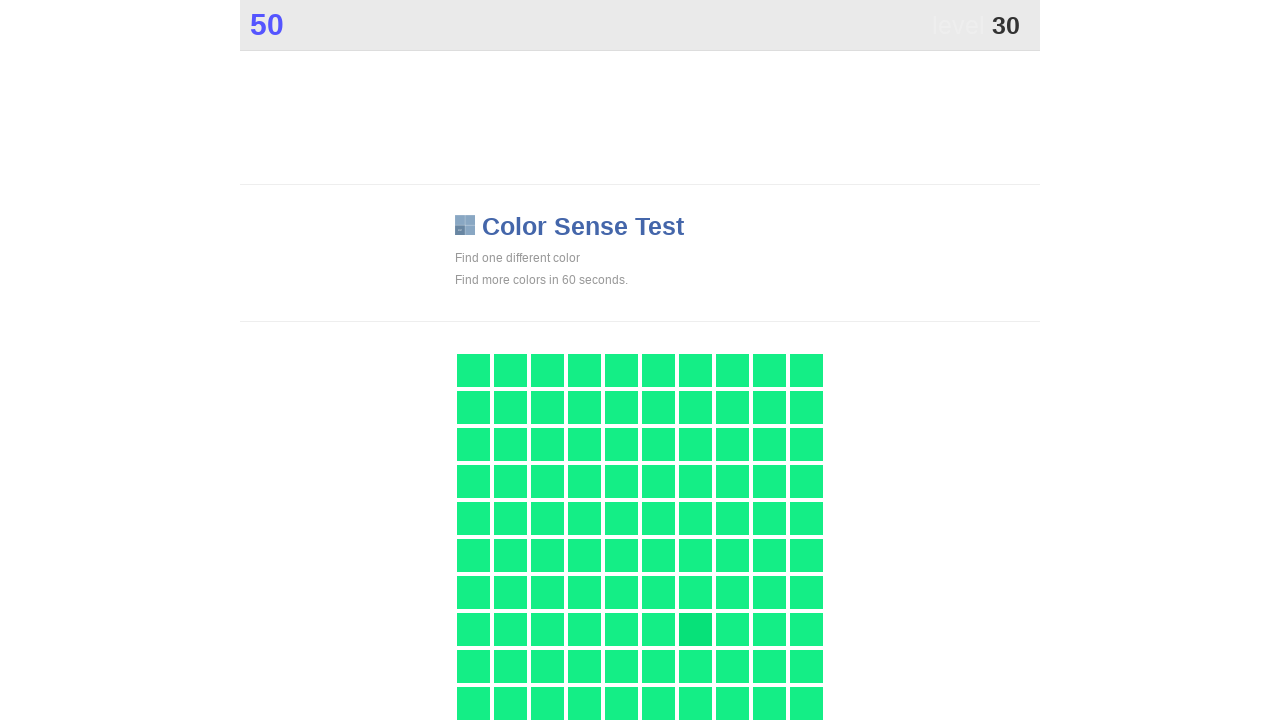

Clicked main element at (695, 629) on xpath=//div[@class='main']
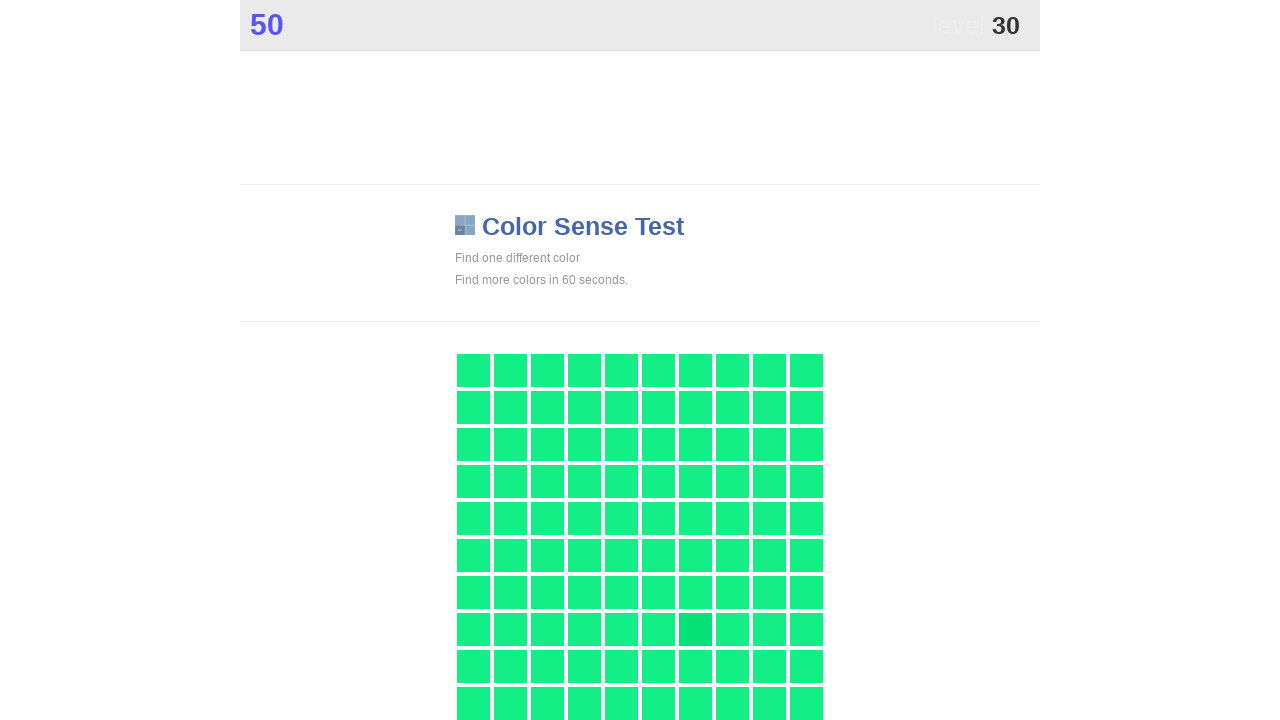

Clicked main element at (695, 629) on xpath=//div[@class='main']
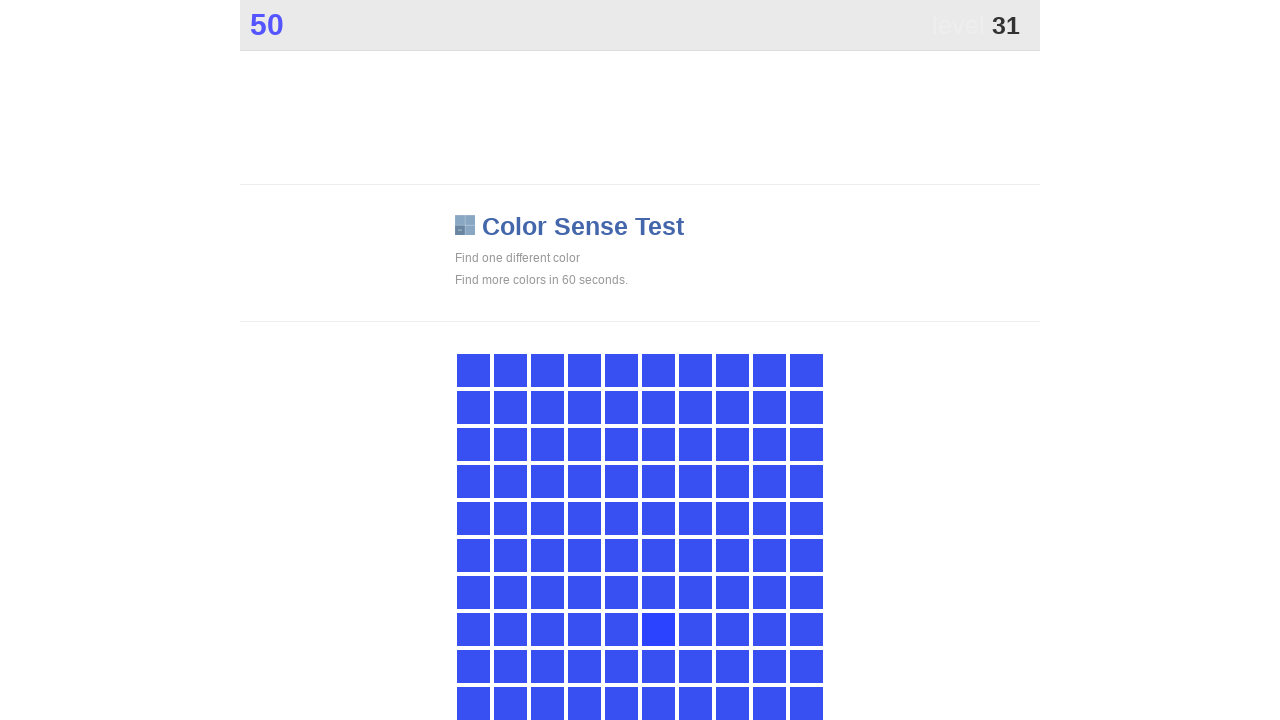

Clicked main element at (658, 629) on xpath=//div[@class='main']
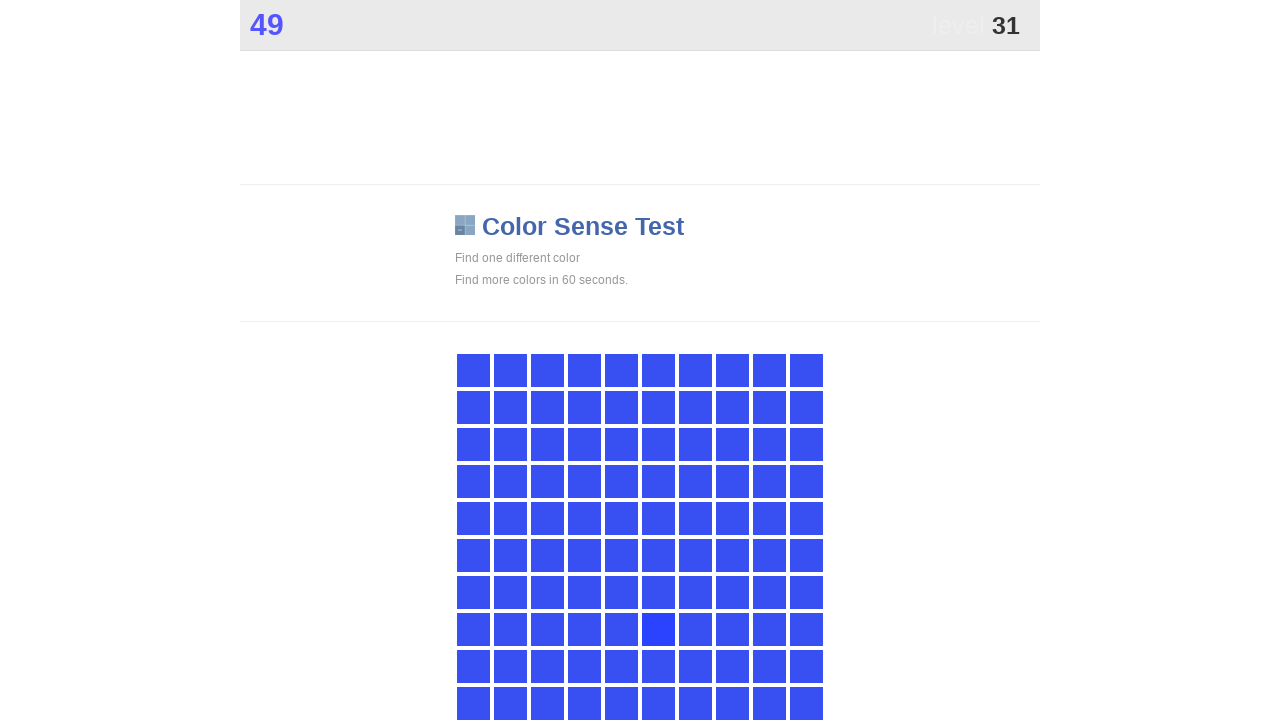

Clicked main element at (658, 629) on xpath=//div[@class='main']
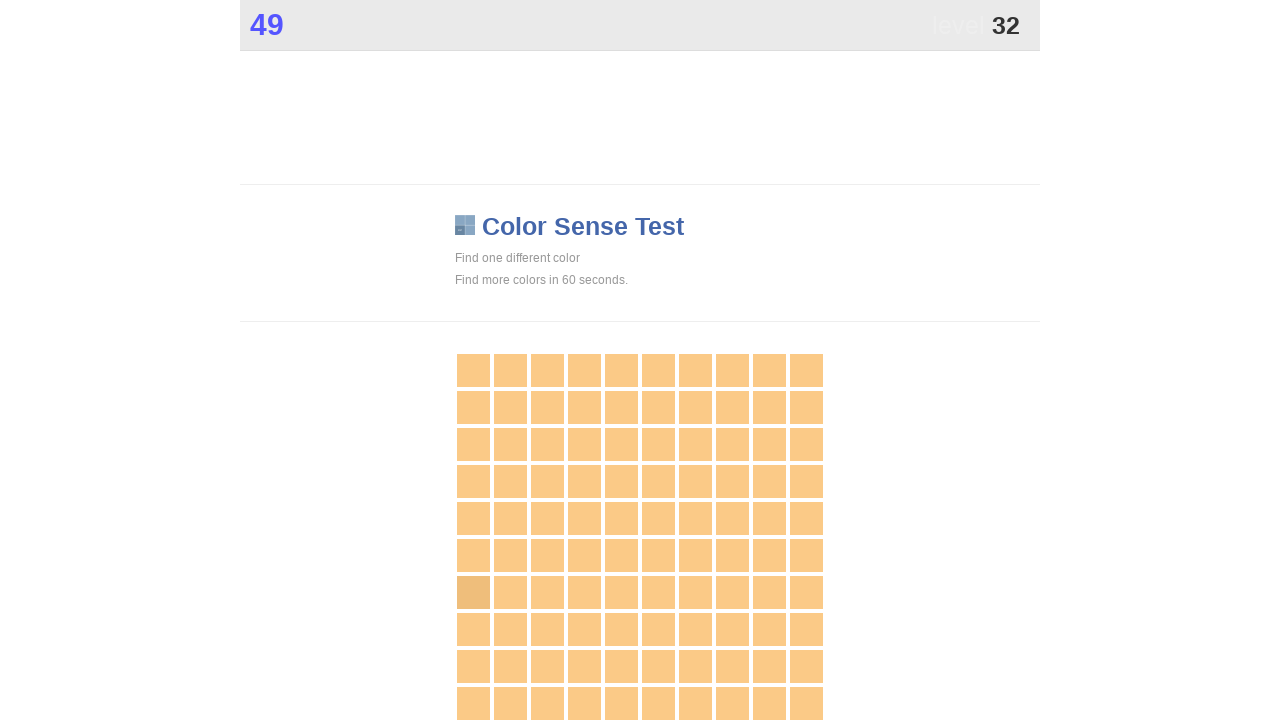

Clicked main element at (473, 592) on xpath=//div[@class='main']
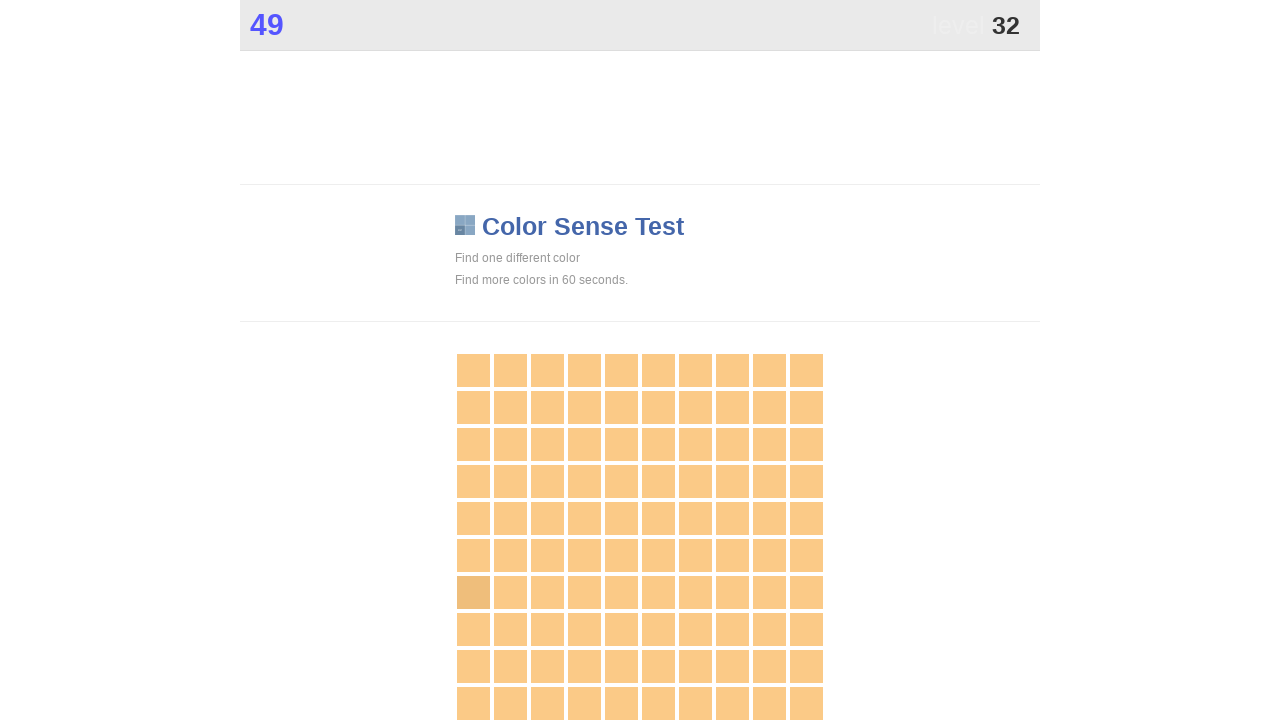

Clicked main element at (473, 592) on xpath=//div[@class='main']
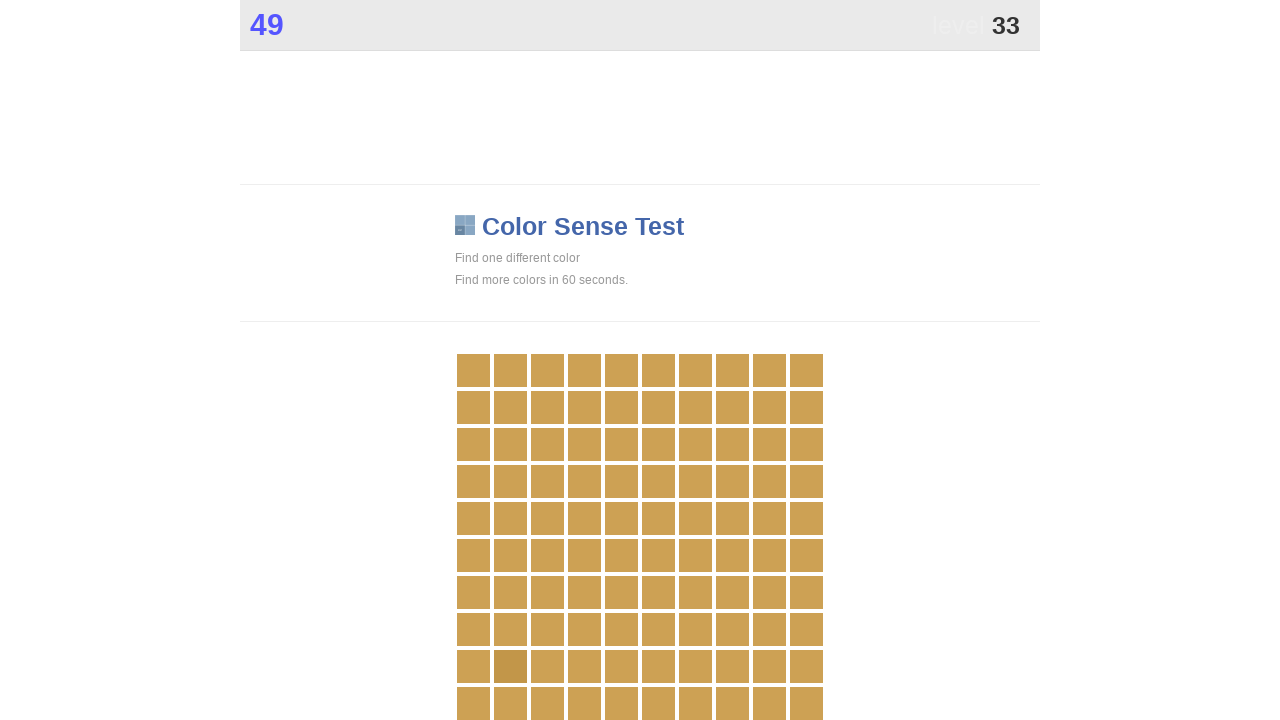

Clicked main element at (510, 666) on xpath=//div[@class='main']
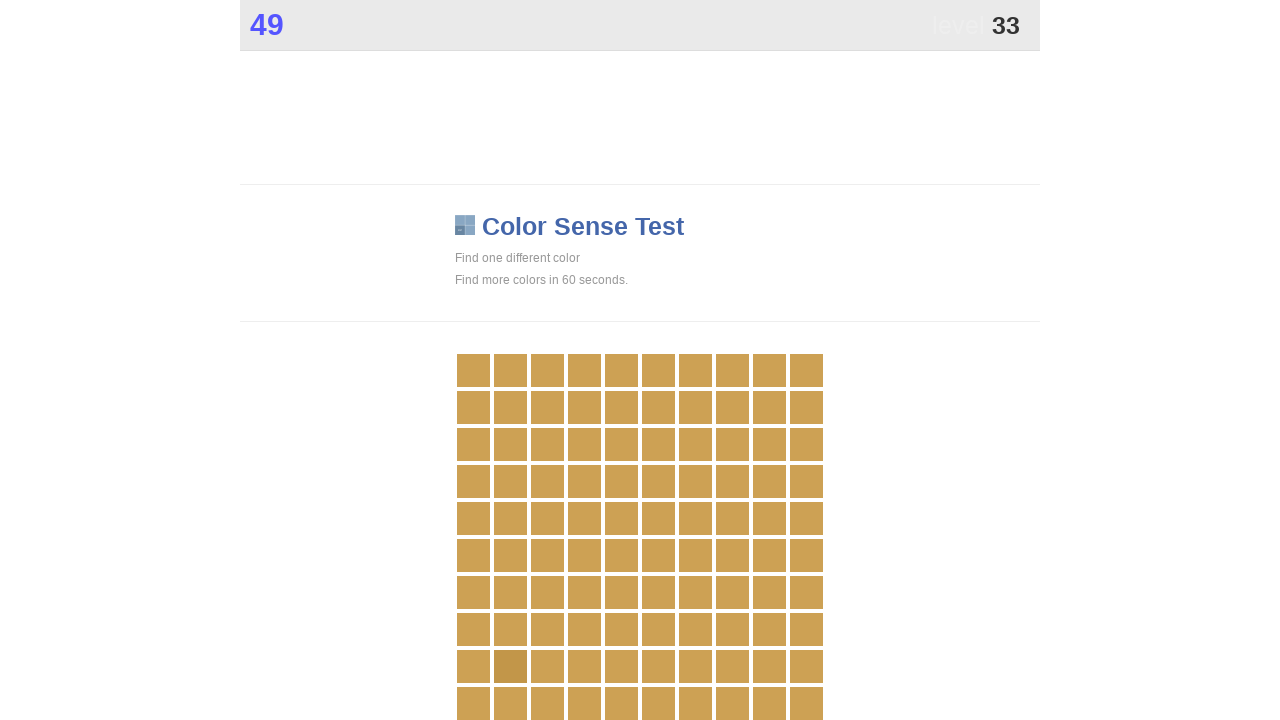

Clicked main element at (510, 666) on xpath=//div[@class='main']
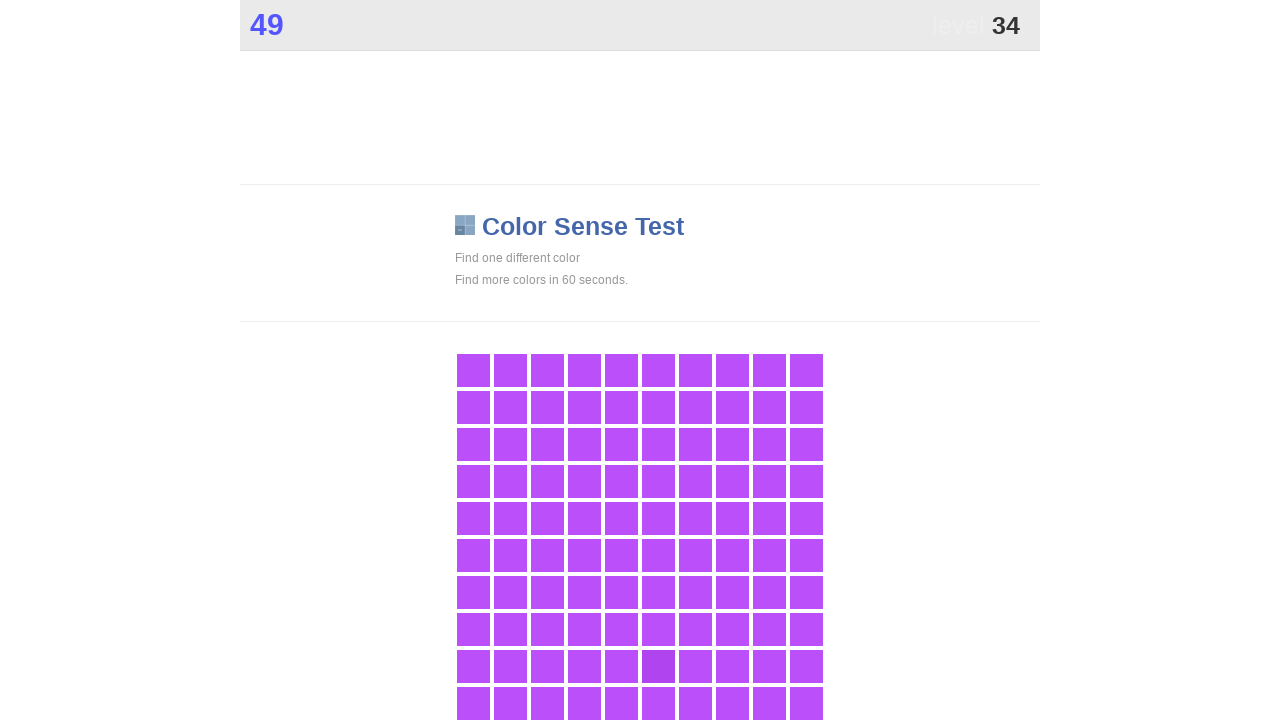

Clicked main element at (658, 666) on xpath=//div[@class='main']
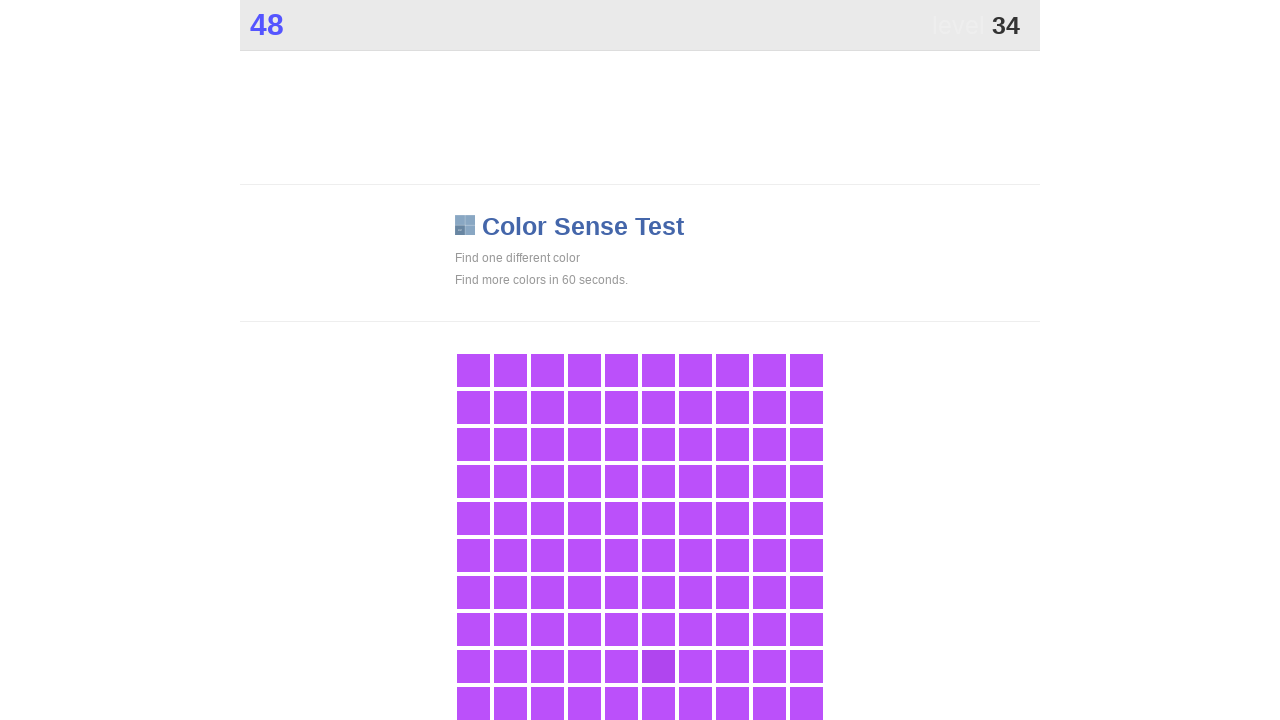

Clicked main element at (658, 666) on xpath=//div[@class='main']
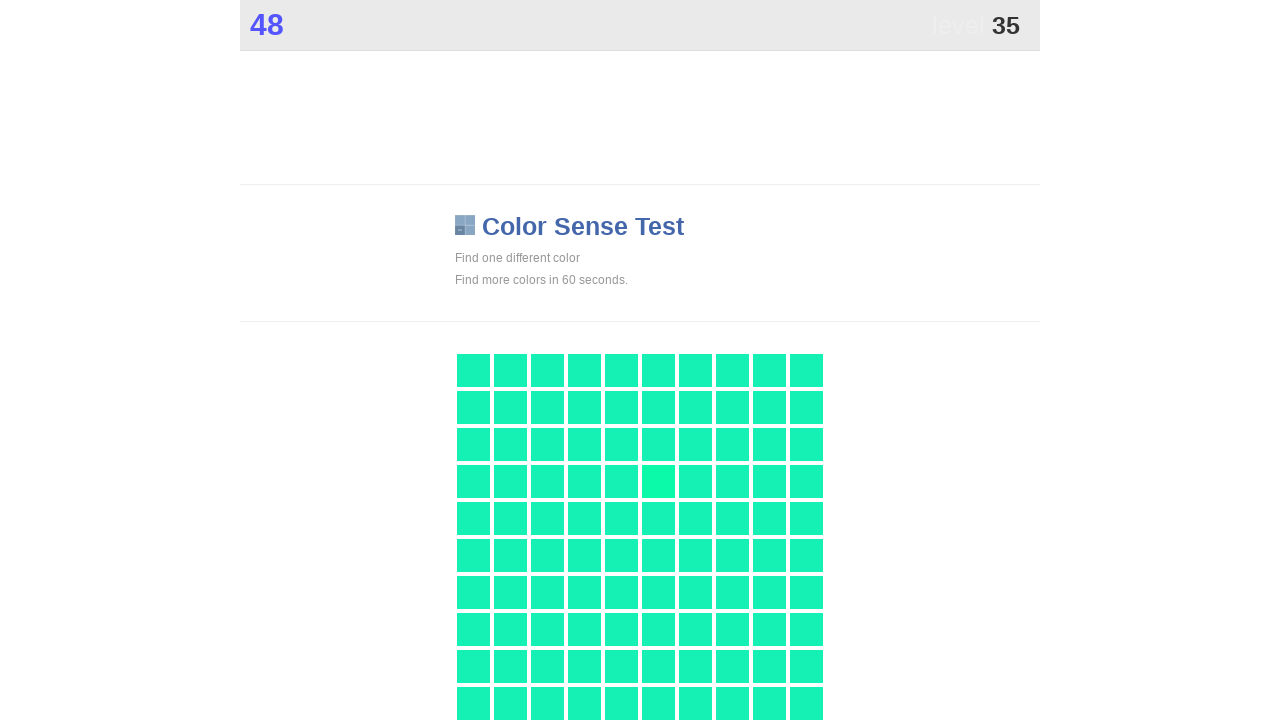

Clicked main element at (658, 481) on xpath=//div[@class='main']
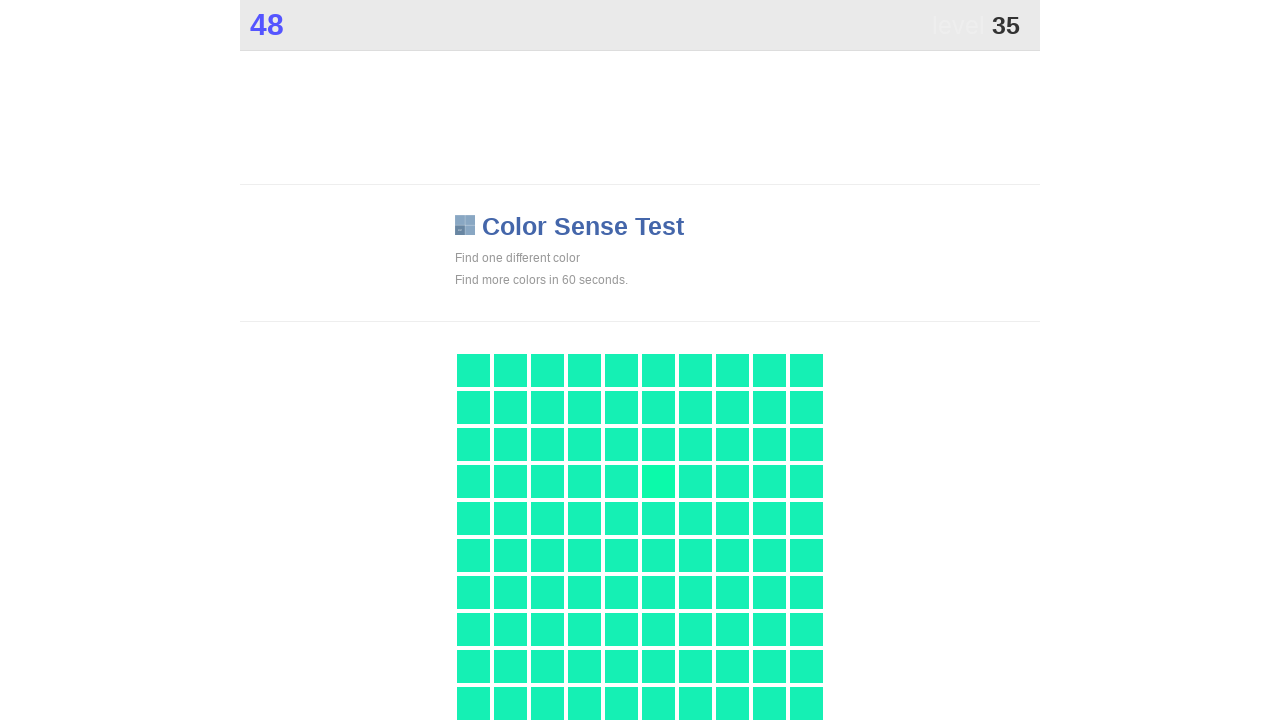

Clicked main element at (658, 481) on xpath=//div[@class='main']
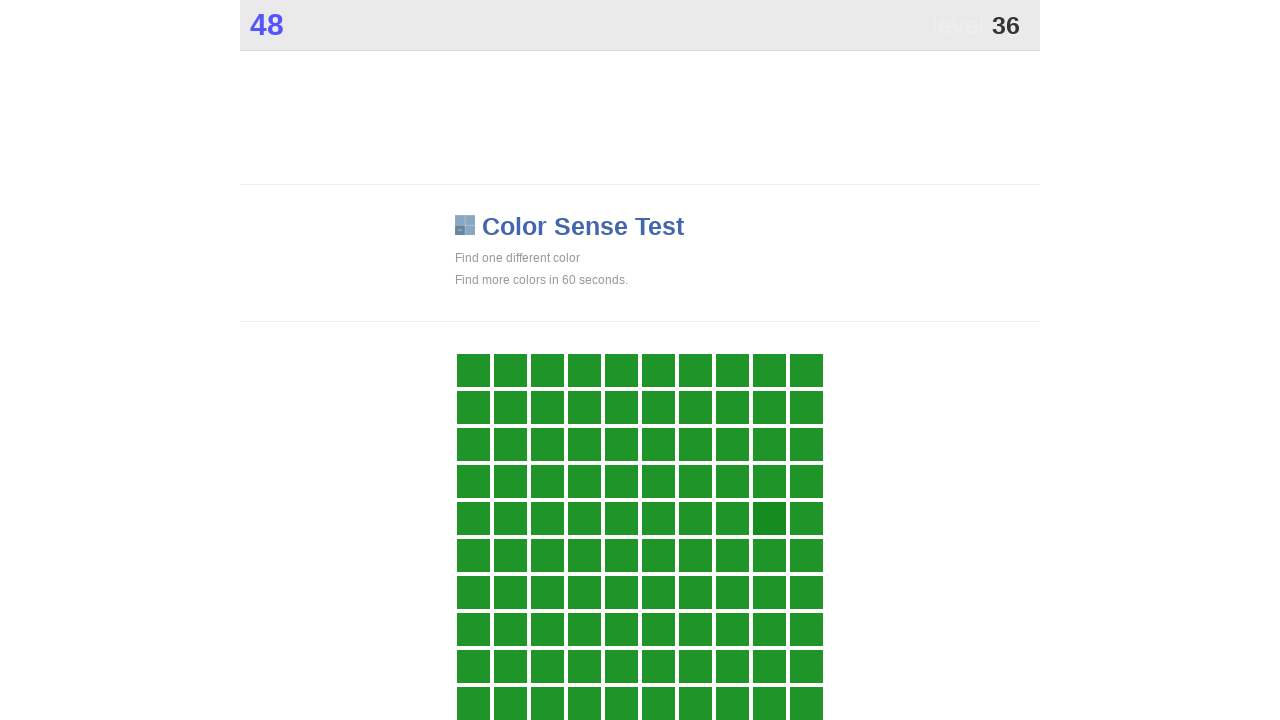

Clicked main element at (769, 518) on xpath=//div[@class='main']
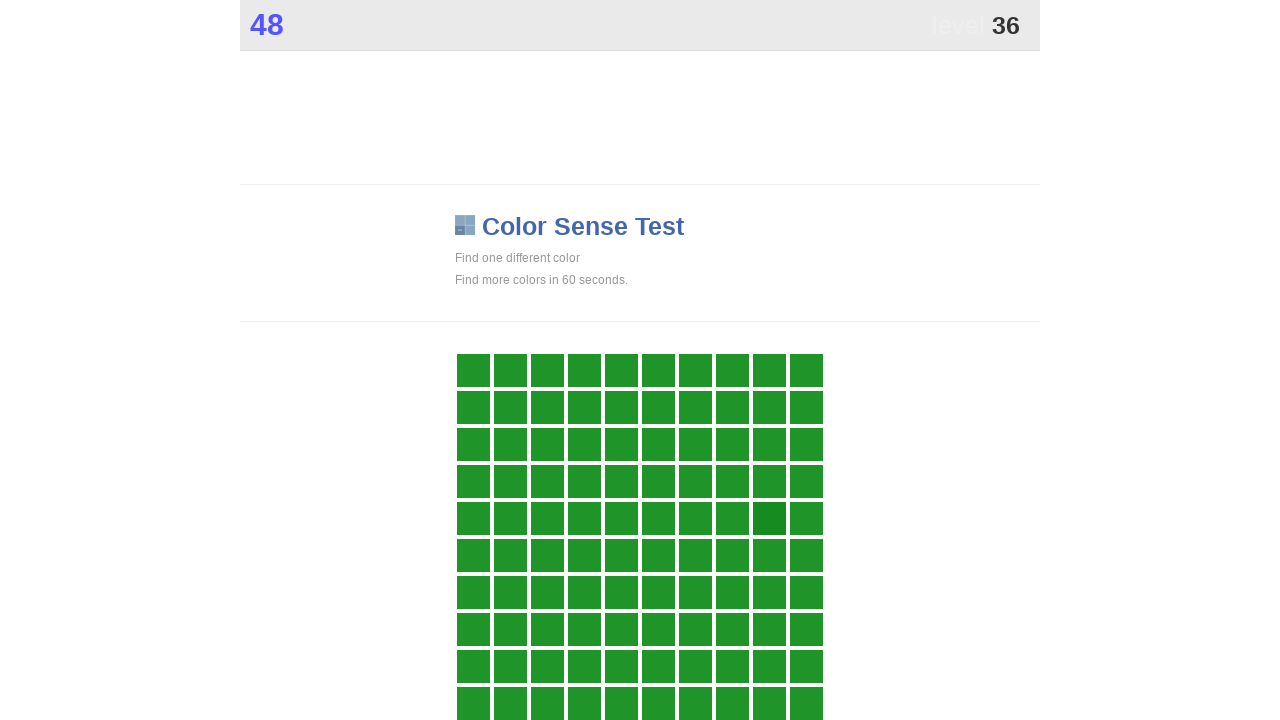

Clicked main element at (769, 518) on xpath=//div[@class='main']
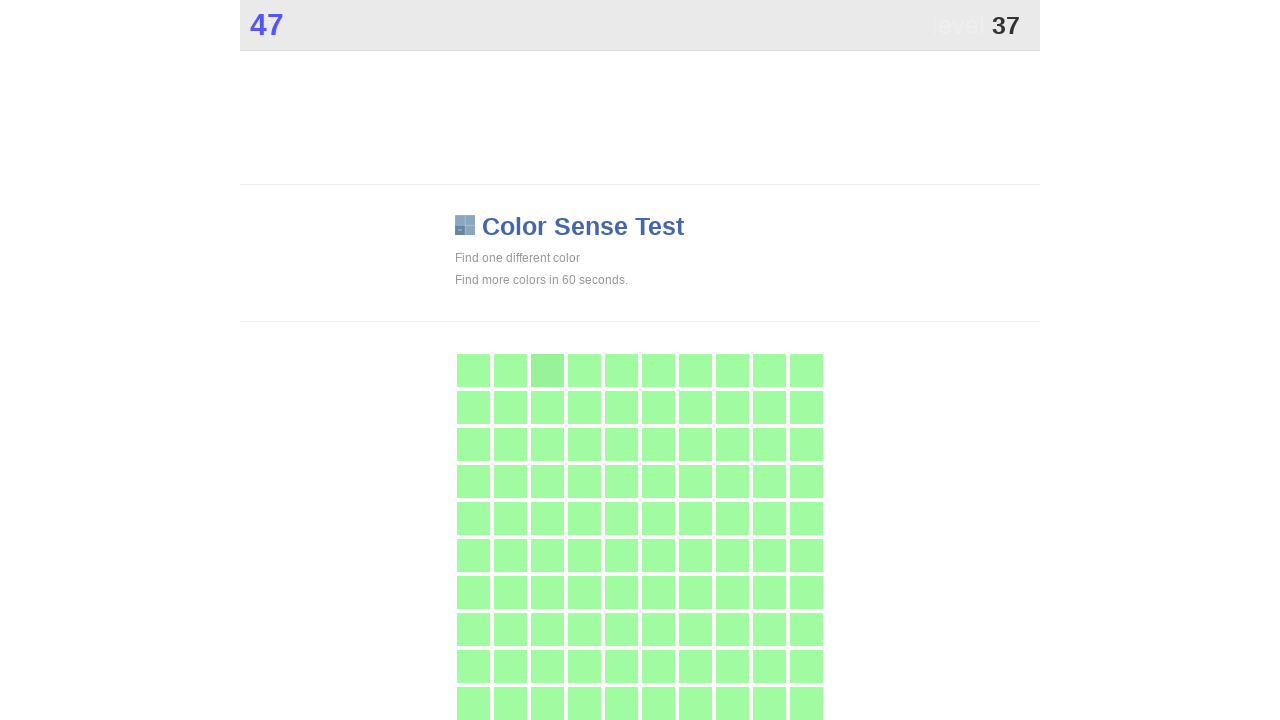

Clicked main element at (547, 370) on xpath=//div[@class='main']
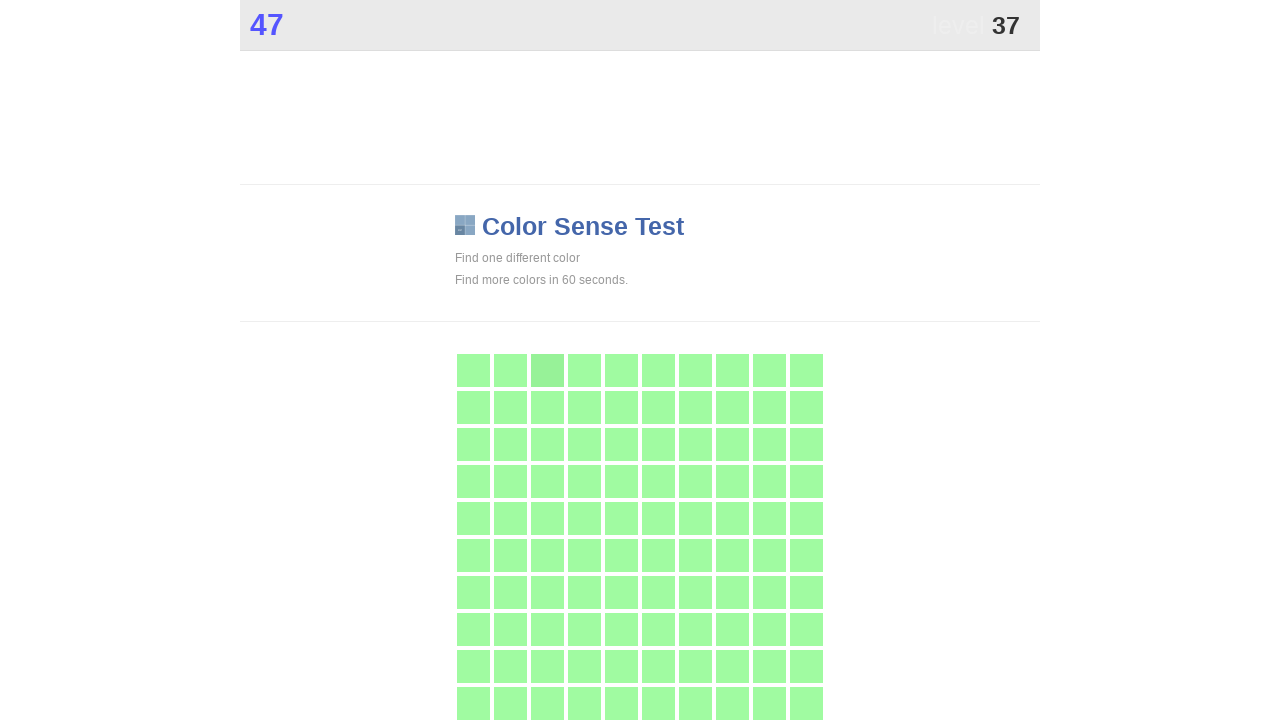

Clicked main element at (547, 370) on xpath=//div[@class='main']
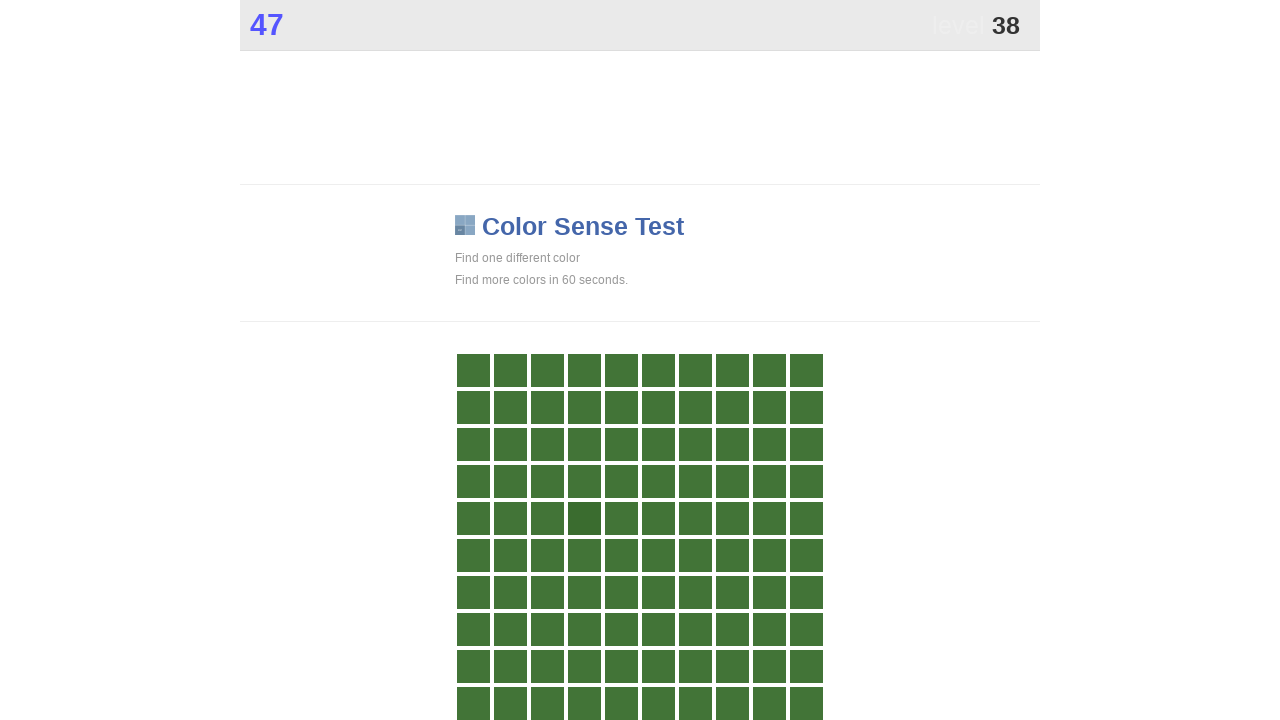

Clicked main element at (584, 518) on xpath=//div[@class='main']
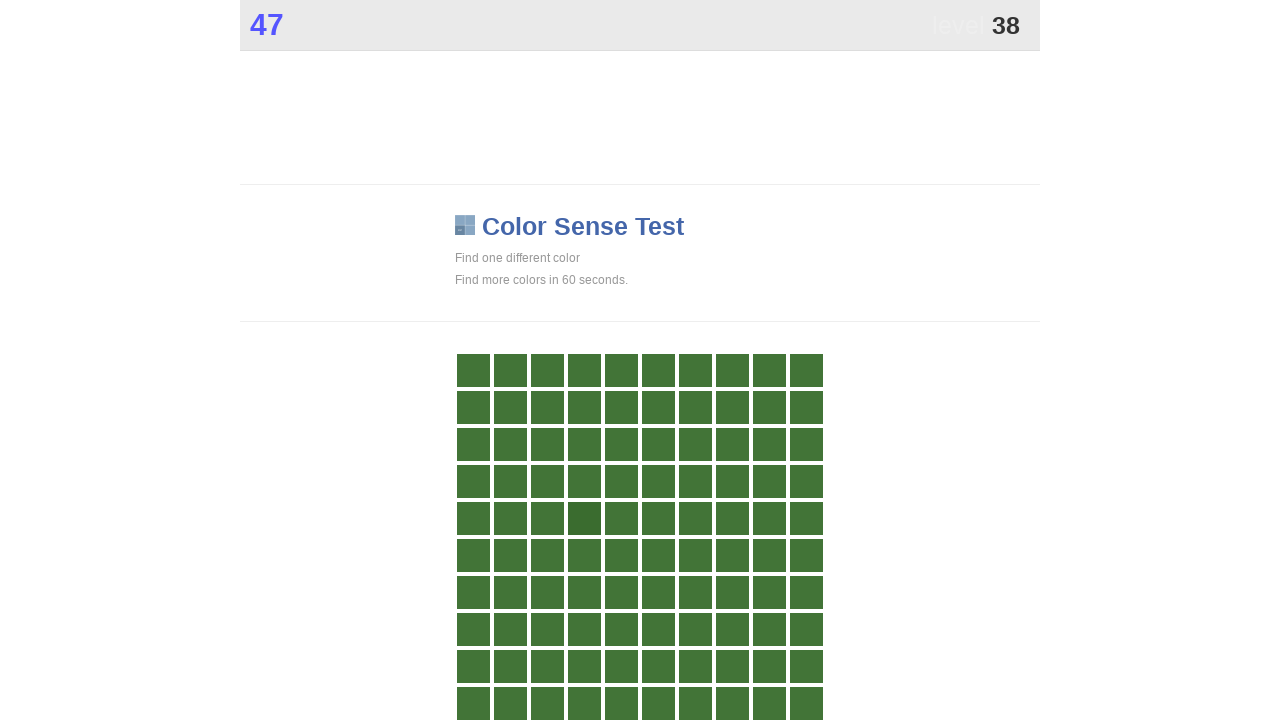

Clicked main element at (584, 518) on xpath=//div[@class='main']
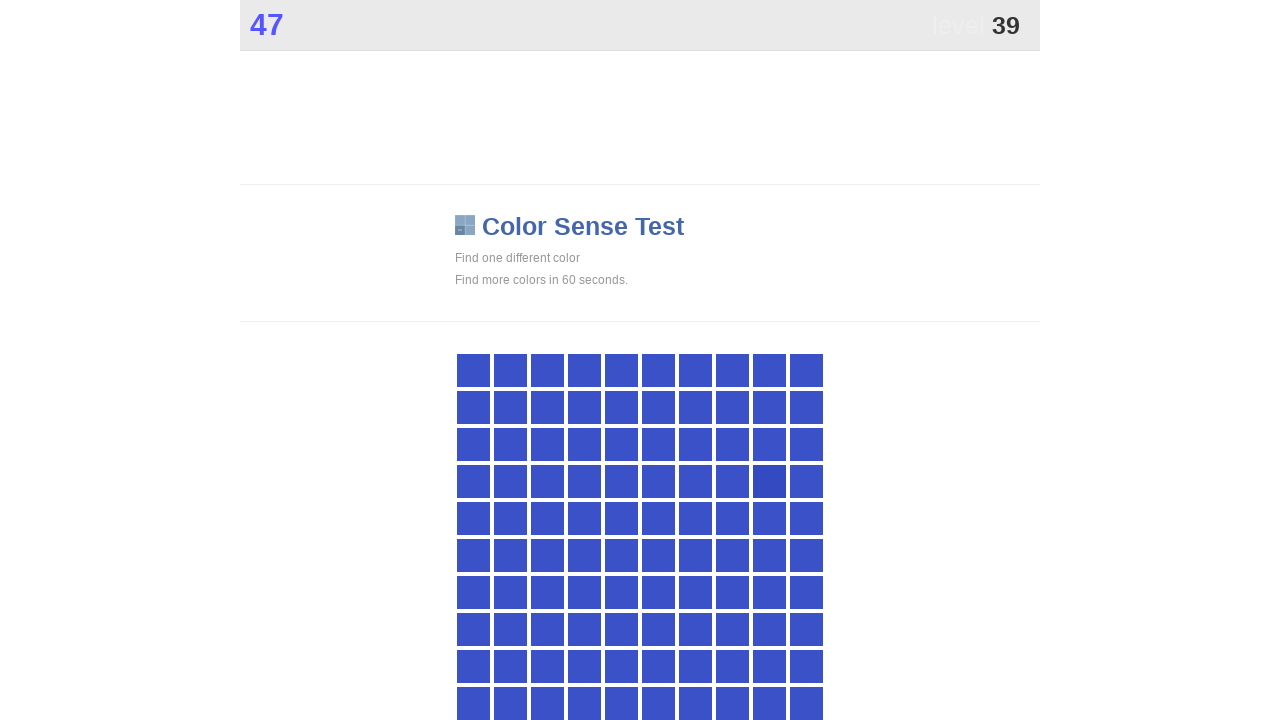

Clicked main element at (769, 481) on xpath=//div[@class='main']
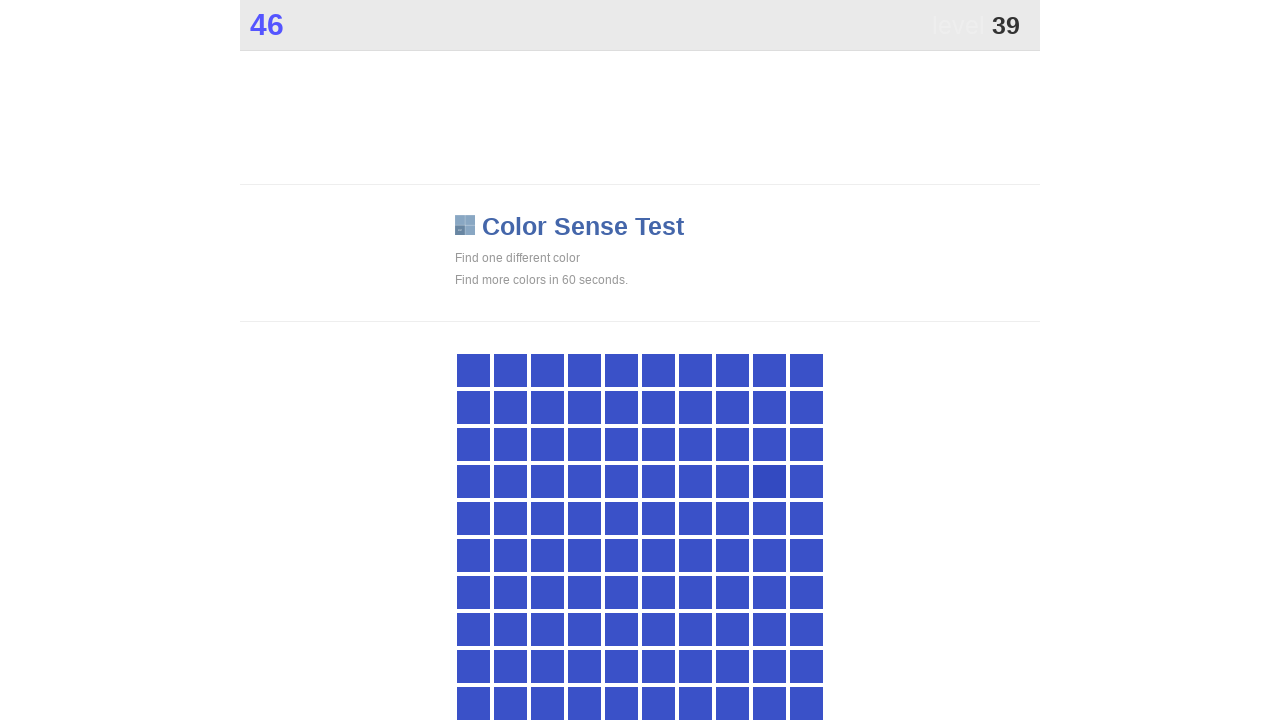

Clicked main element at (769, 481) on xpath=//div[@class='main']
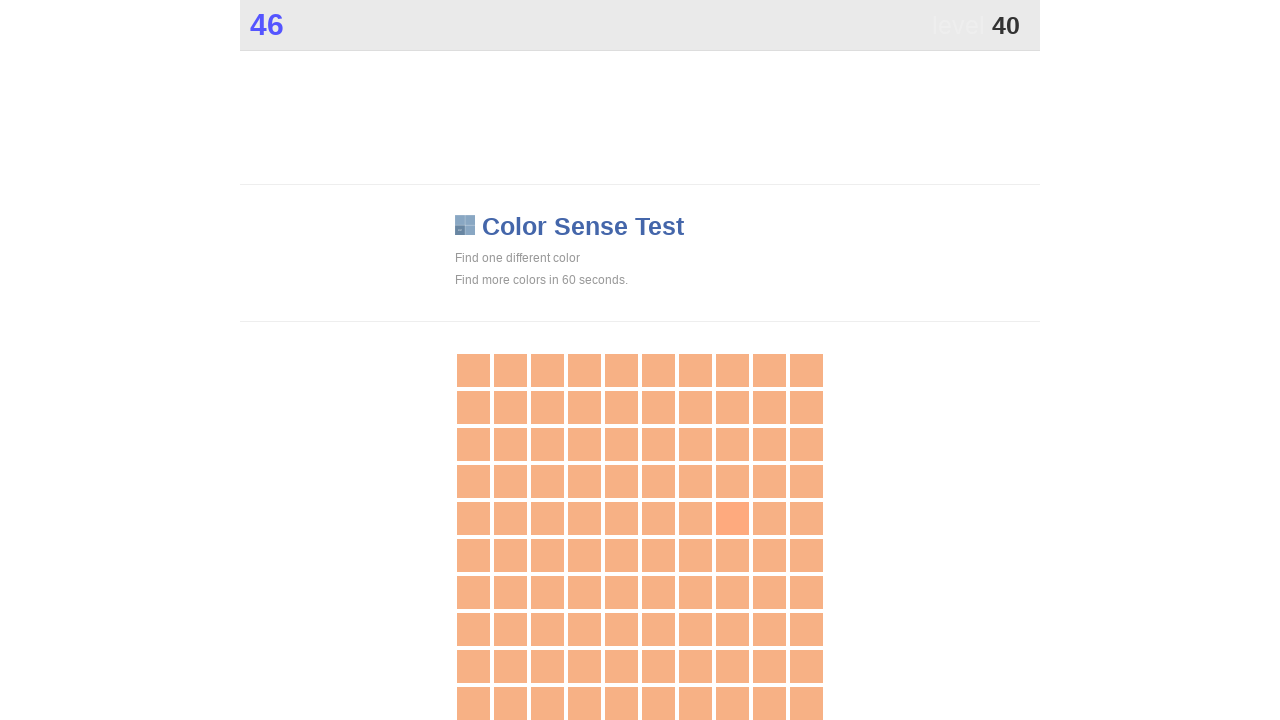

Clicked main element at (732, 518) on xpath=//div[@class='main']
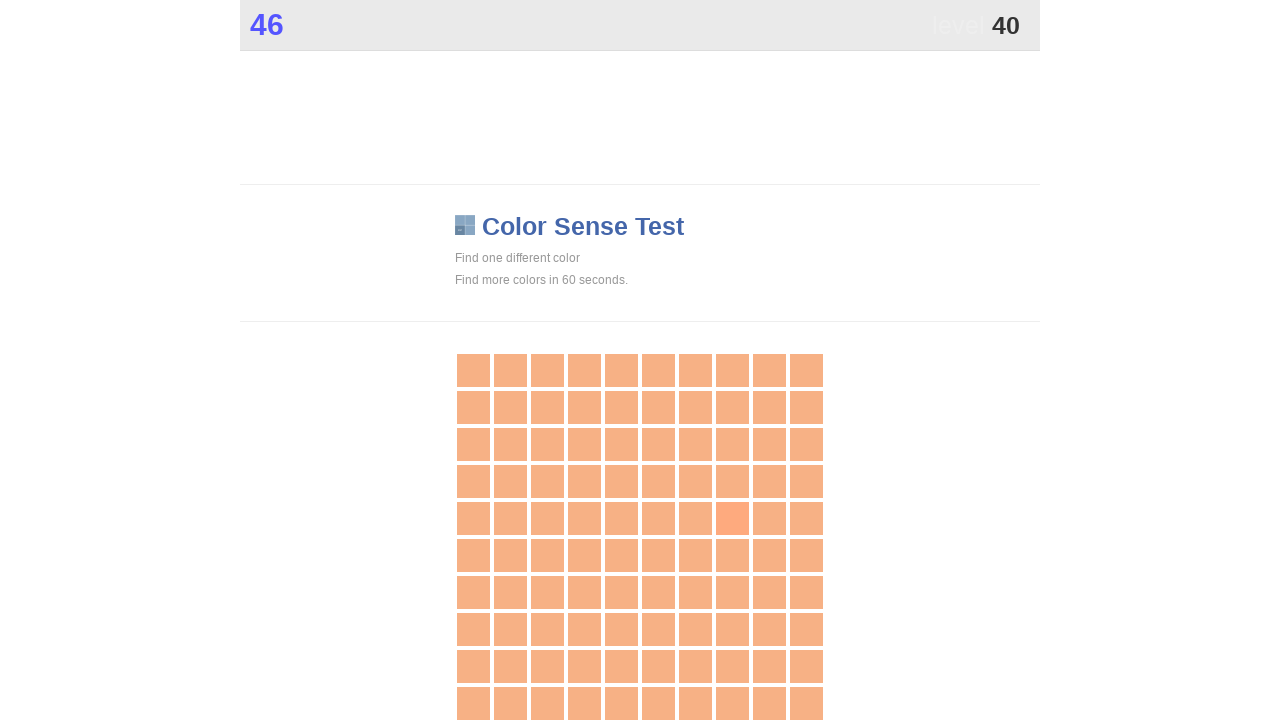

Clicked main element at (732, 518) on xpath=//div[@class='main']
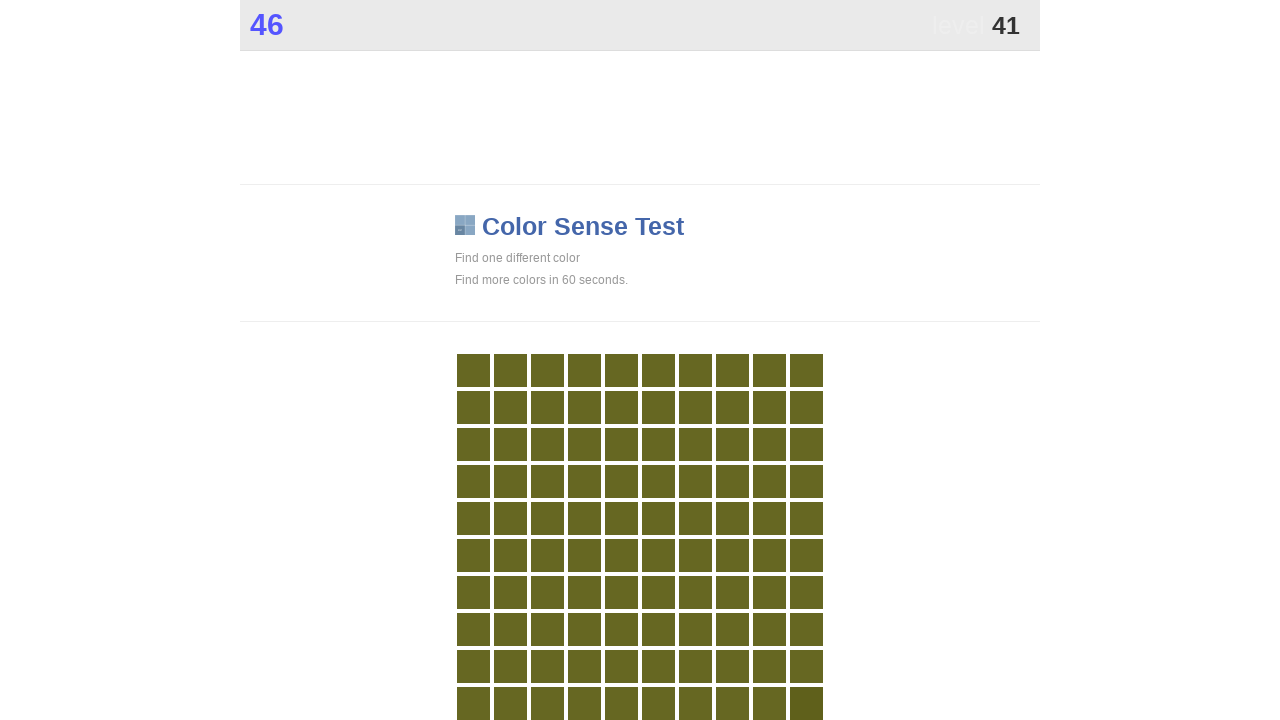

Clicked main element at (806, 703) on xpath=//div[@class='main']
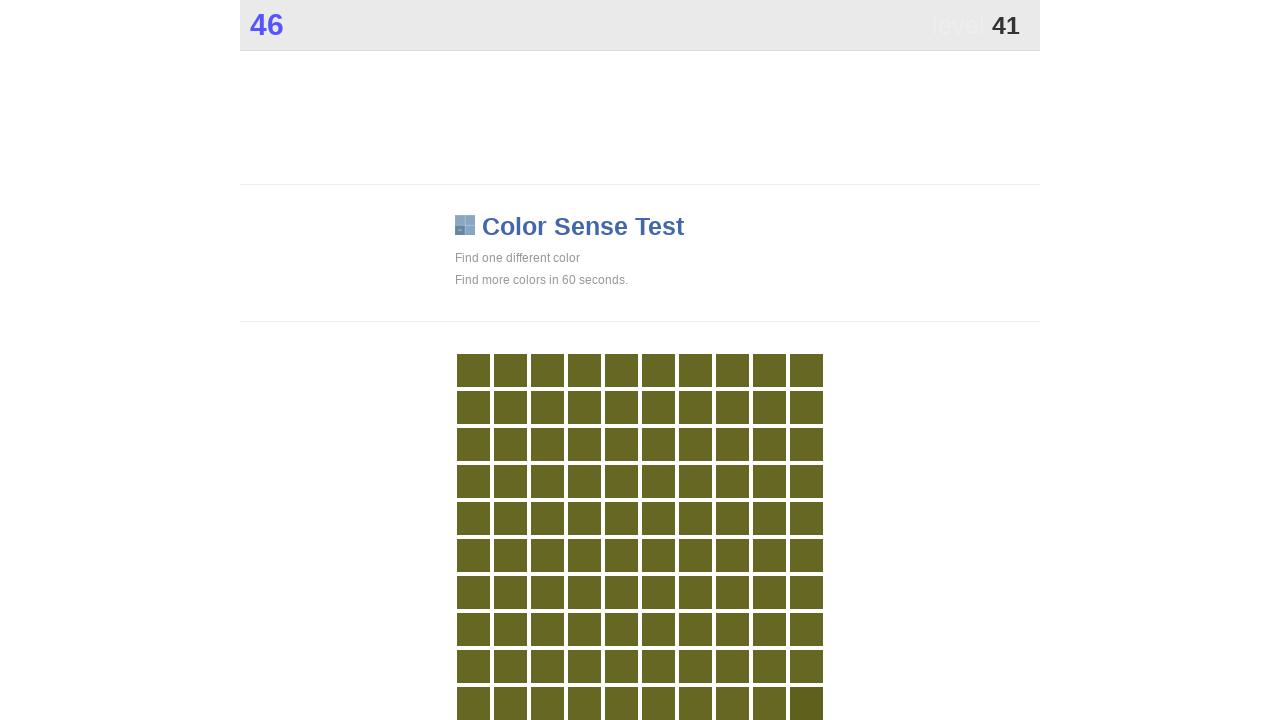

Clicked main element at (806, 703) on xpath=//div[@class='main']
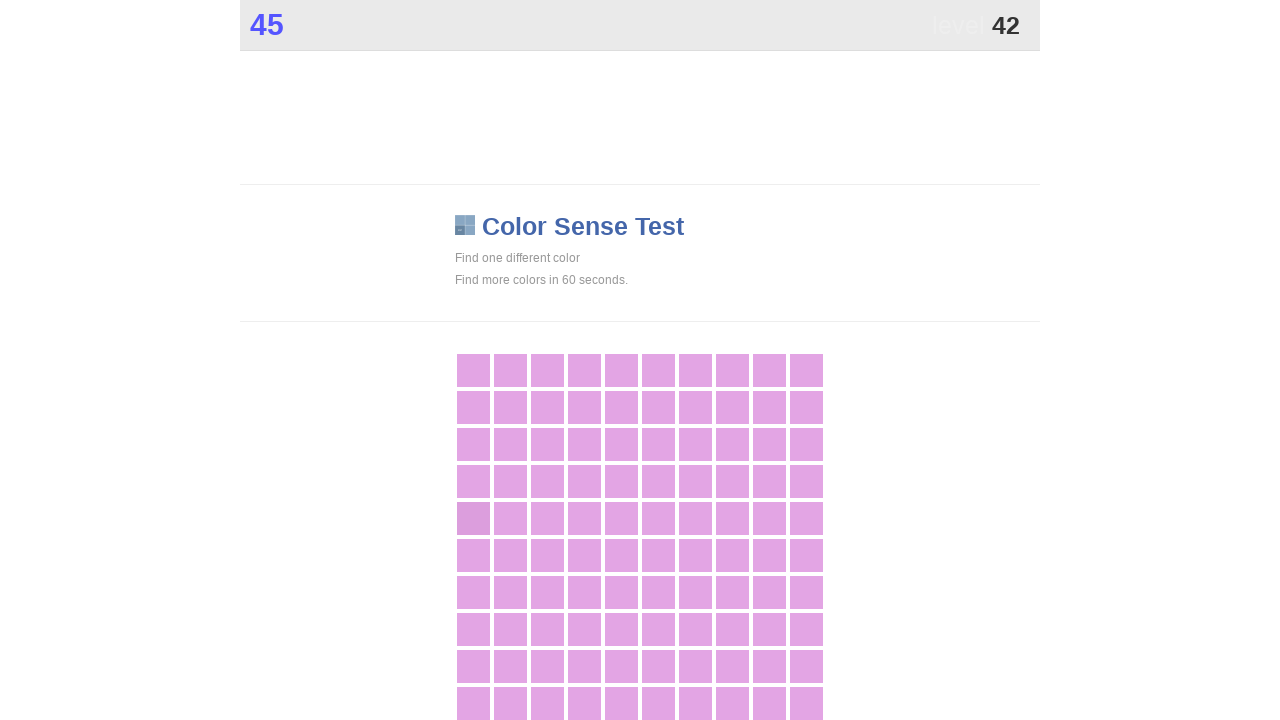

Clicked main element at (473, 518) on xpath=//div[@class='main']
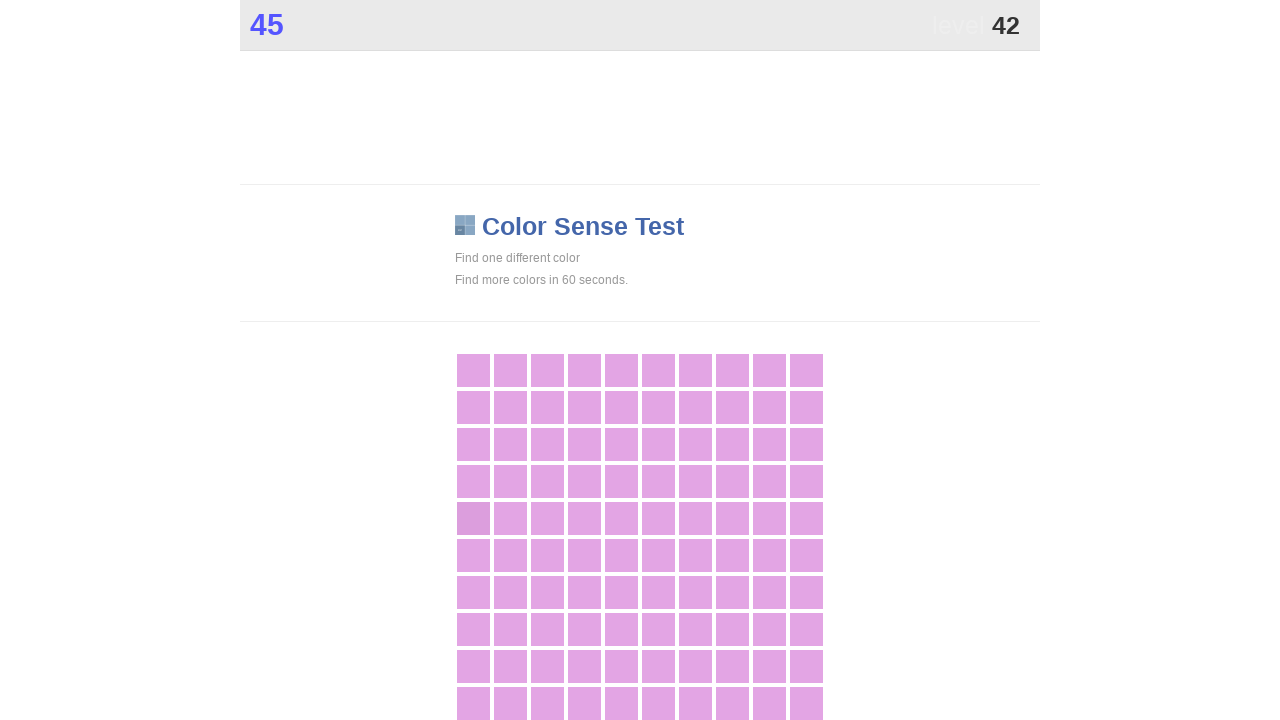

Clicked main element at (473, 518) on xpath=//div[@class='main']
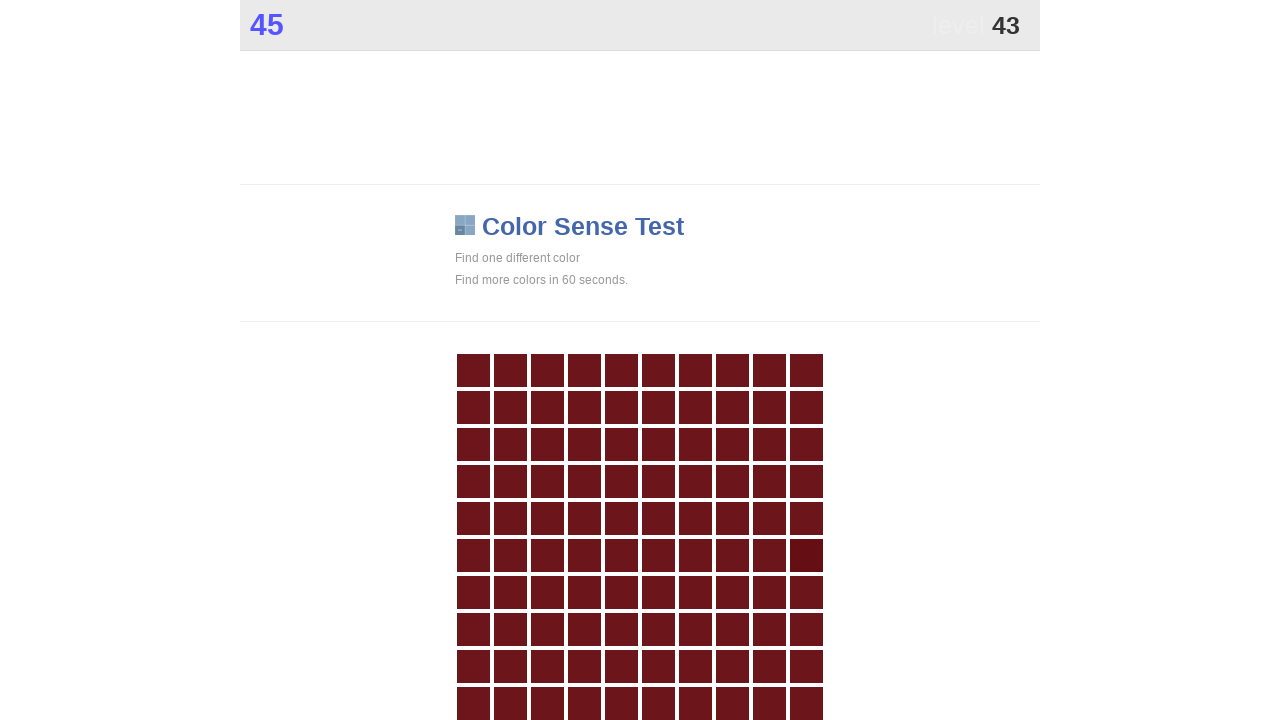

Clicked main element at (806, 555) on xpath=//div[@class='main']
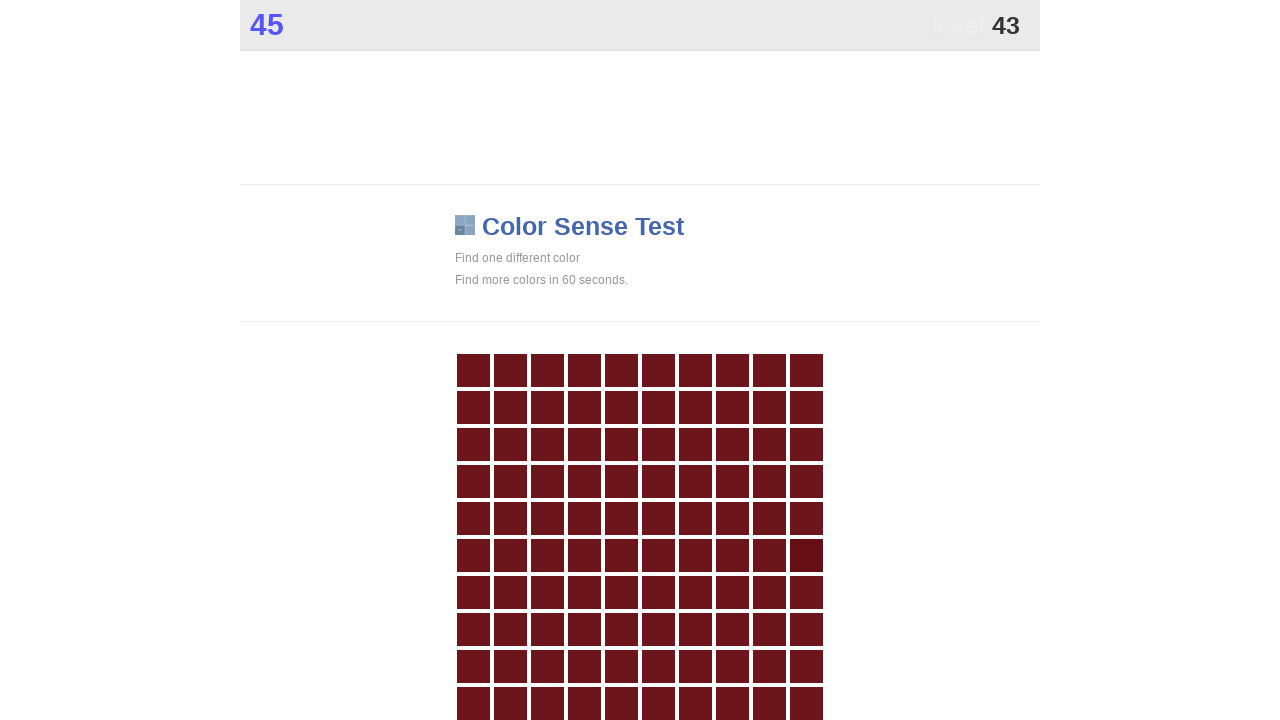

Clicked main element at (806, 555) on xpath=//div[@class='main']
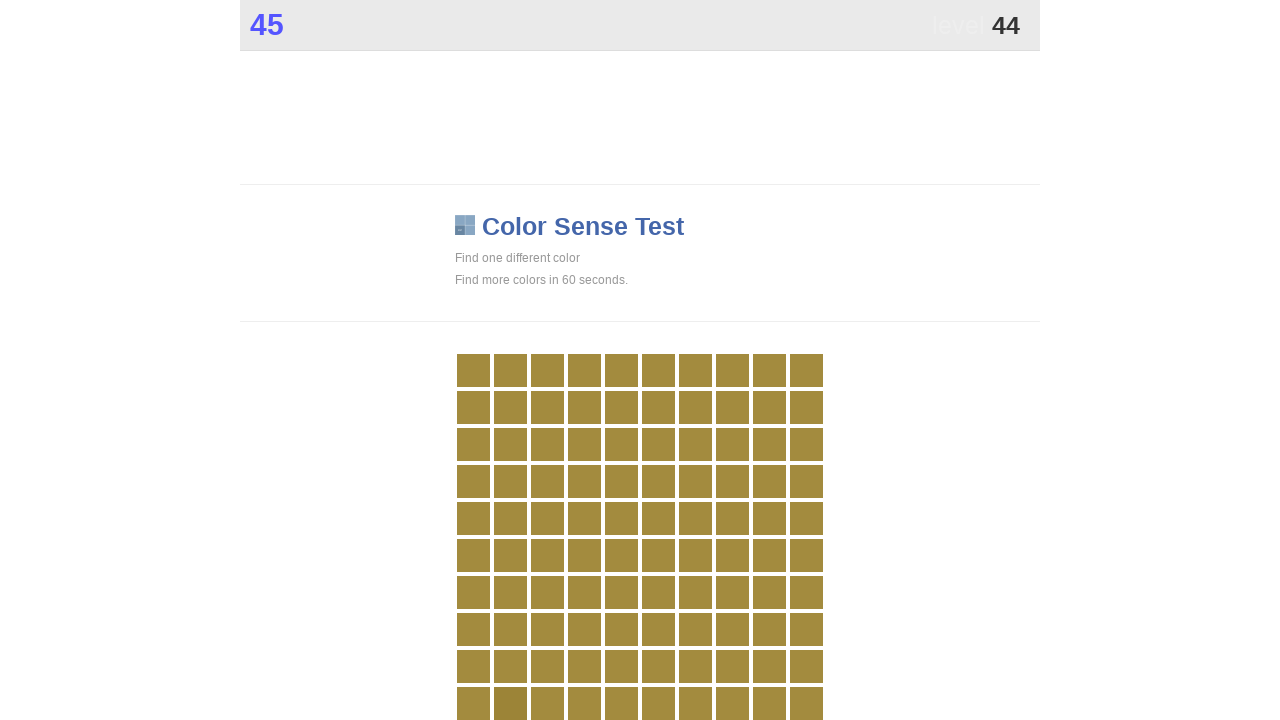

Clicked main element at (510, 703) on xpath=//div[@class='main']
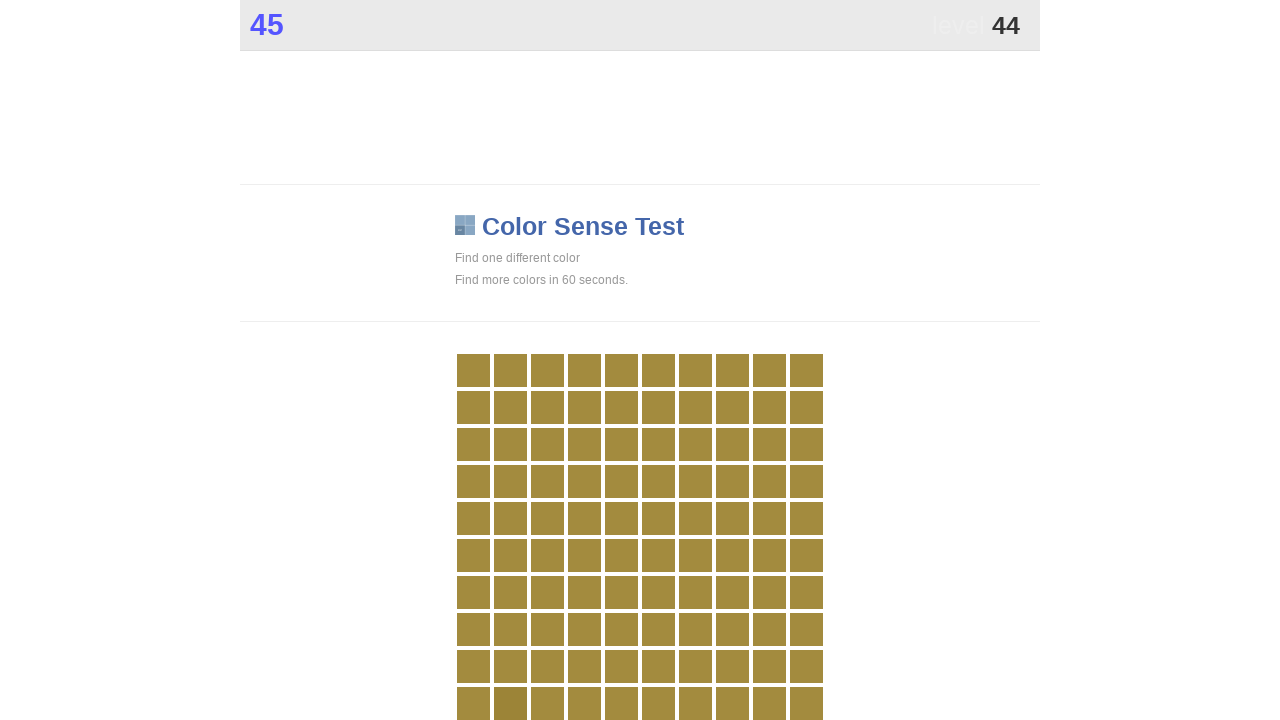

Clicked main element at (510, 703) on xpath=//div[@class='main']
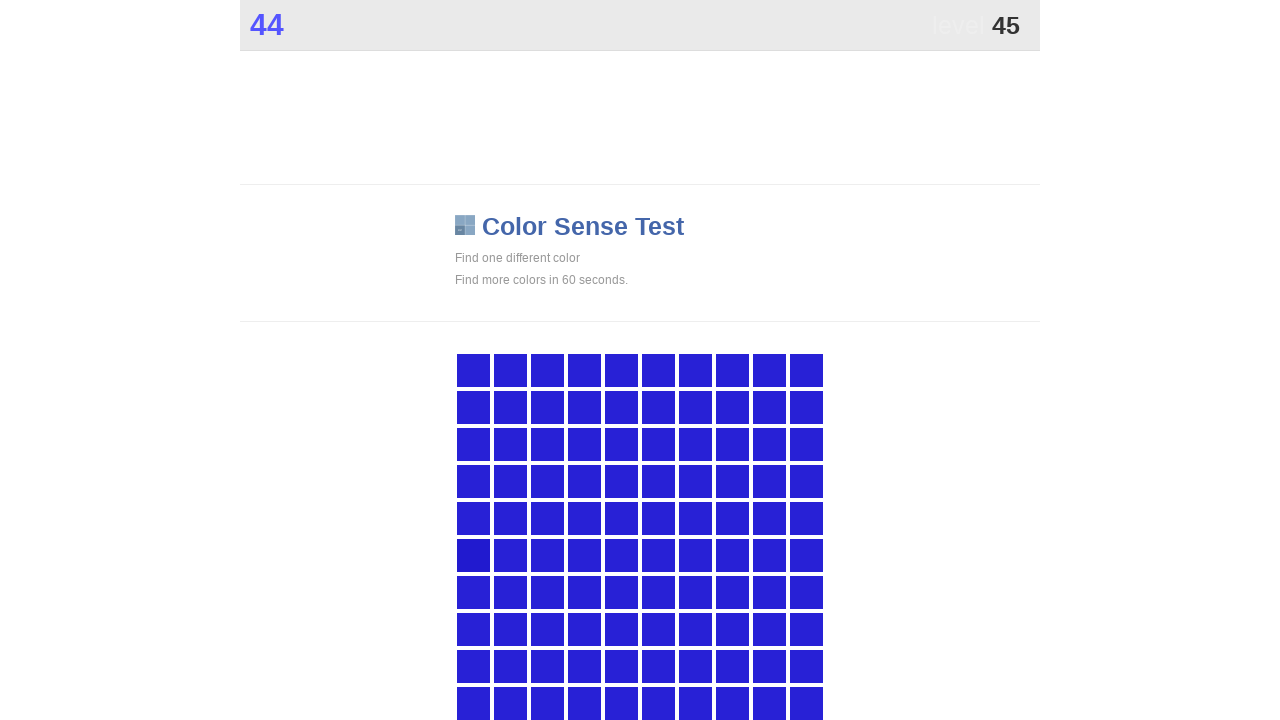

Clicked main element at (473, 555) on xpath=//div[@class='main']
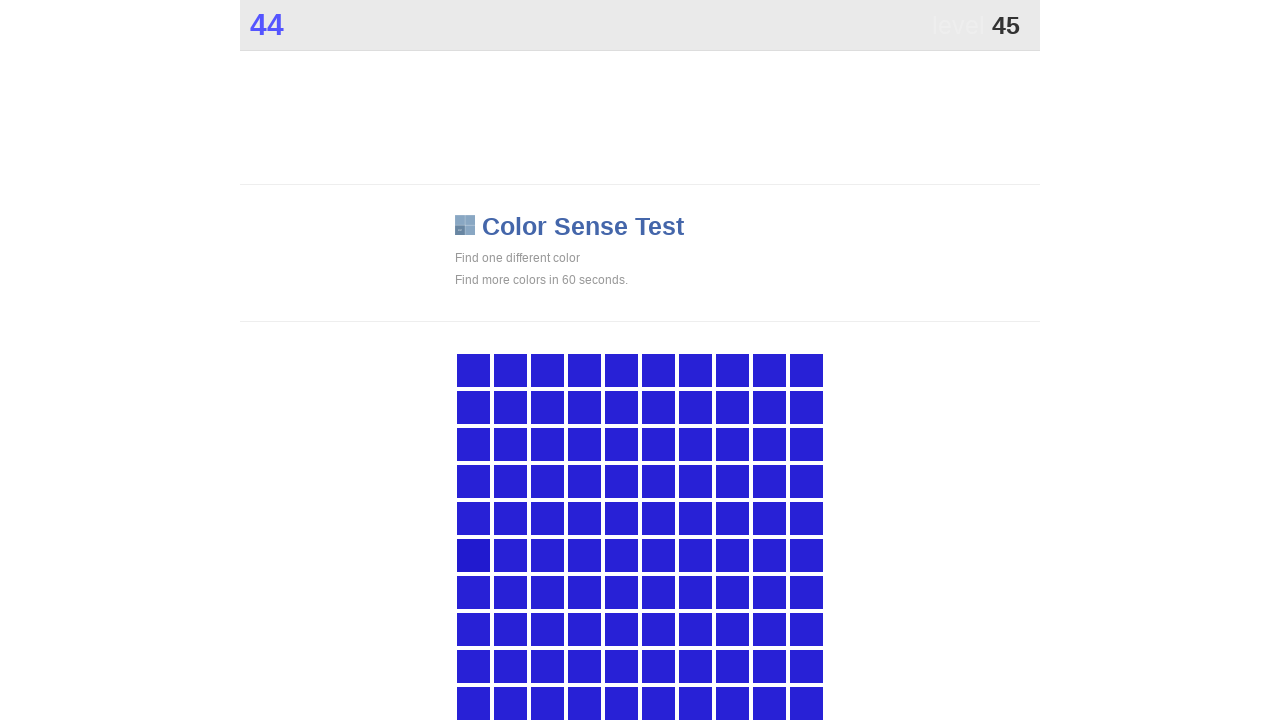

Clicked main element at (473, 555) on xpath=//div[@class='main']
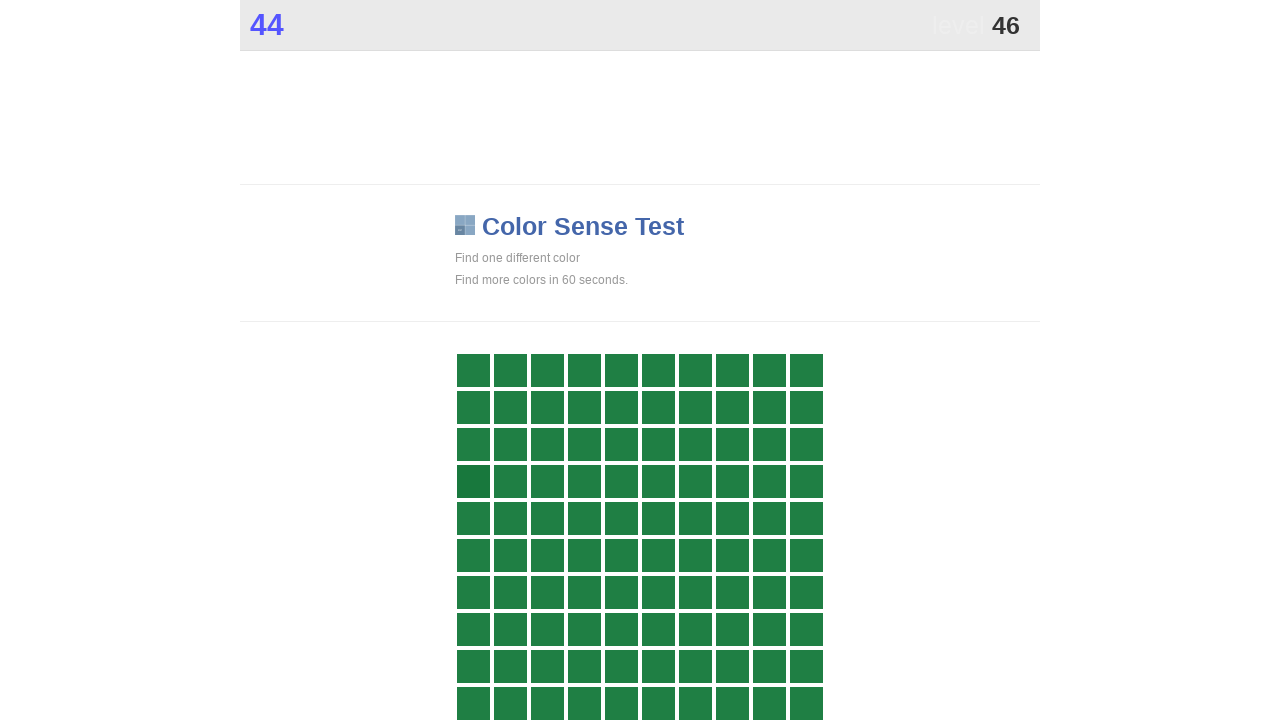

Clicked main element at (473, 481) on xpath=//div[@class='main']
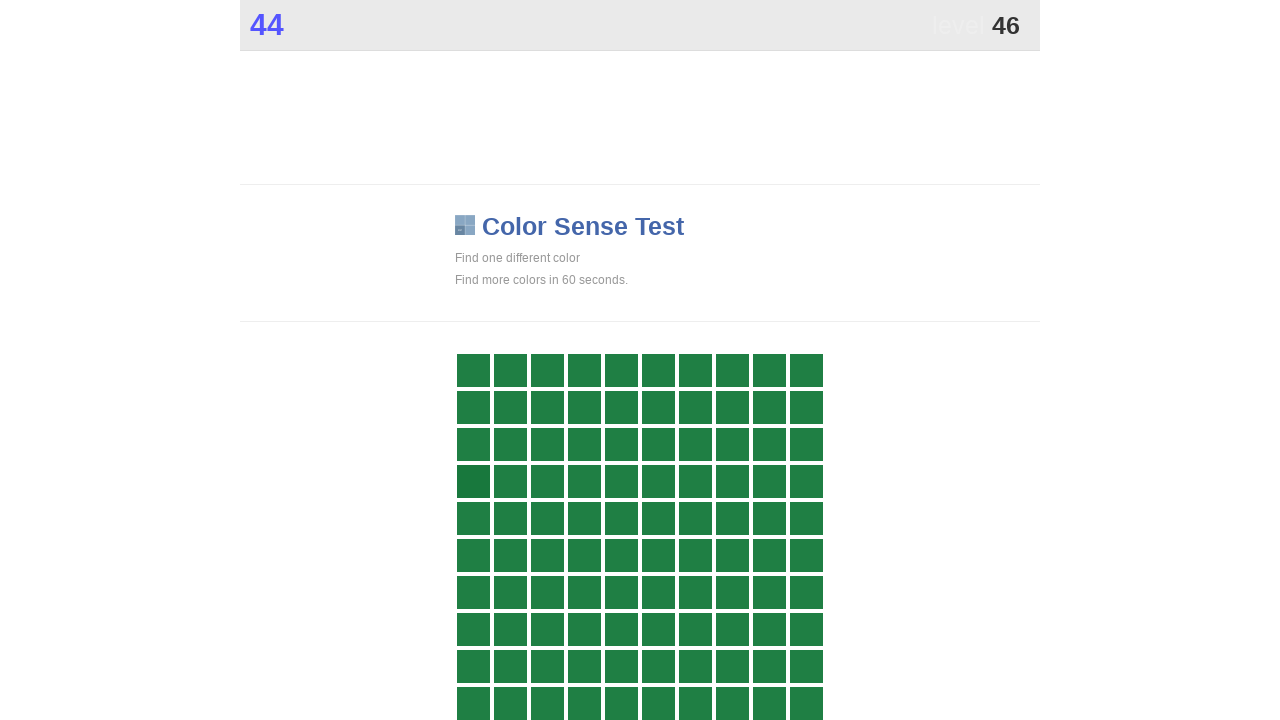

Clicked main element at (473, 481) on xpath=//div[@class='main']
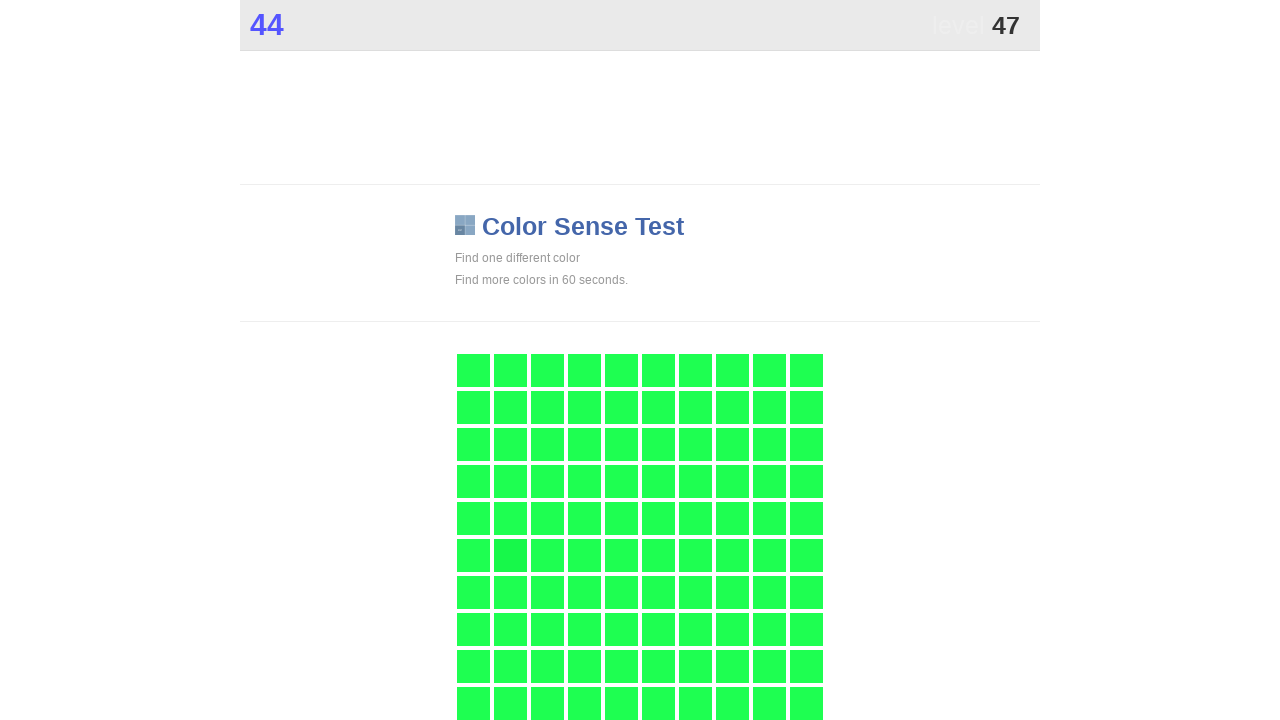

Clicked main element at (510, 555) on xpath=//div[@class='main']
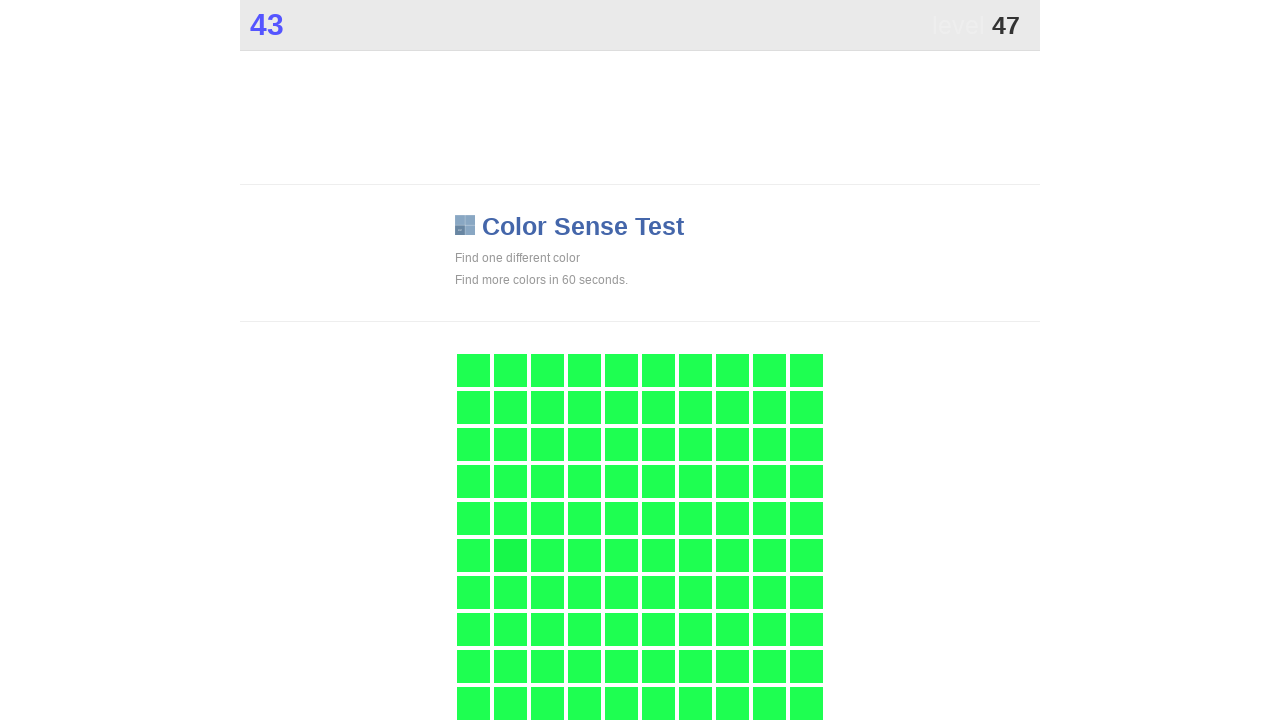

Clicked main element at (510, 555) on xpath=//div[@class='main']
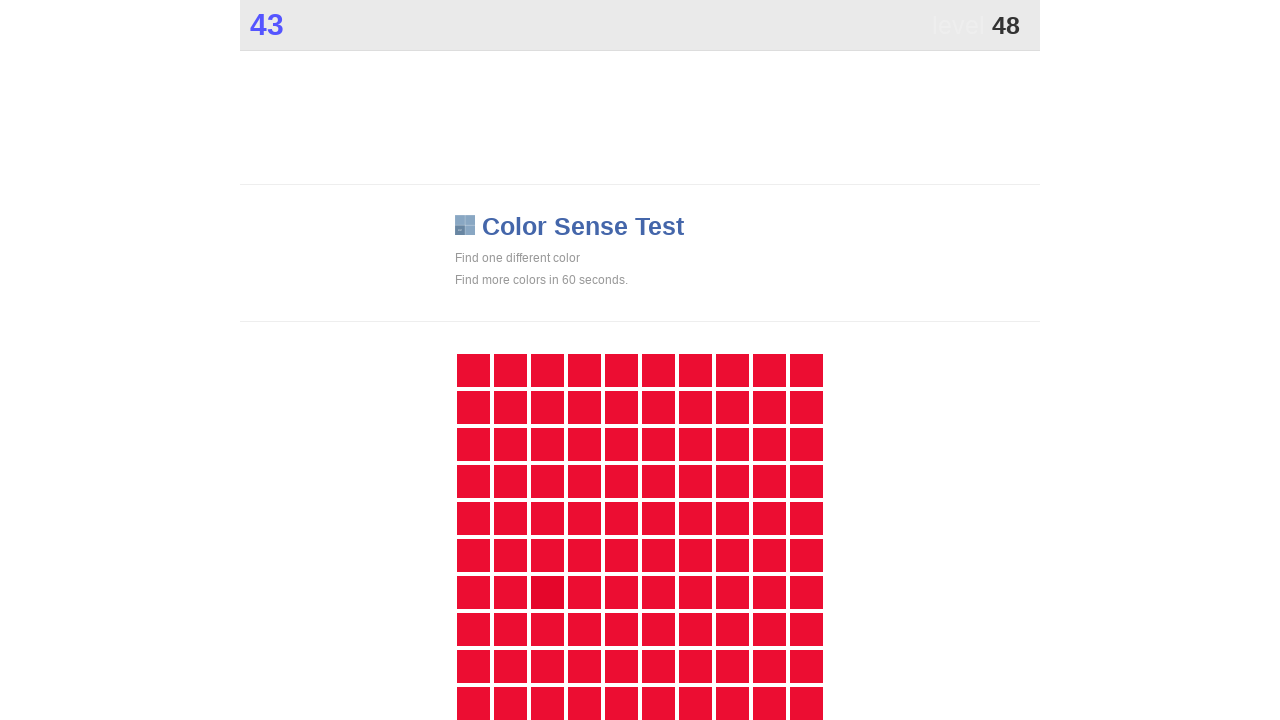

Clicked main element at (547, 592) on xpath=//div[@class='main']
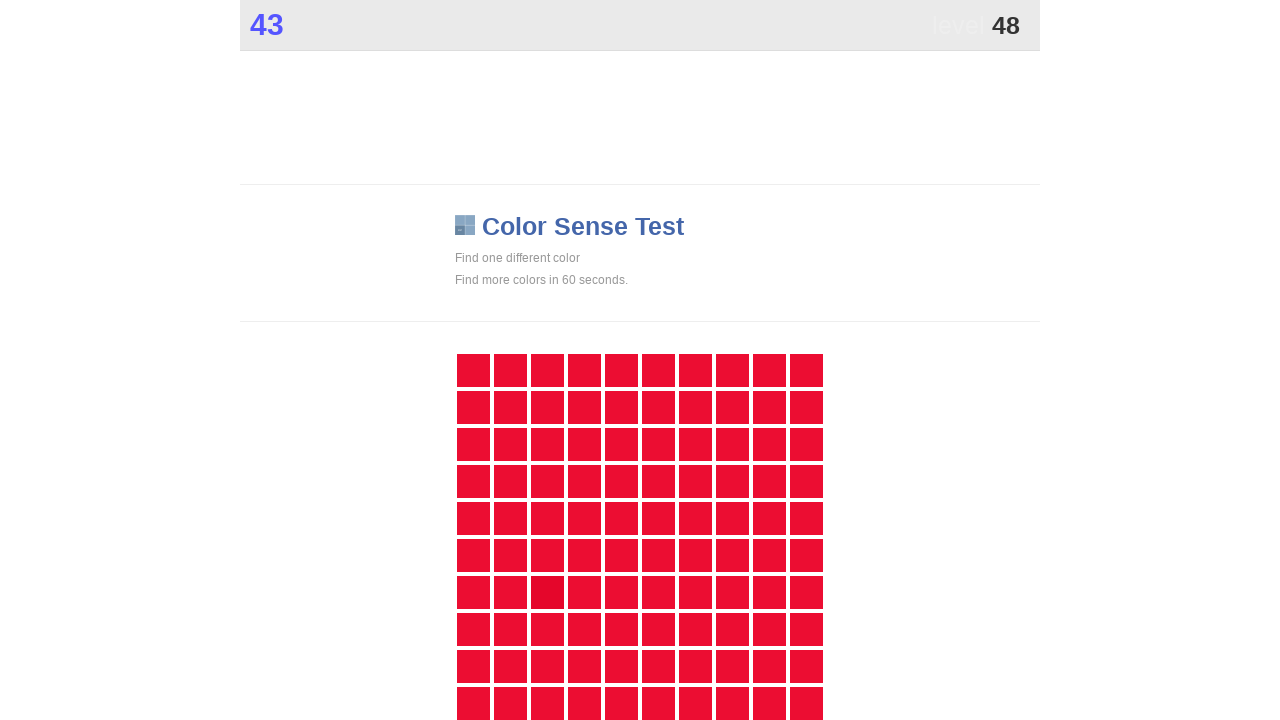

Clicked main element at (547, 592) on xpath=//div[@class='main']
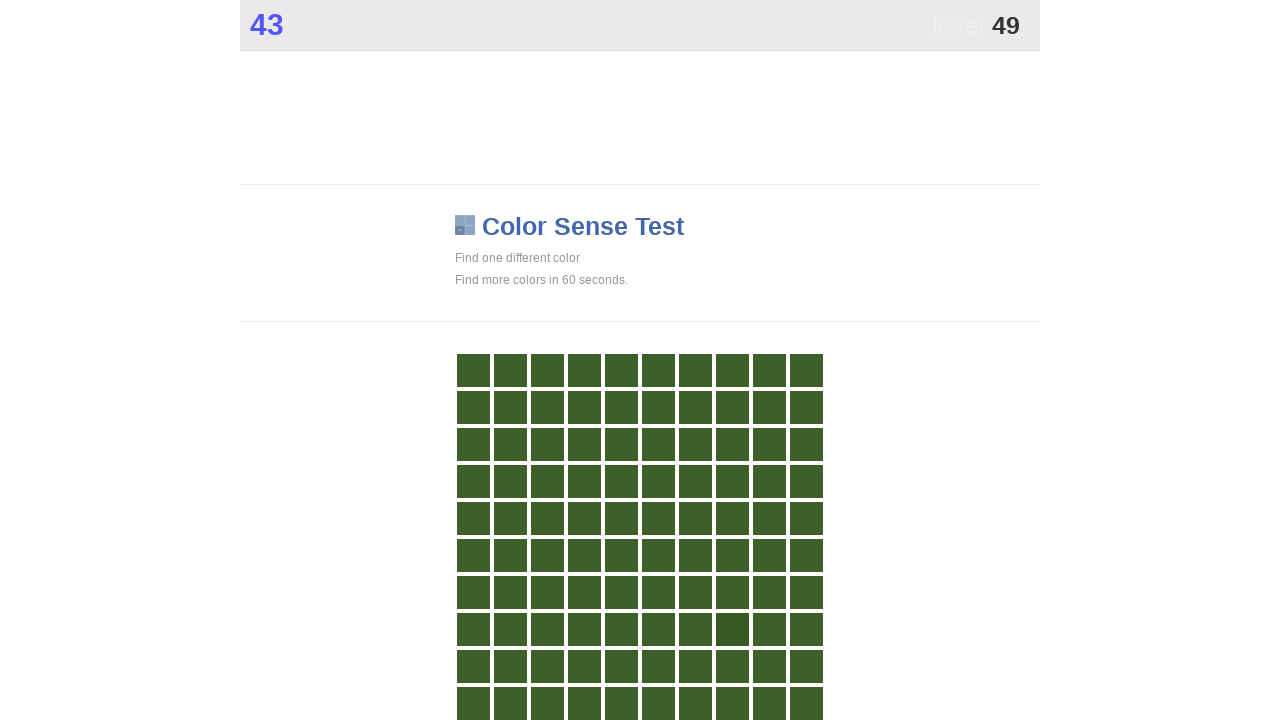

Clicked main element at (732, 629) on xpath=//div[@class='main']
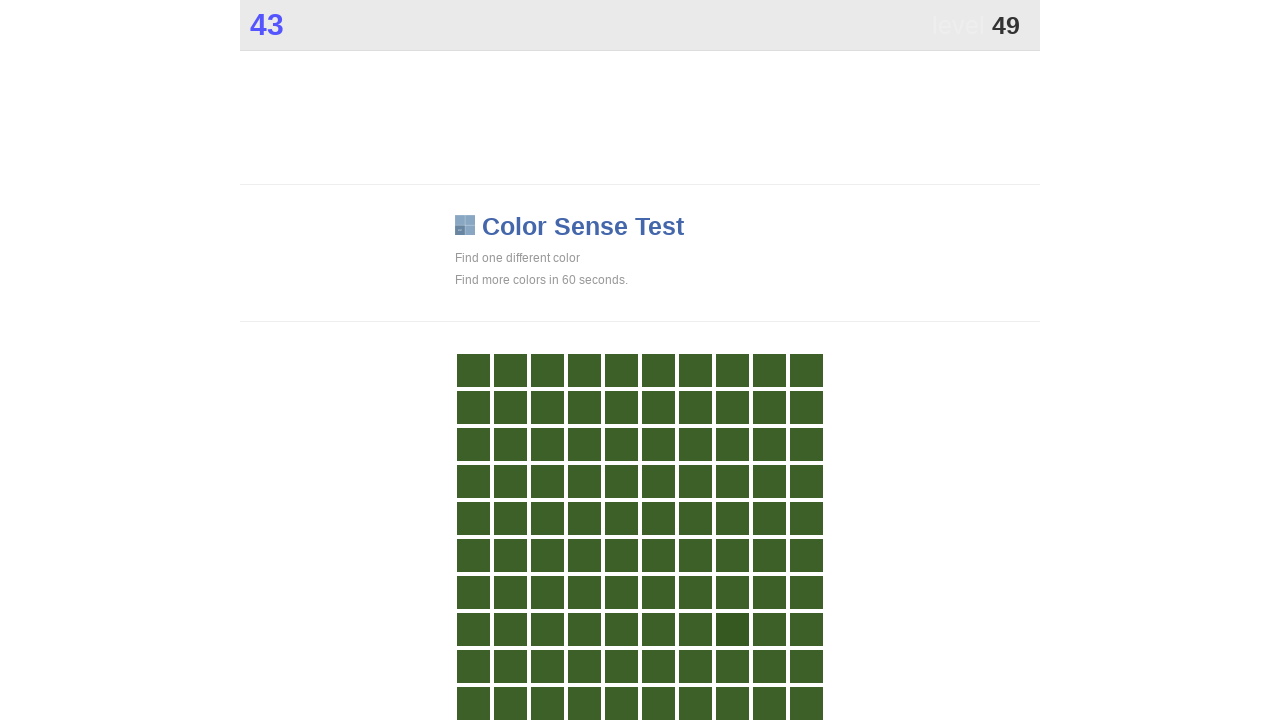

Clicked main element at (732, 629) on xpath=//div[@class='main']
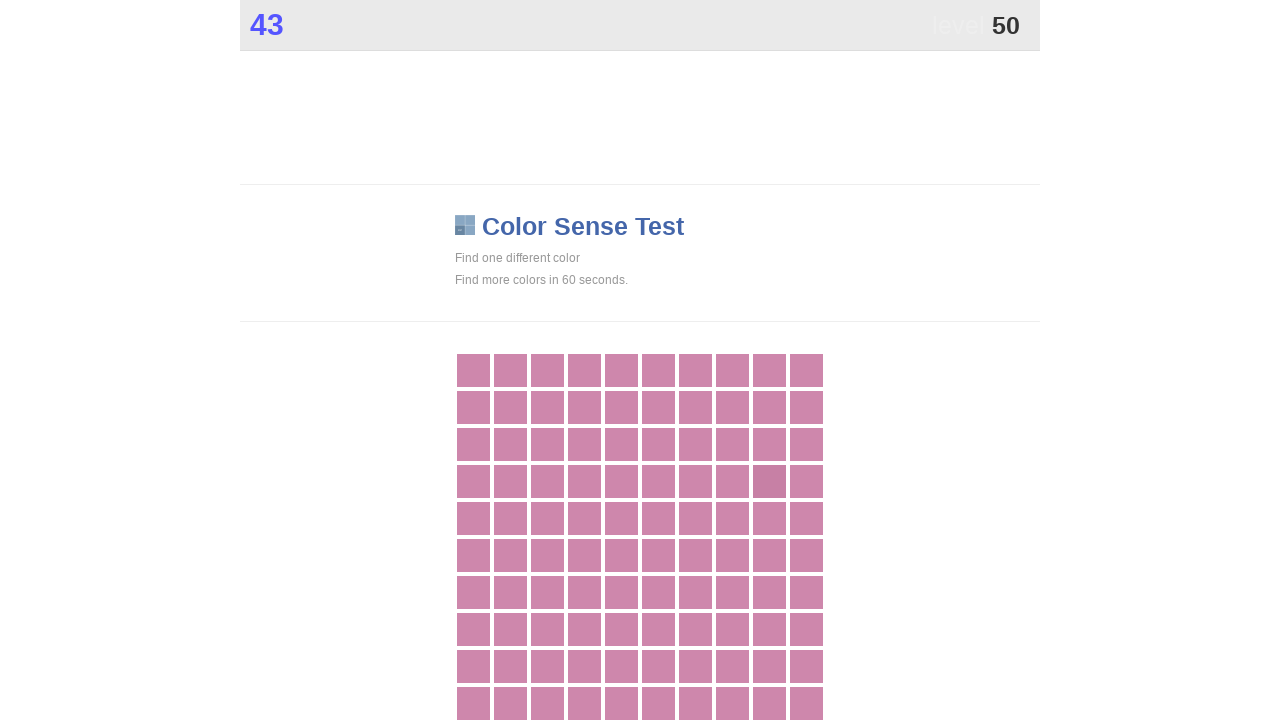

Clicked main element at (769, 481) on xpath=//div[@class='main']
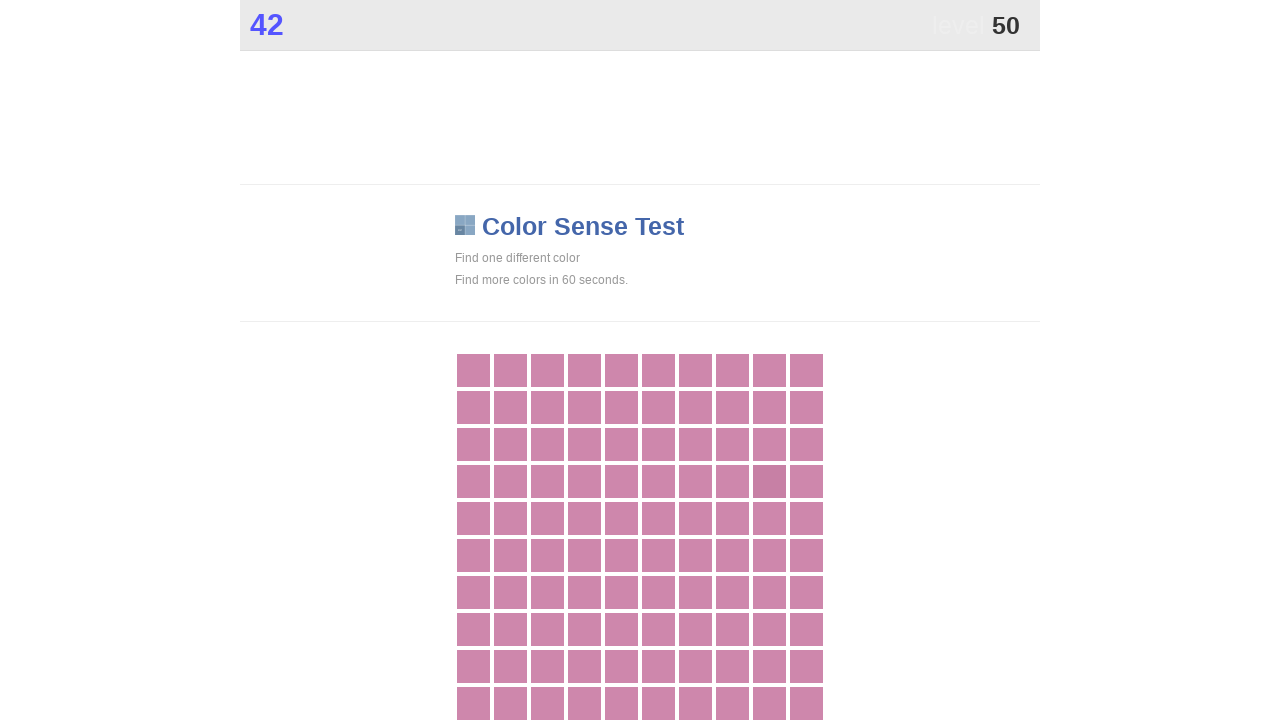

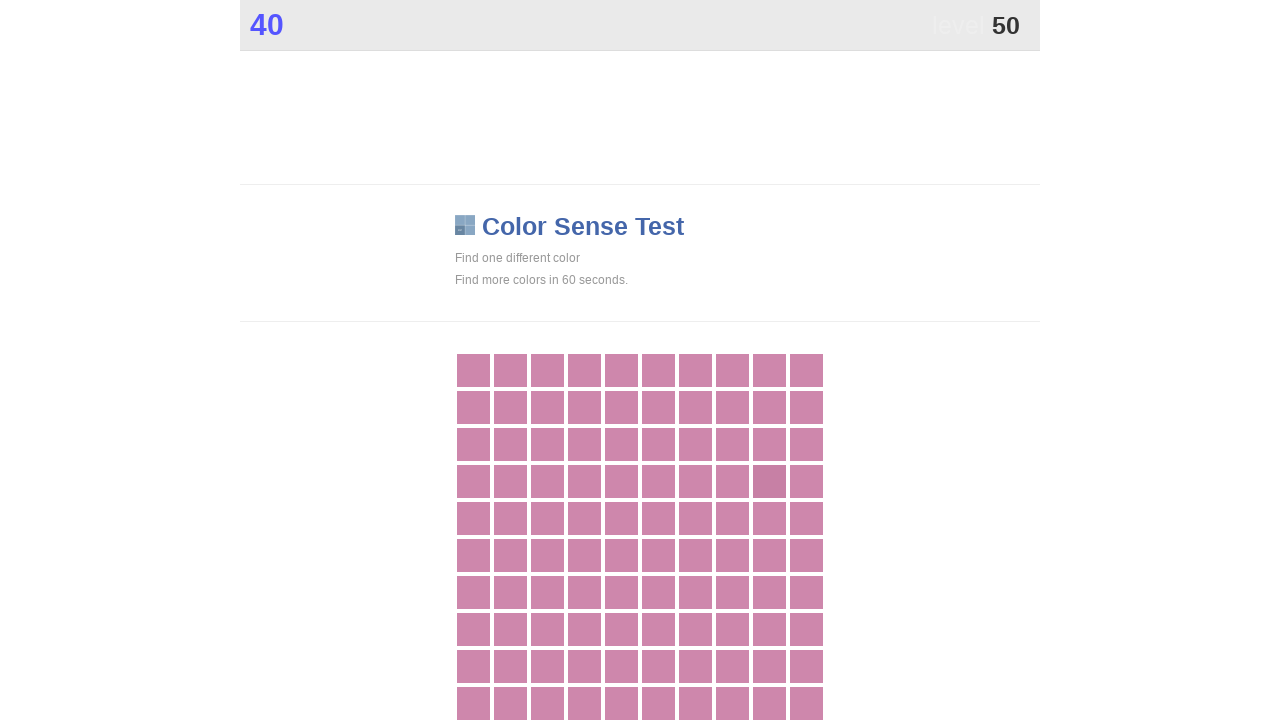